Tests filling out a large form by entering text into all text input fields and clicking the submit button

Starting URL: http://suninjuly.github.io/huge_form.html

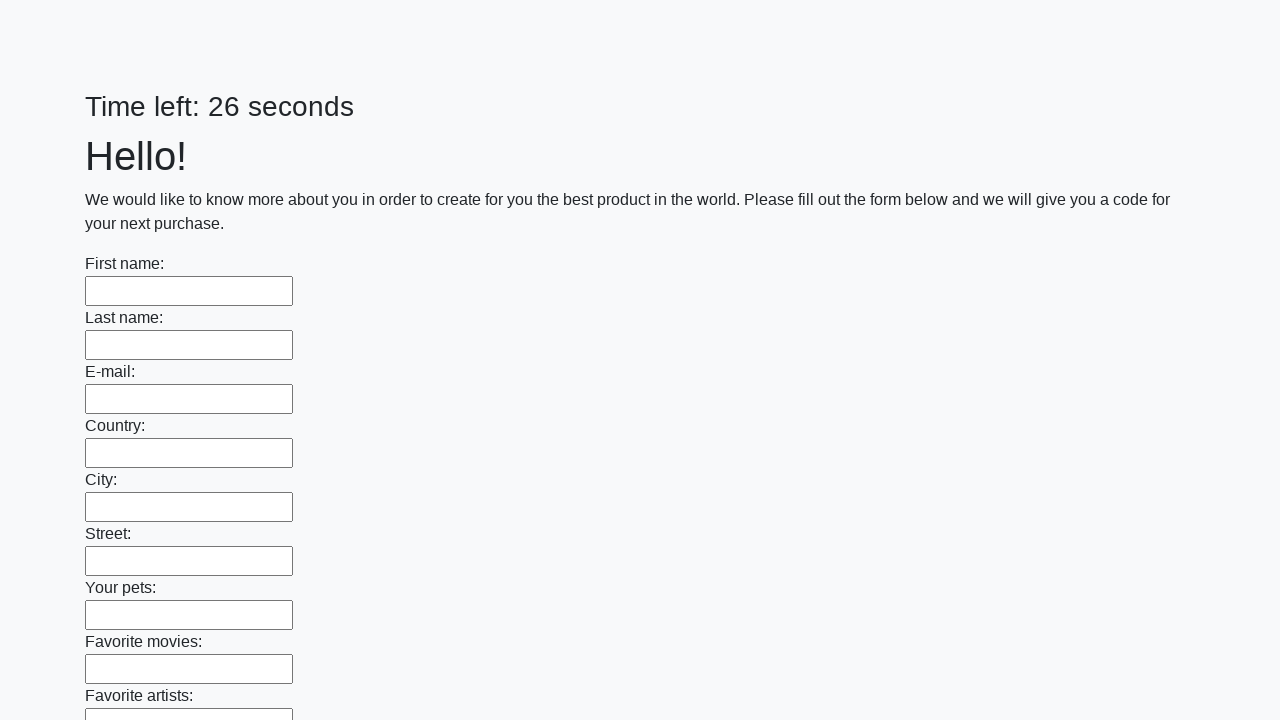

Located all text input fields on the form
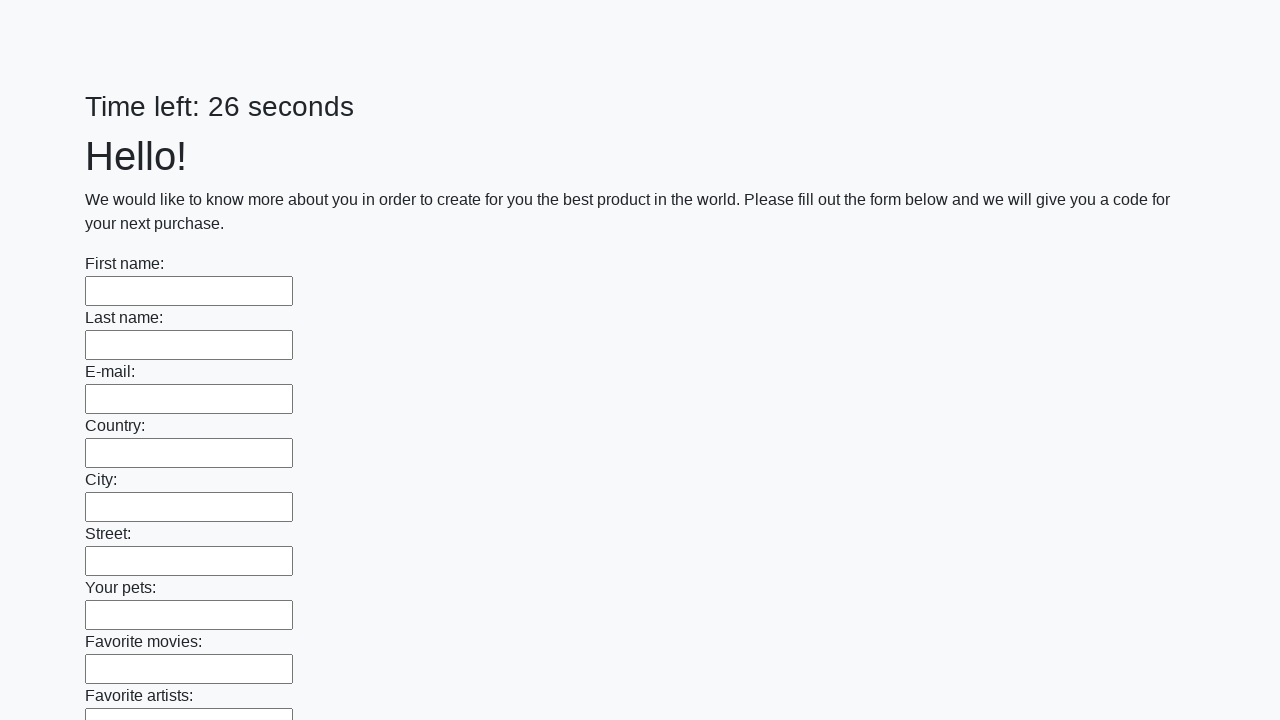

Counted 100 text input fields
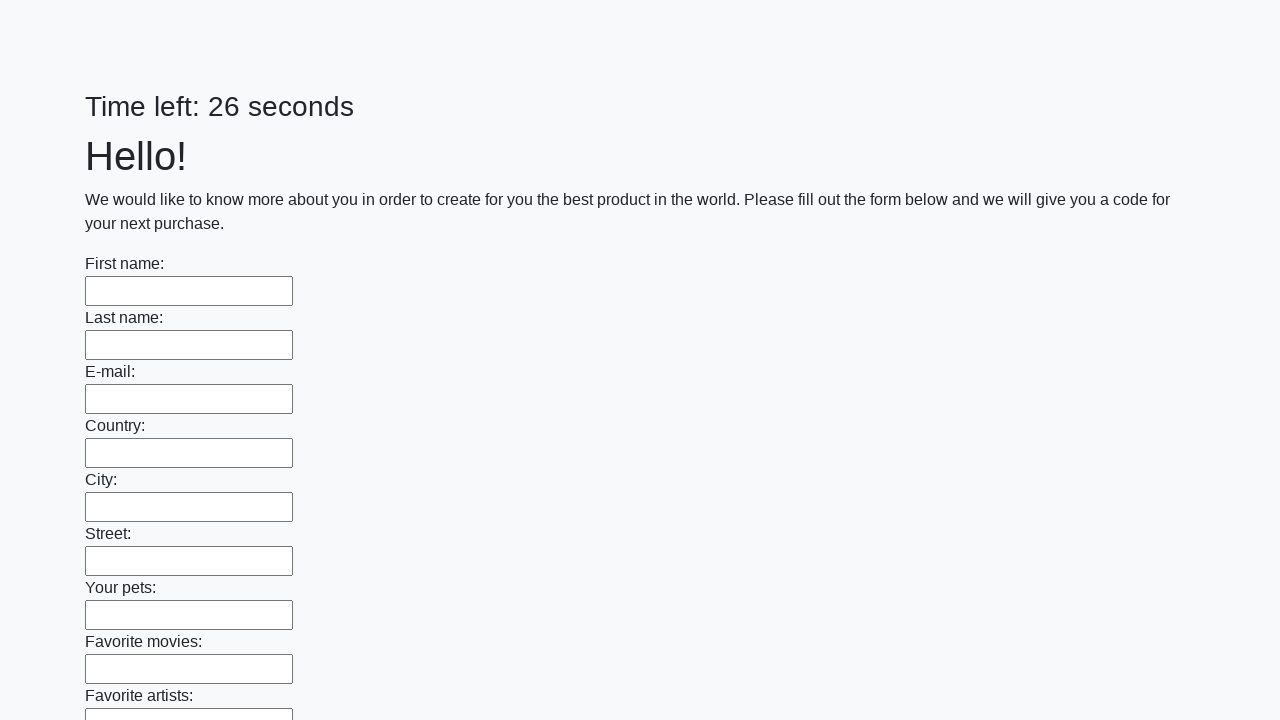

Filled text input field 1 of 100 with a dot on [type='text'] >> nth=0
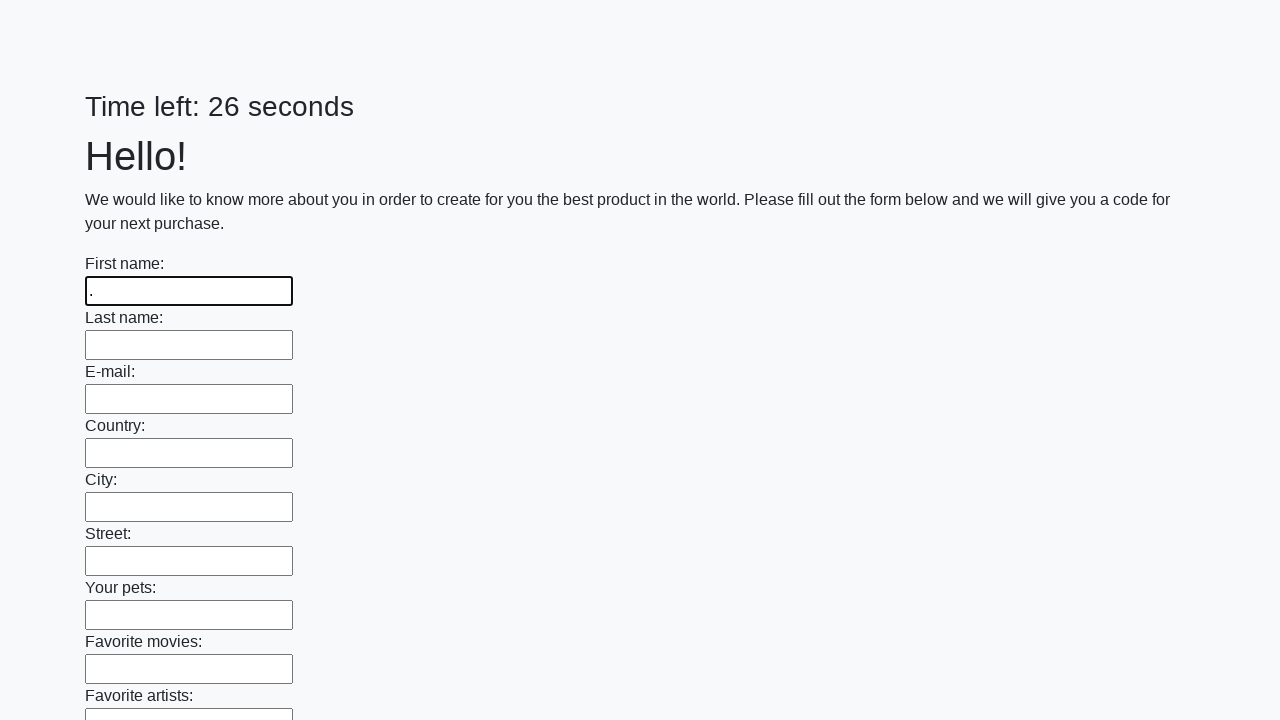

Filled text input field 2 of 100 with a dot on [type='text'] >> nth=1
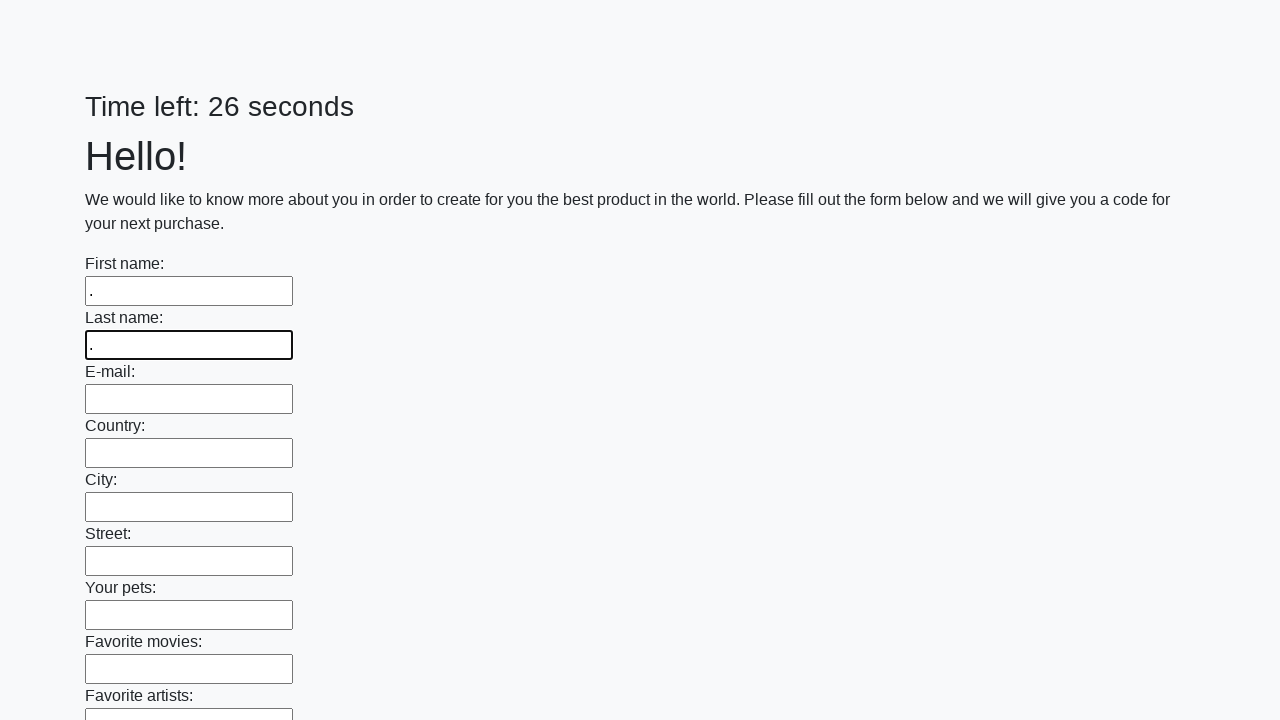

Filled text input field 3 of 100 with a dot on [type='text'] >> nth=2
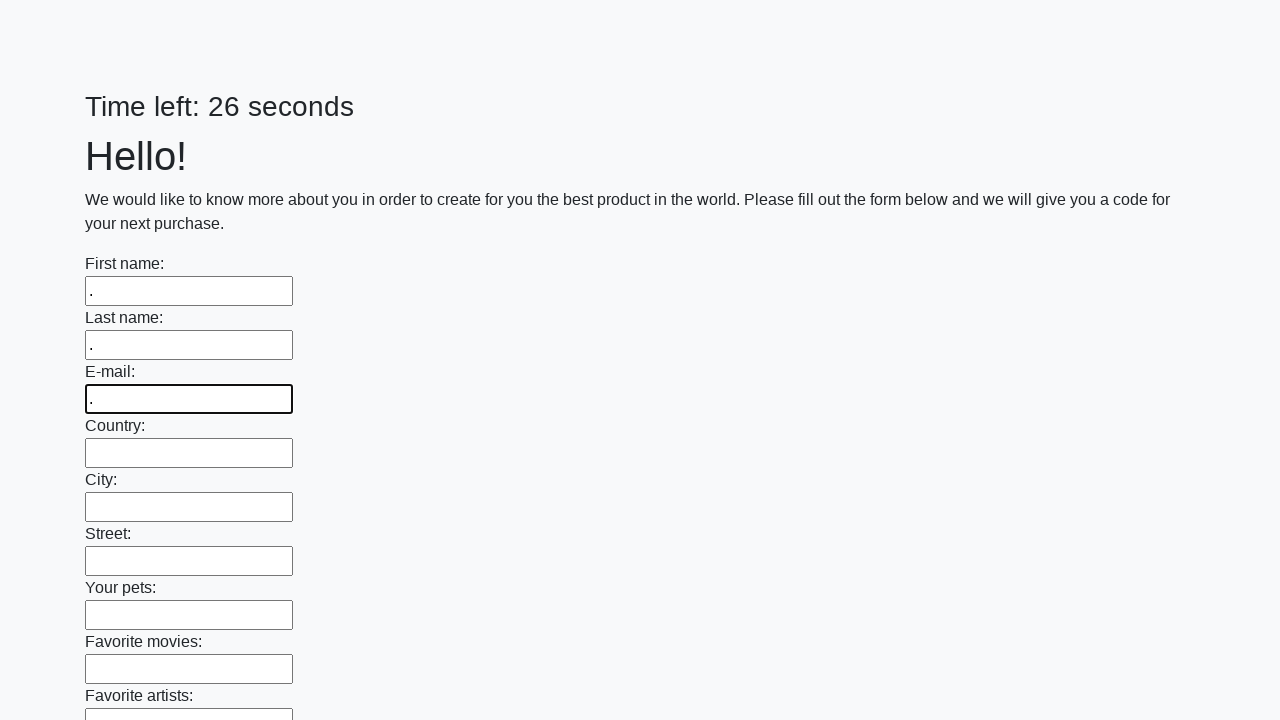

Filled text input field 4 of 100 with a dot on [type='text'] >> nth=3
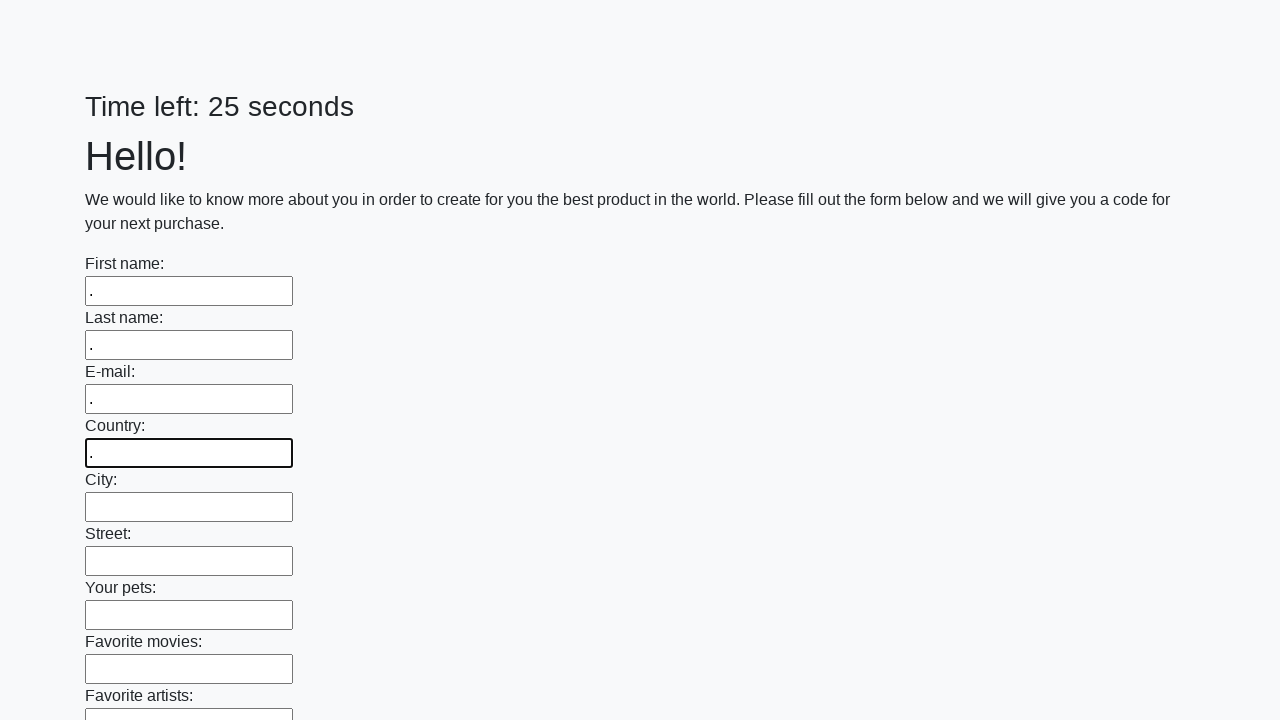

Filled text input field 5 of 100 with a dot on [type='text'] >> nth=4
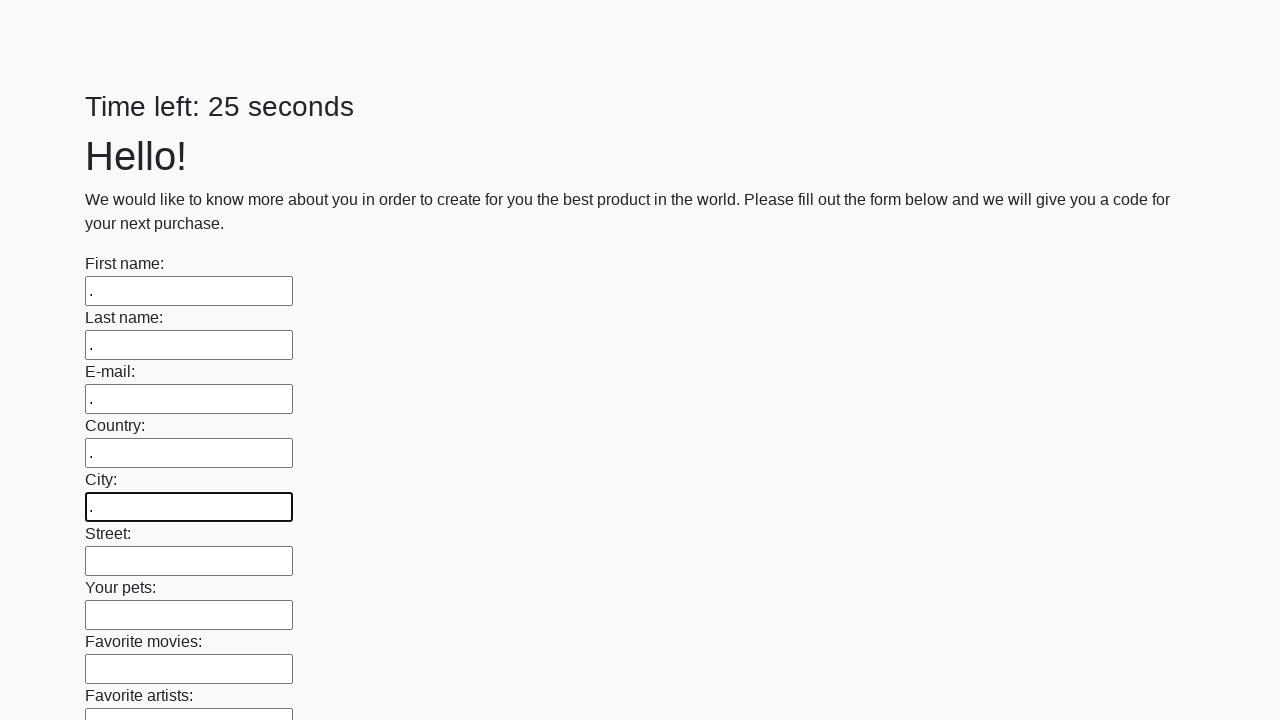

Filled text input field 6 of 100 with a dot on [type='text'] >> nth=5
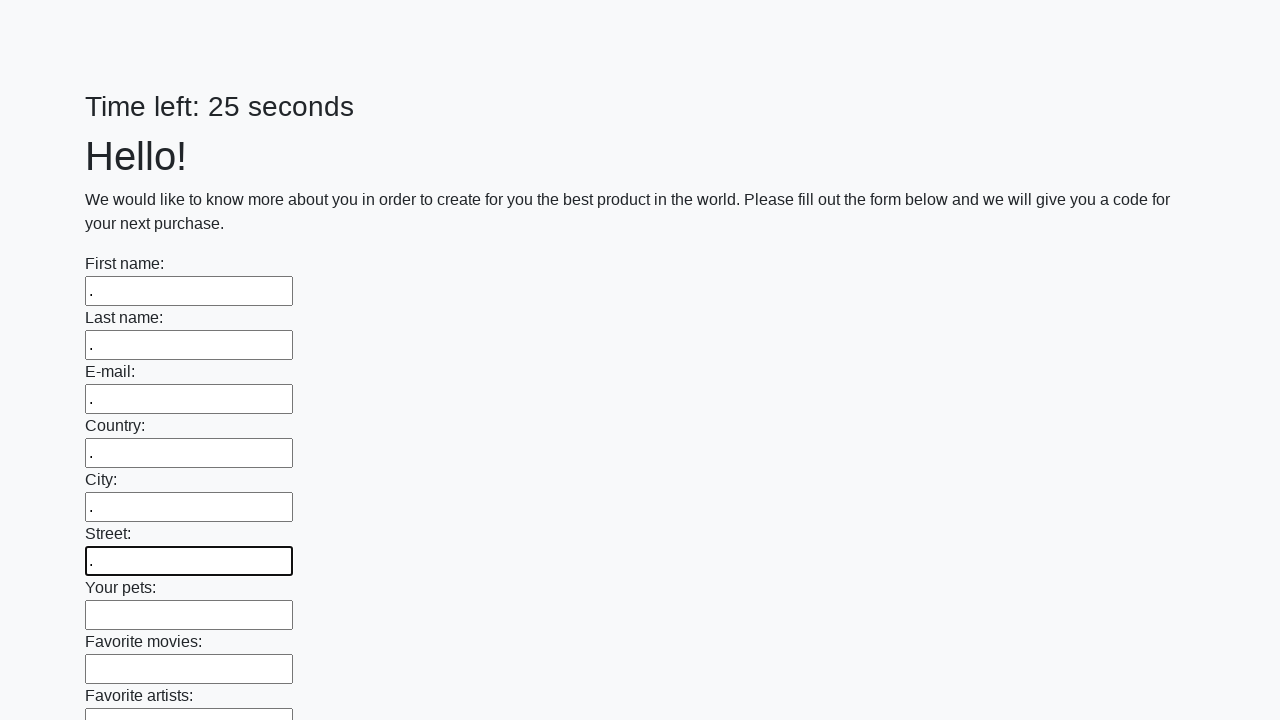

Filled text input field 7 of 100 with a dot on [type='text'] >> nth=6
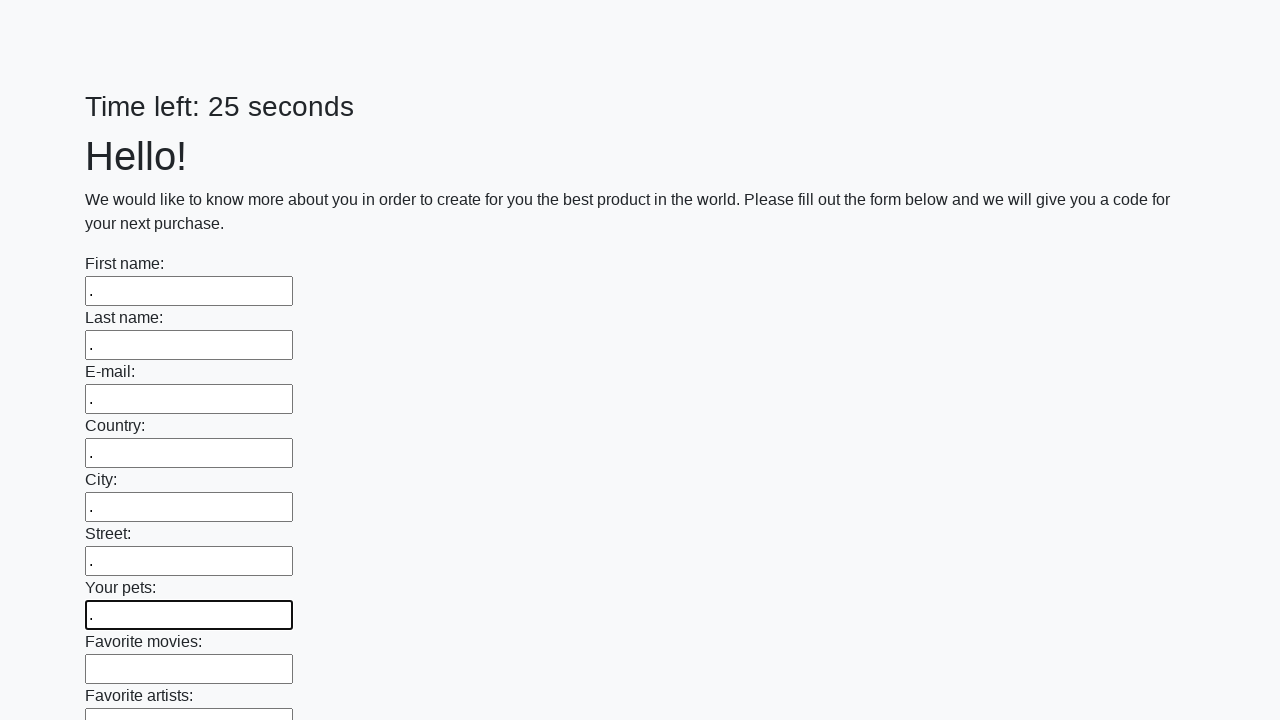

Filled text input field 8 of 100 with a dot on [type='text'] >> nth=7
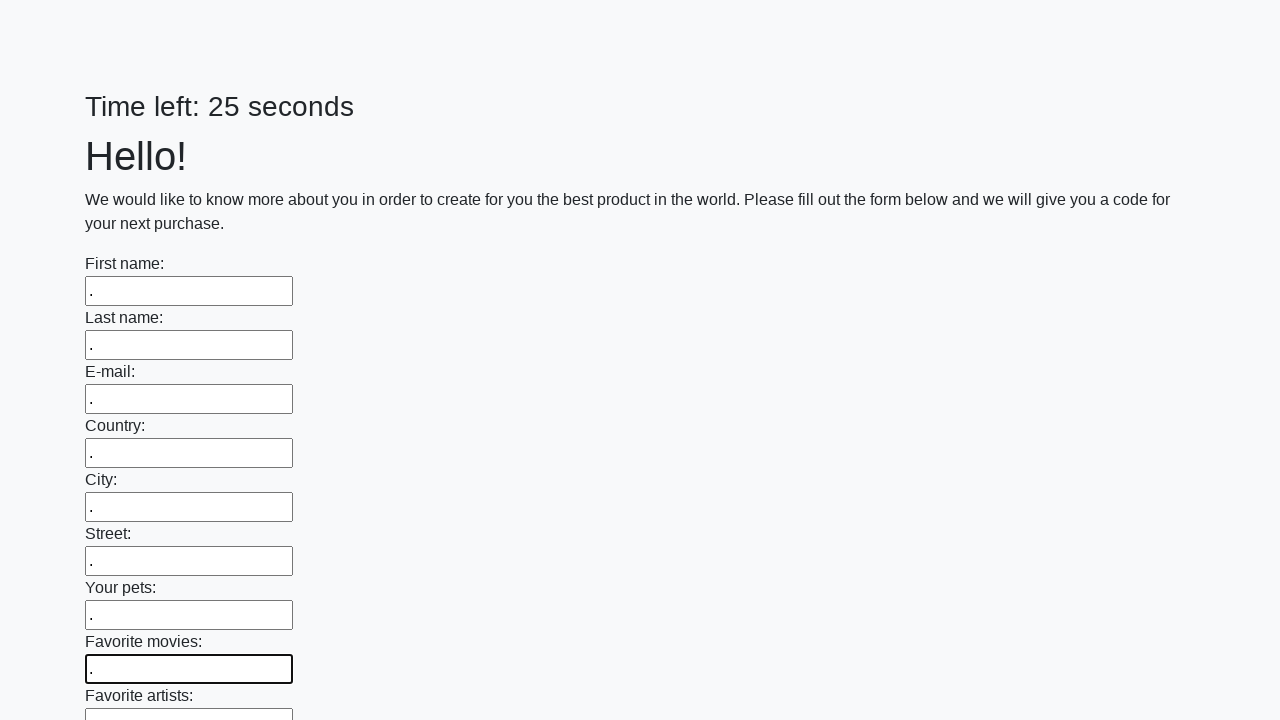

Filled text input field 9 of 100 with a dot on [type='text'] >> nth=8
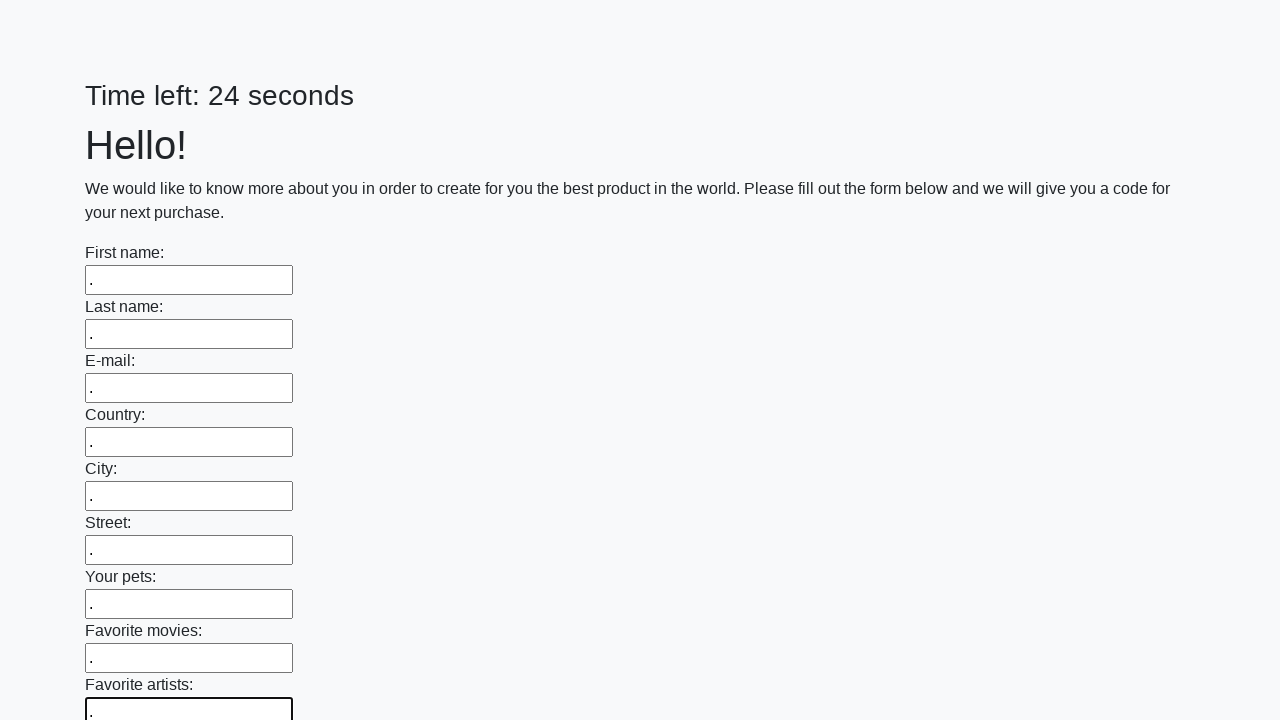

Filled text input field 10 of 100 with a dot on [type='text'] >> nth=9
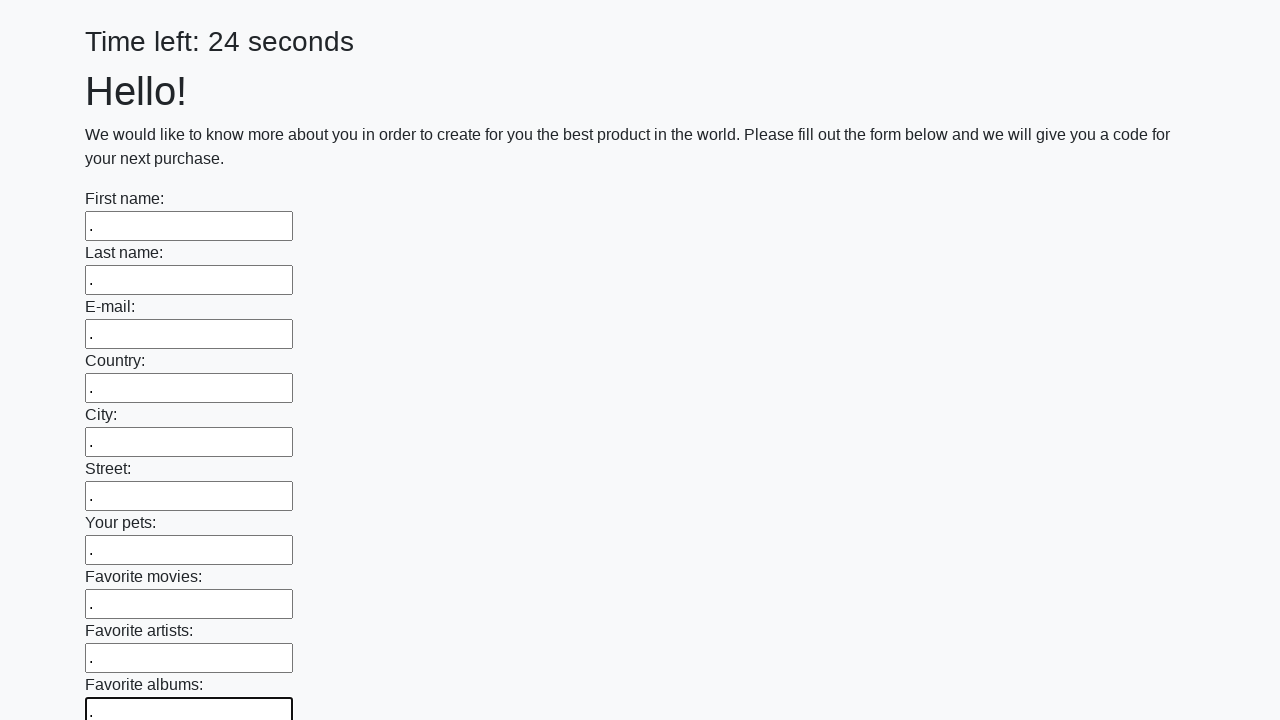

Filled text input field 11 of 100 with a dot on [type='text'] >> nth=10
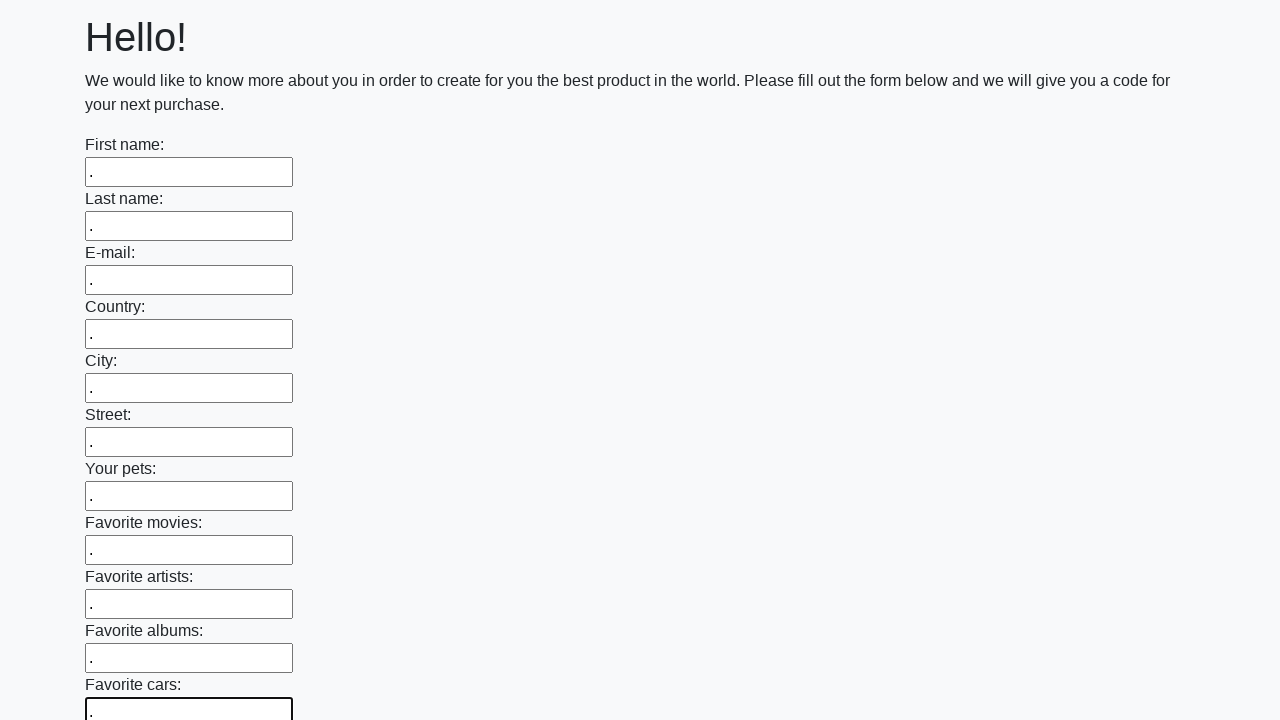

Filled text input field 12 of 100 with a dot on [type='text'] >> nth=11
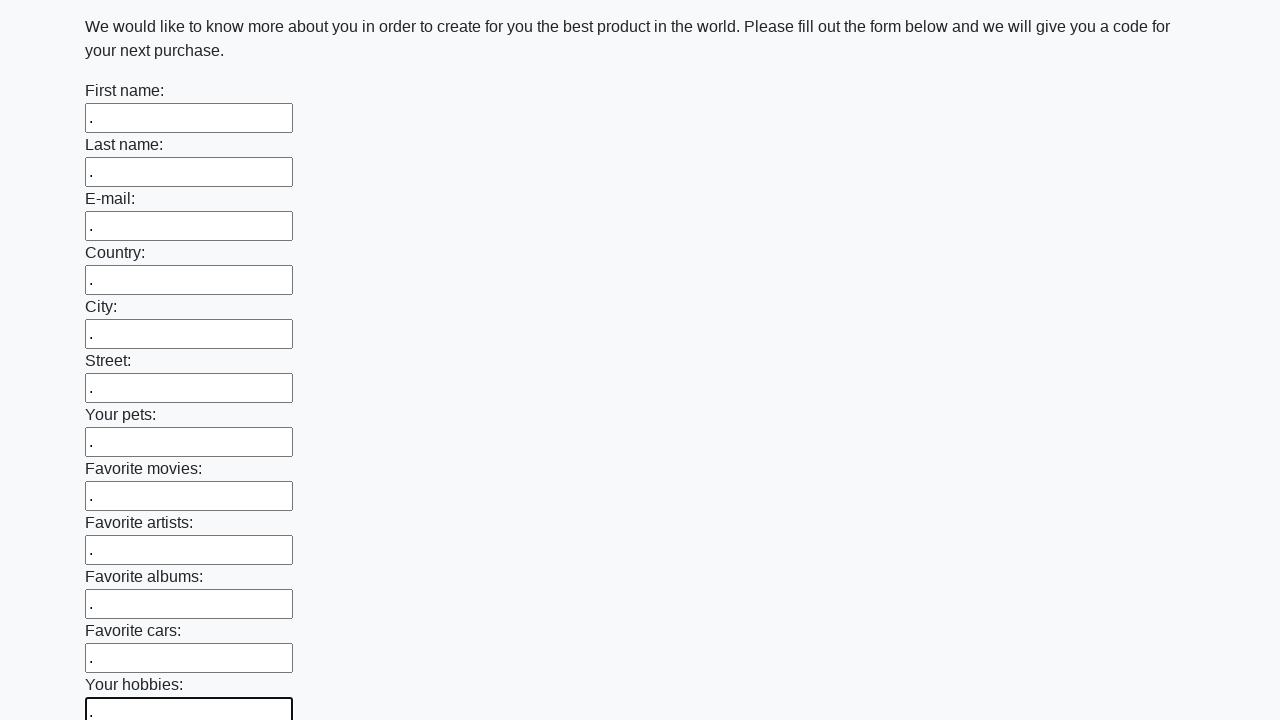

Filled text input field 13 of 100 with a dot on [type='text'] >> nth=12
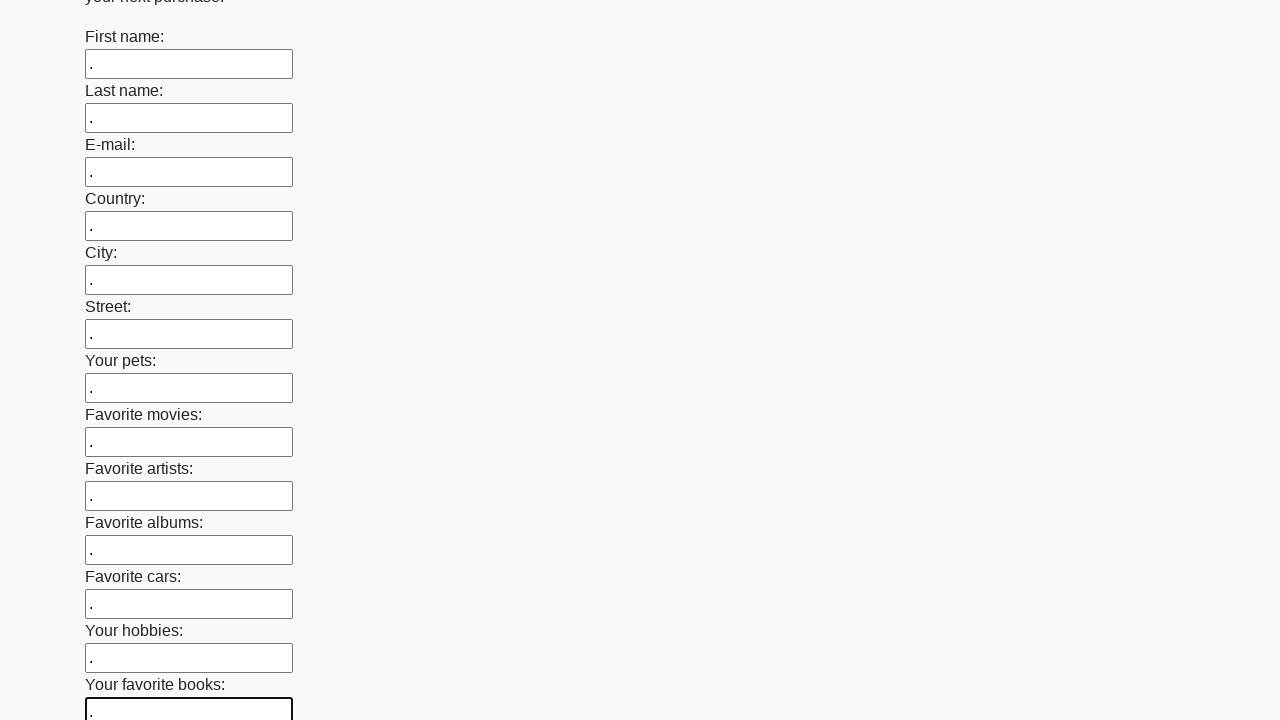

Filled text input field 14 of 100 with a dot on [type='text'] >> nth=13
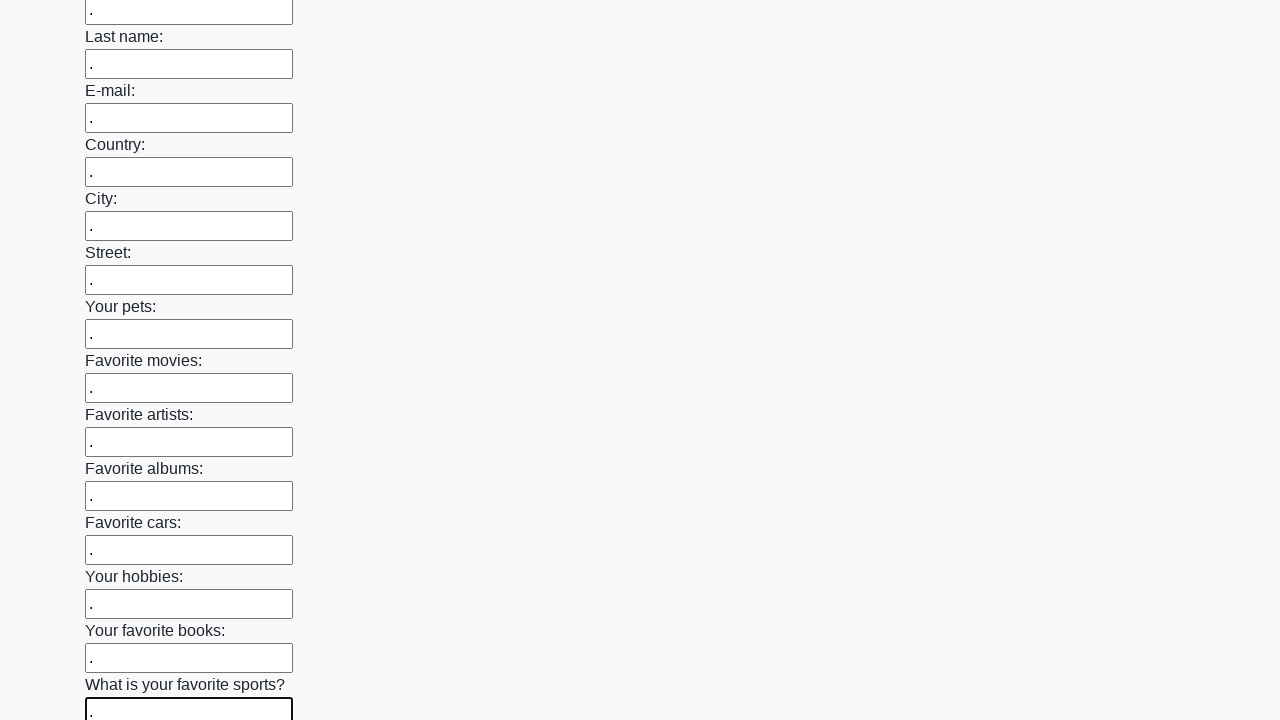

Filled text input field 15 of 100 with a dot on [type='text'] >> nth=14
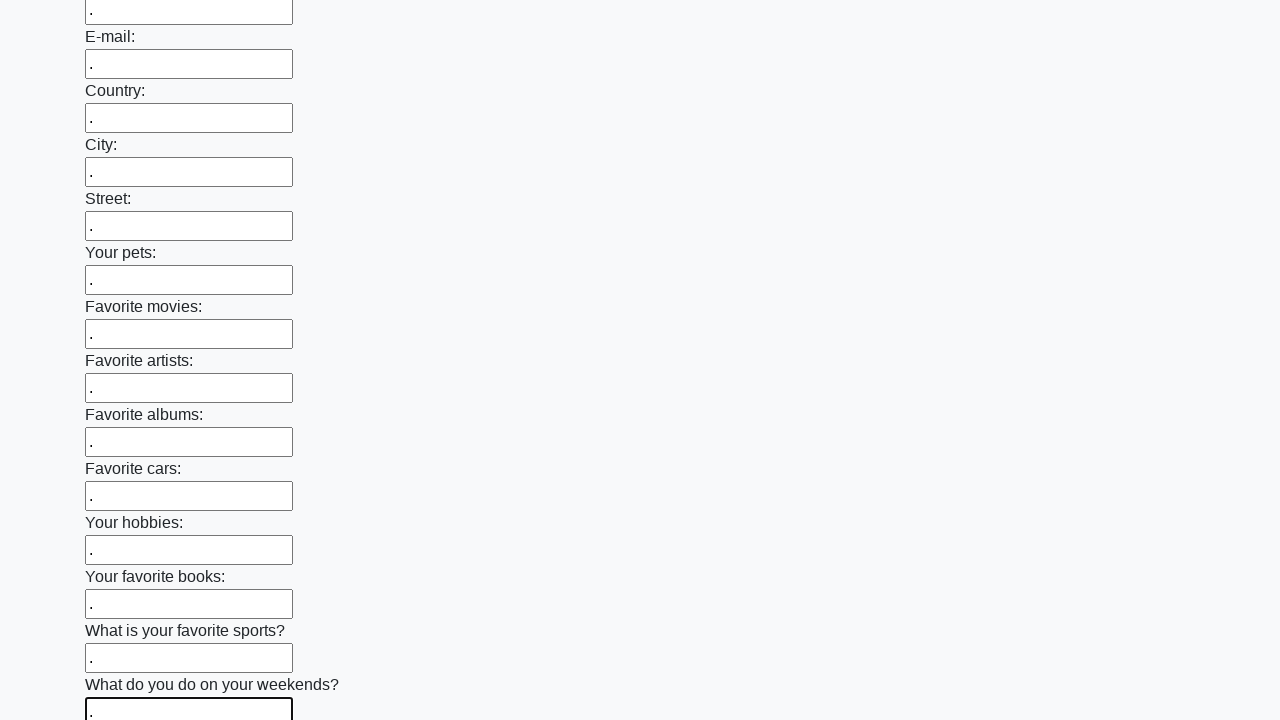

Filled text input field 16 of 100 with a dot on [type='text'] >> nth=15
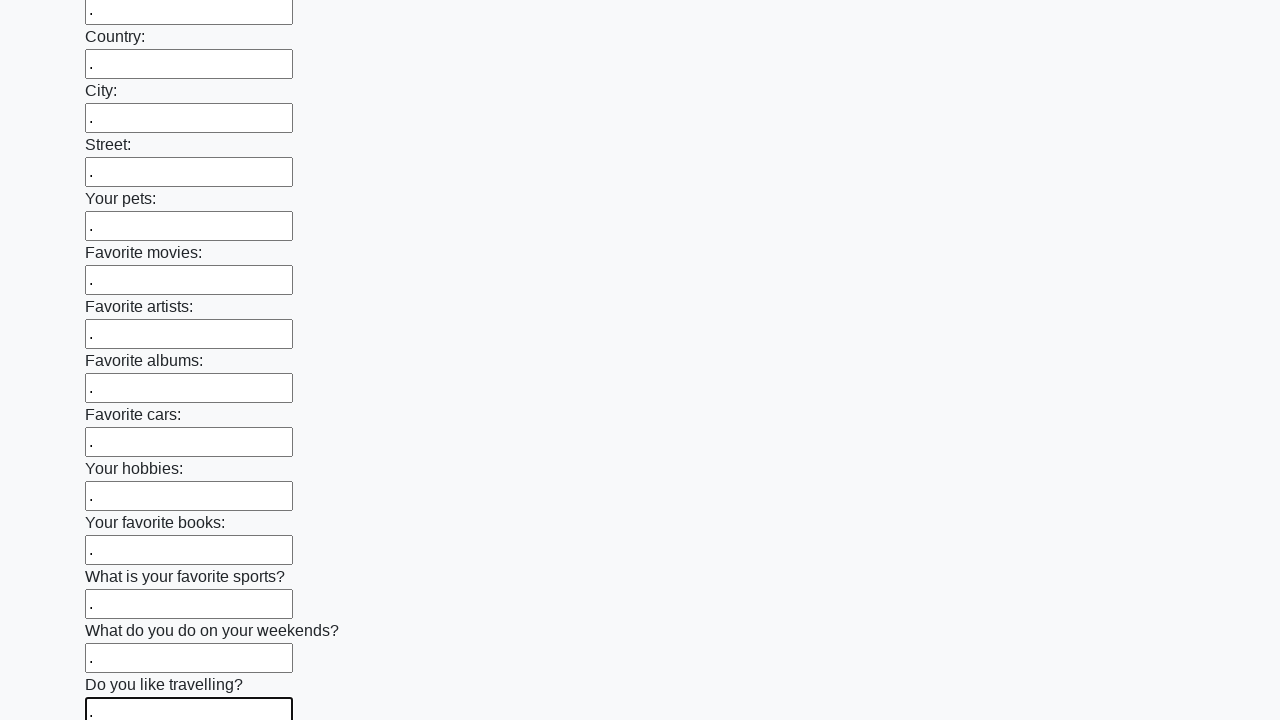

Filled text input field 17 of 100 with a dot on [type='text'] >> nth=16
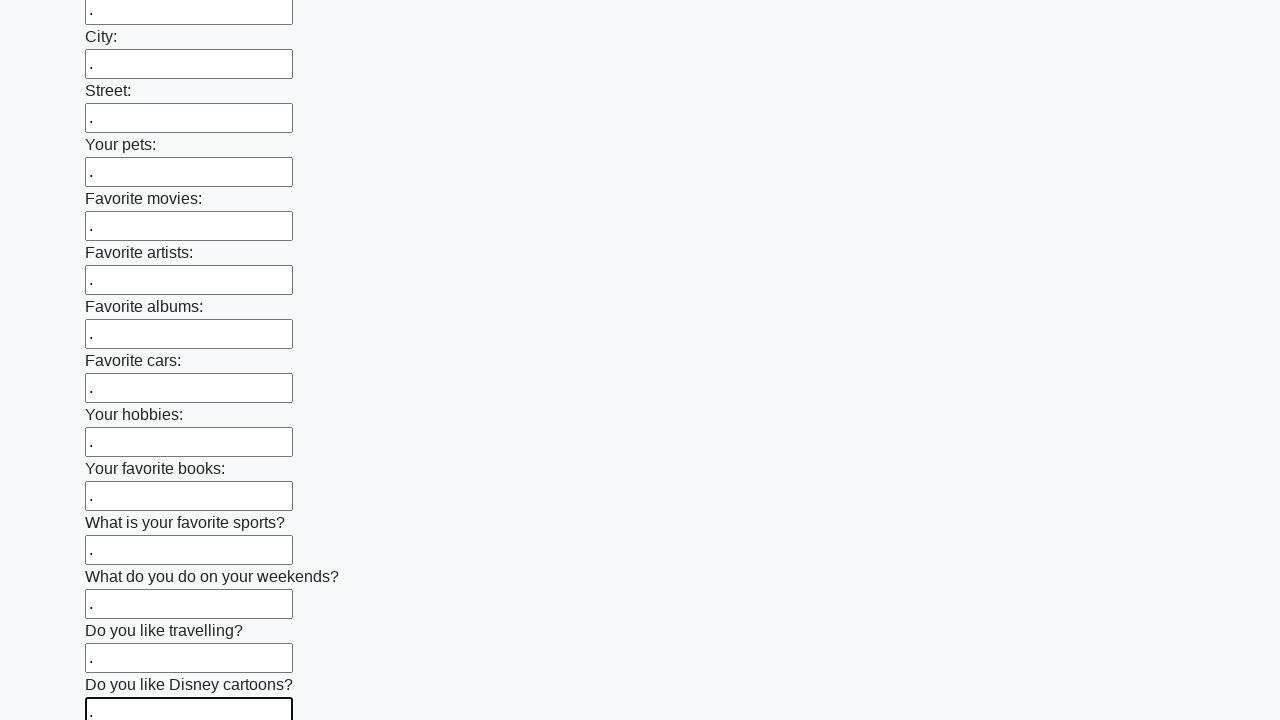

Filled text input field 18 of 100 with a dot on [type='text'] >> nth=17
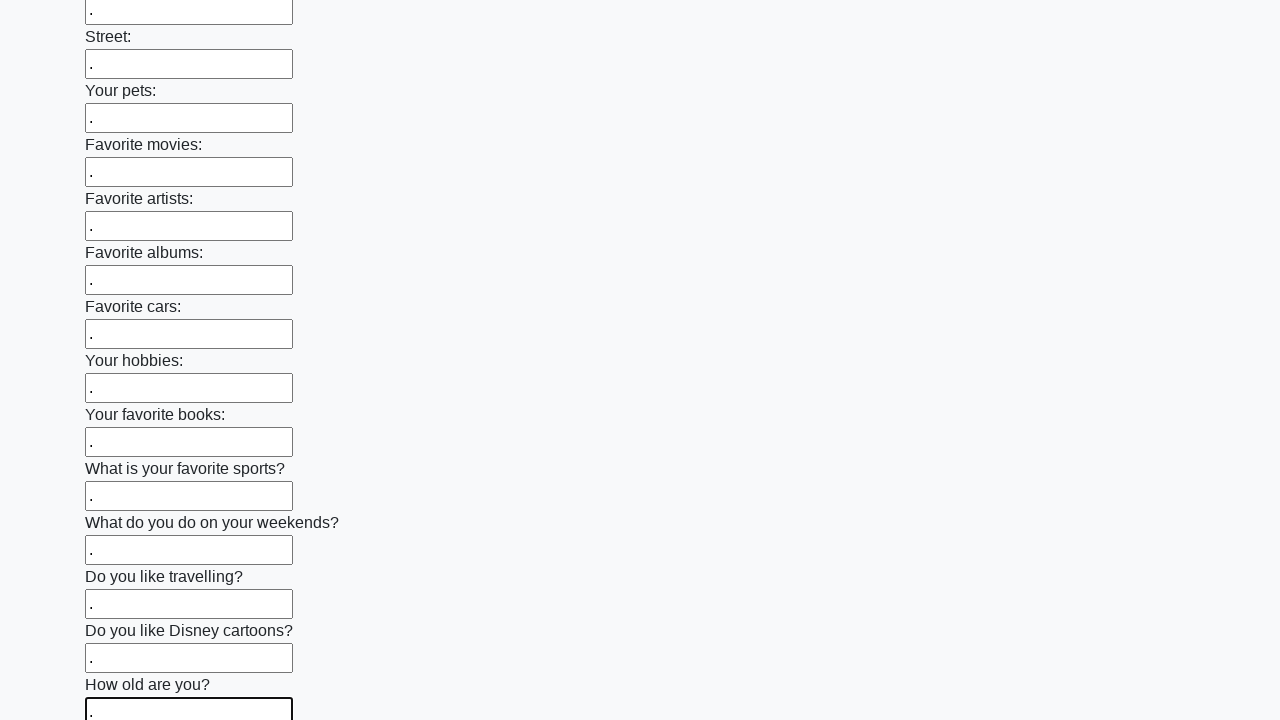

Filled text input field 19 of 100 with a dot on [type='text'] >> nth=18
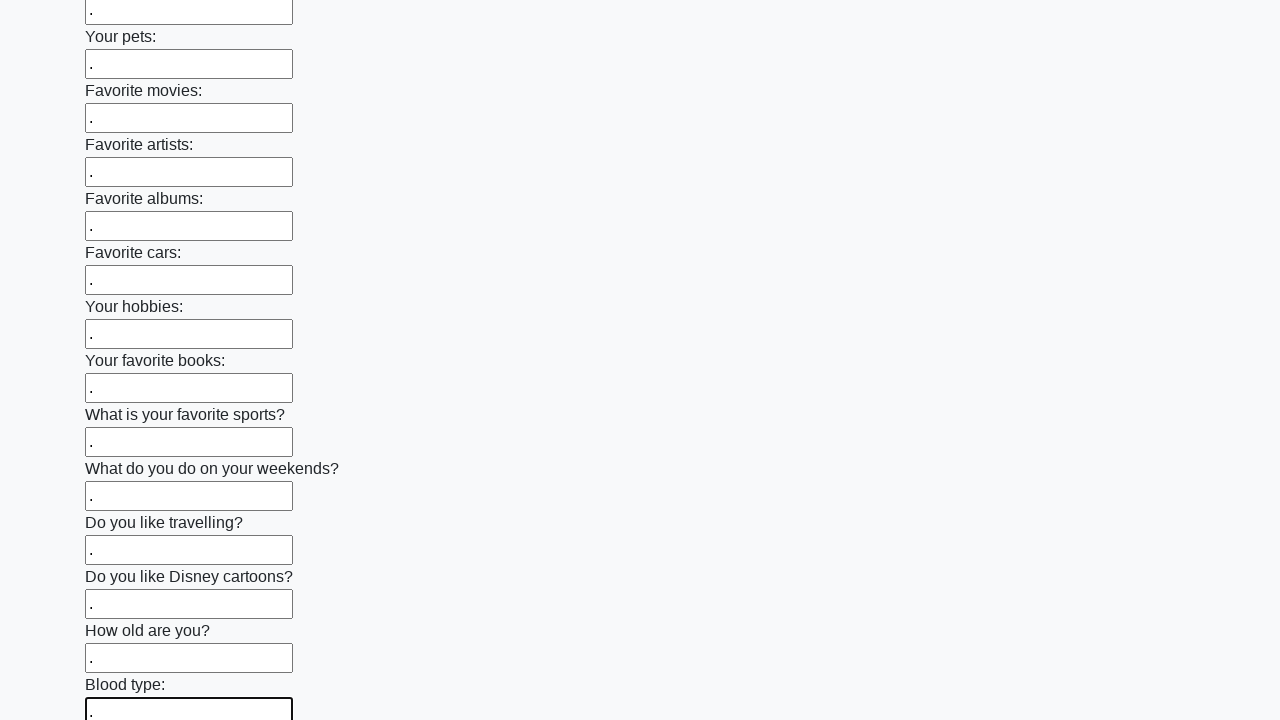

Filled text input field 20 of 100 with a dot on [type='text'] >> nth=19
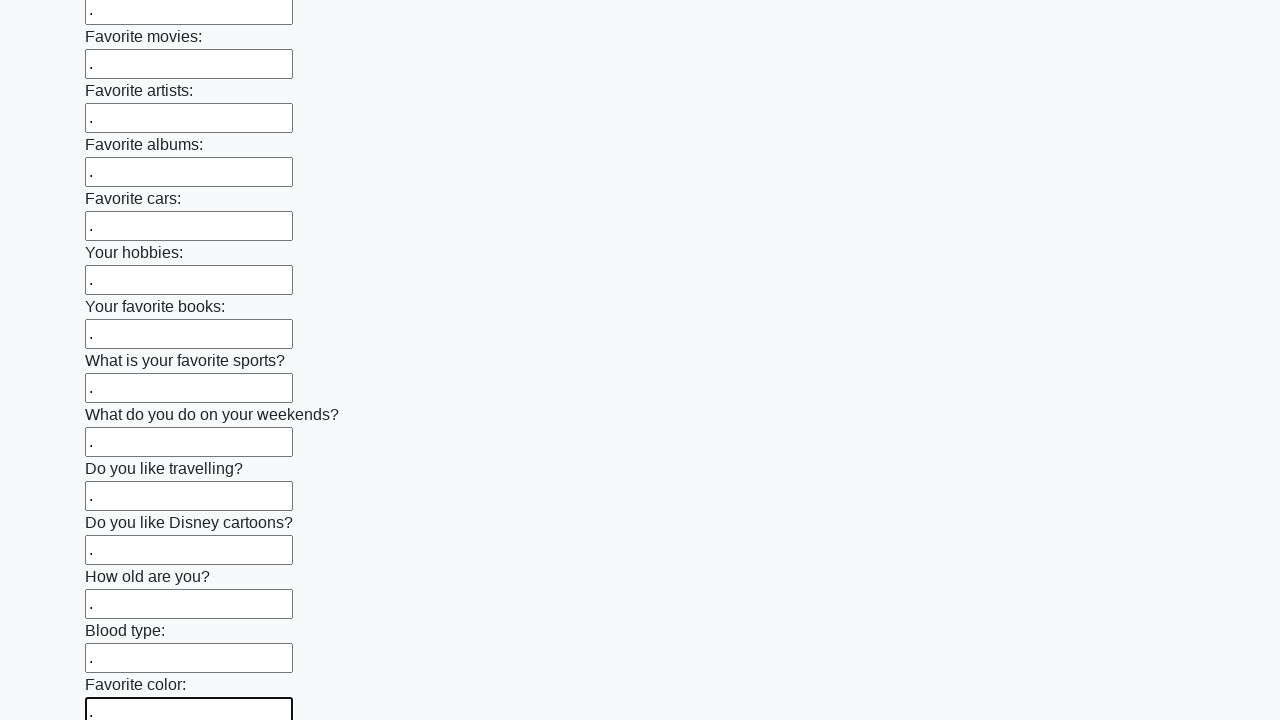

Filled text input field 21 of 100 with a dot on [type='text'] >> nth=20
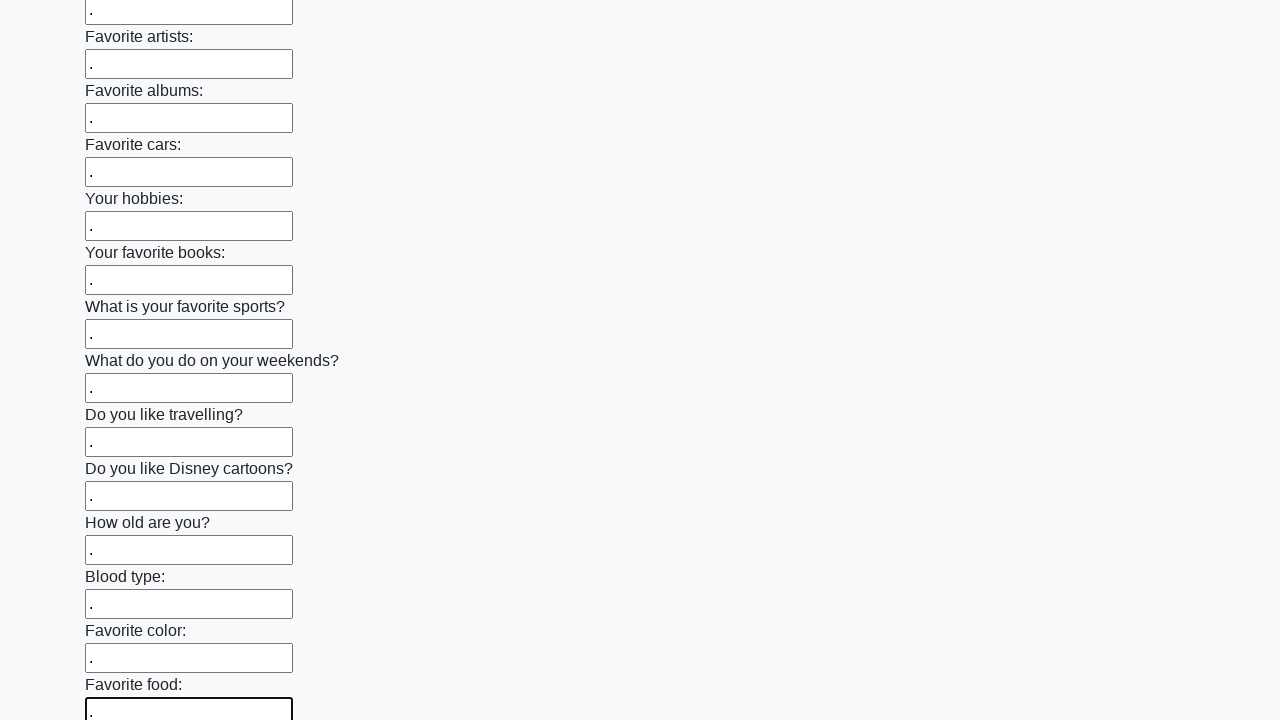

Filled text input field 22 of 100 with a dot on [type='text'] >> nth=21
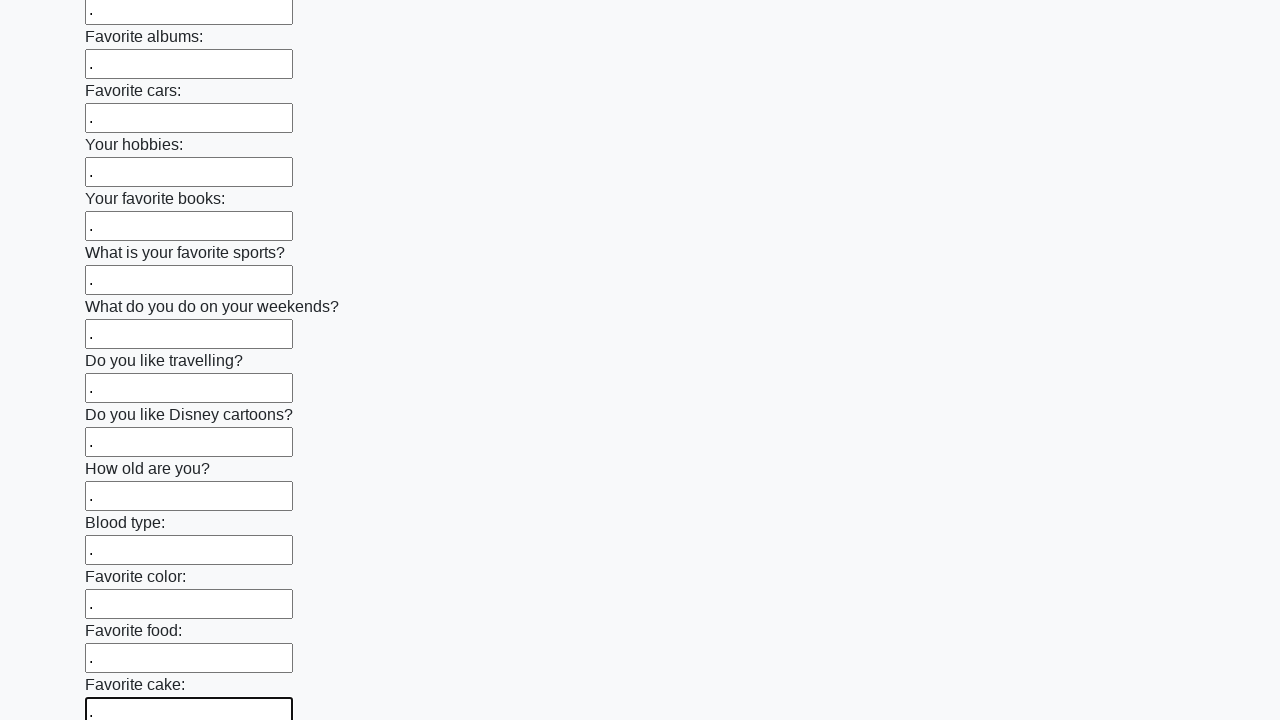

Filled text input field 23 of 100 with a dot on [type='text'] >> nth=22
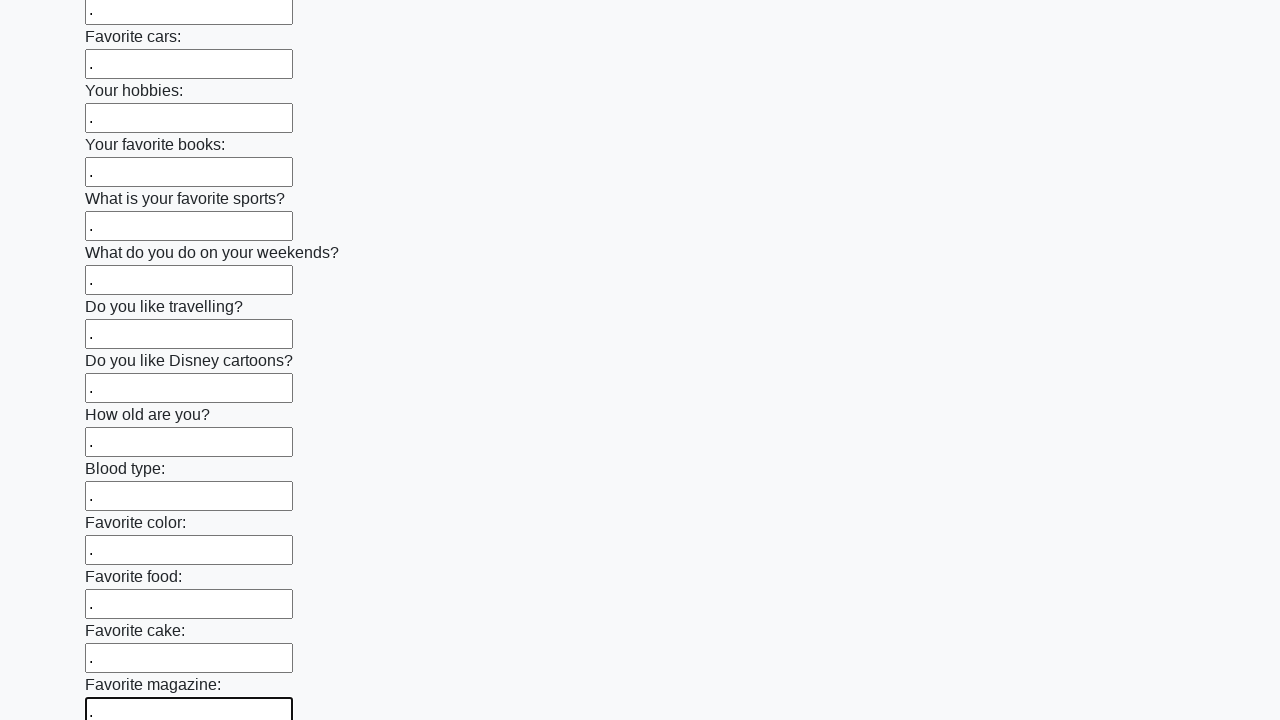

Filled text input field 24 of 100 with a dot on [type='text'] >> nth=23
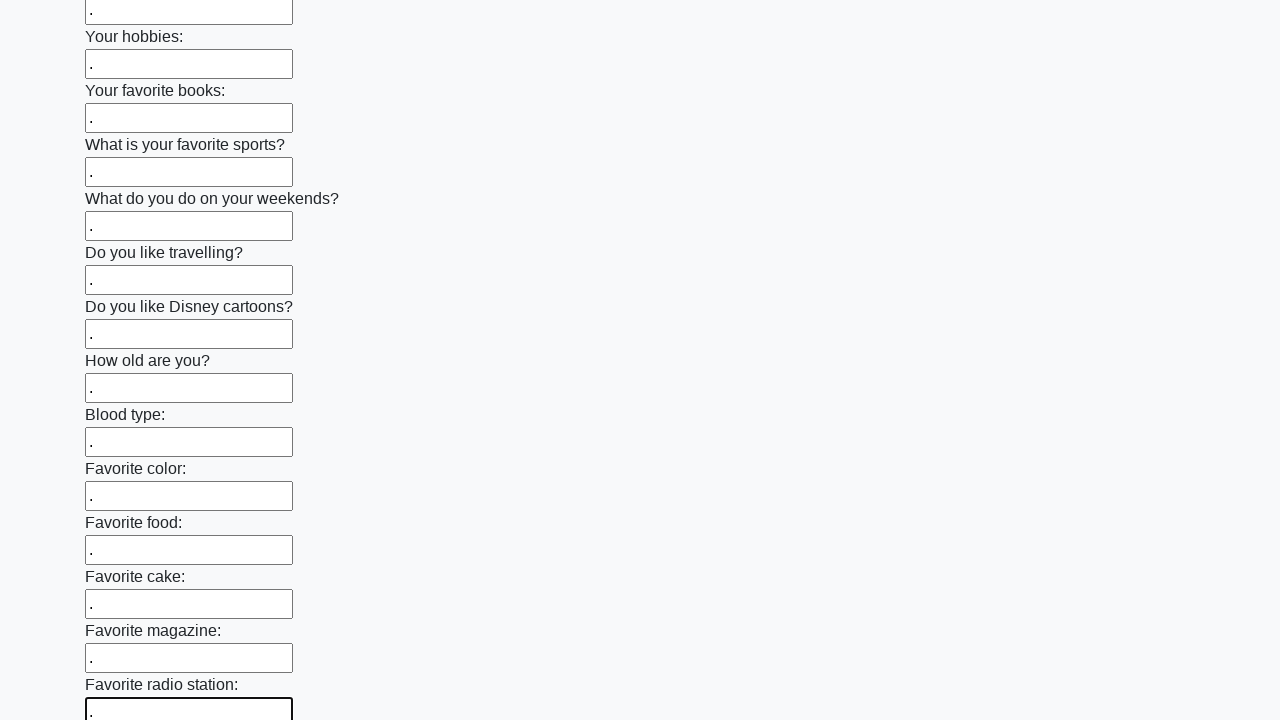

Filled text input field 25 of 100 with a dot on [type='text'] >> nth=24
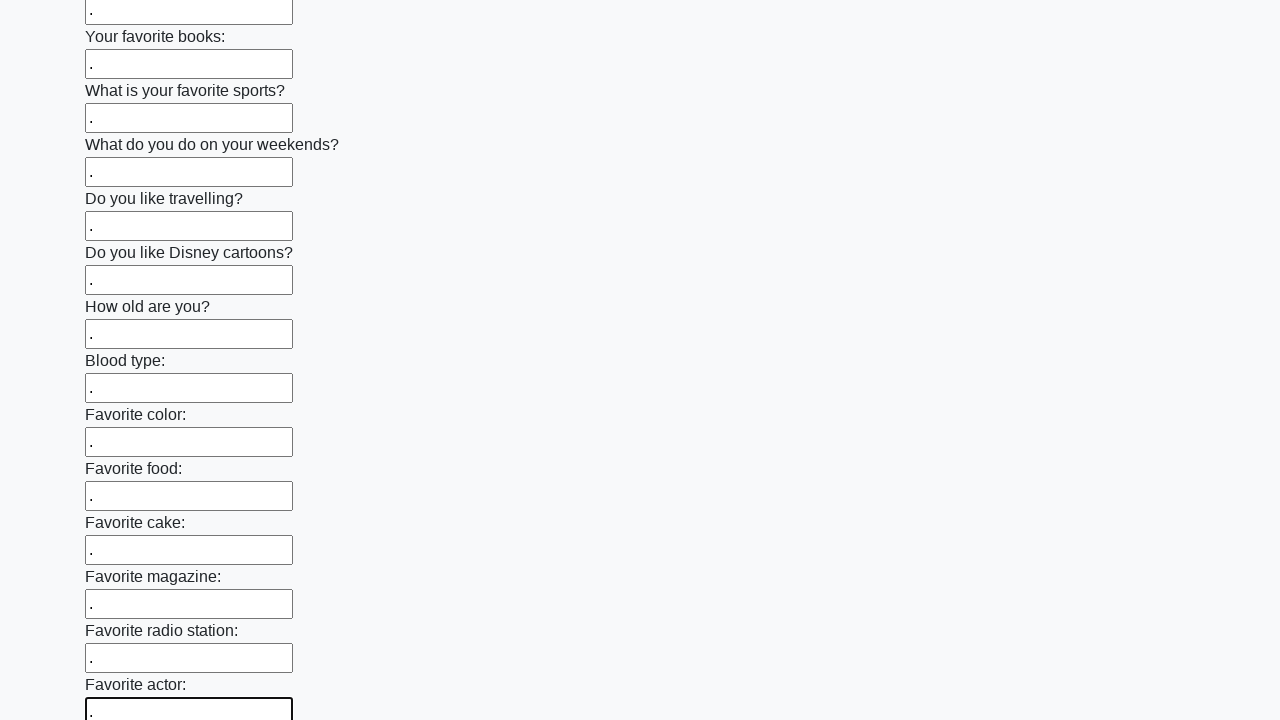

Filled text input field 26 of 100 with a dot on [type='text'] >> nth=25
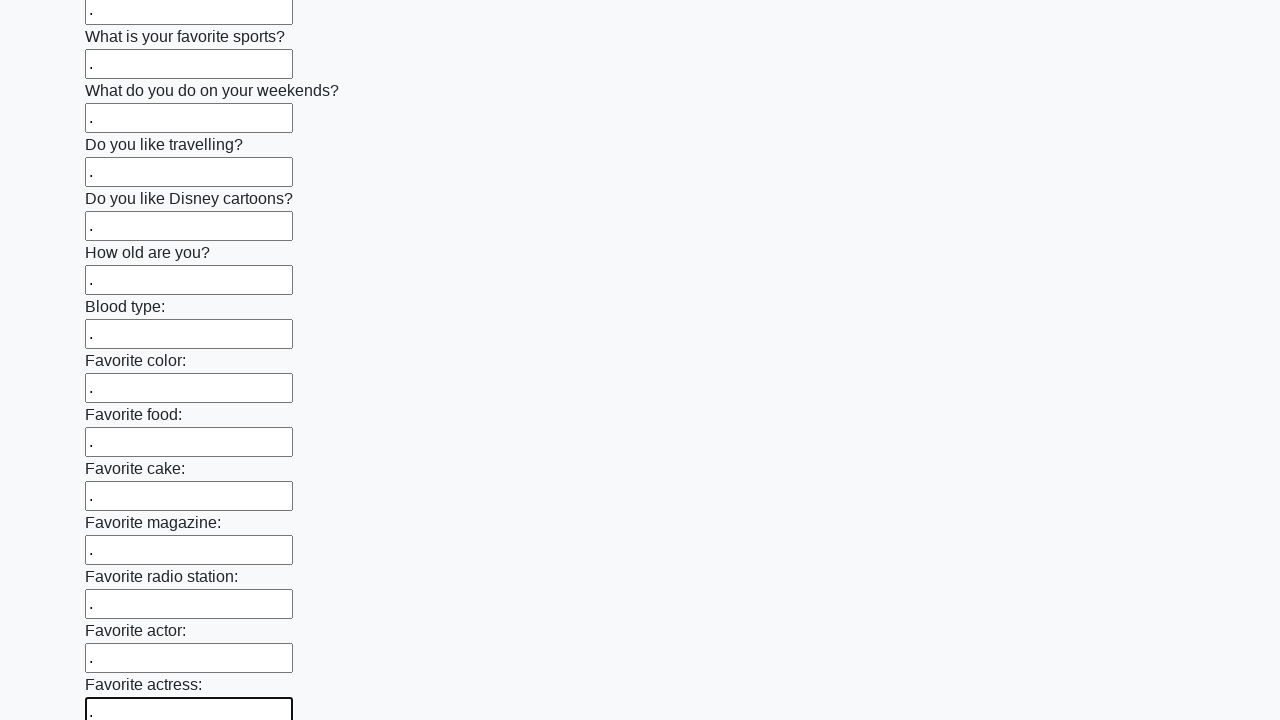

Filled text input field 27 of 100 with a dot on [type='text'] >> nth=26
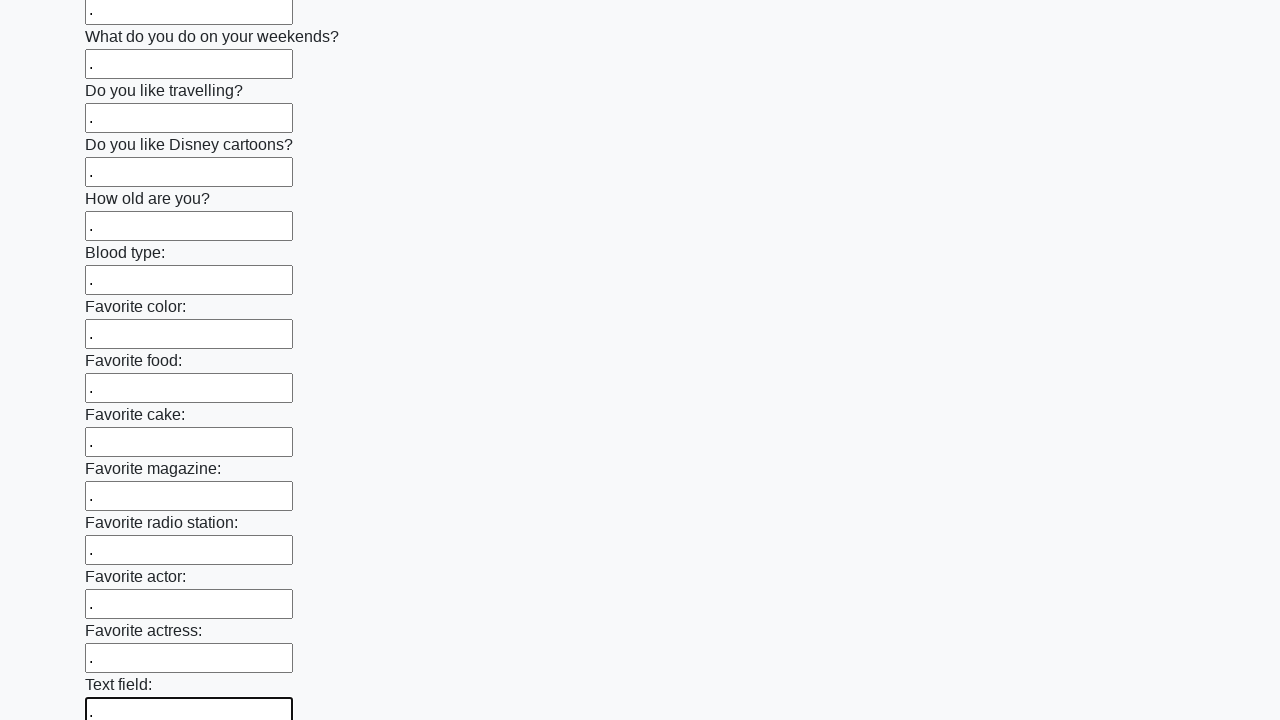

Filled text input field 28 of 100 with a dot on [type='text'] >> nth=27
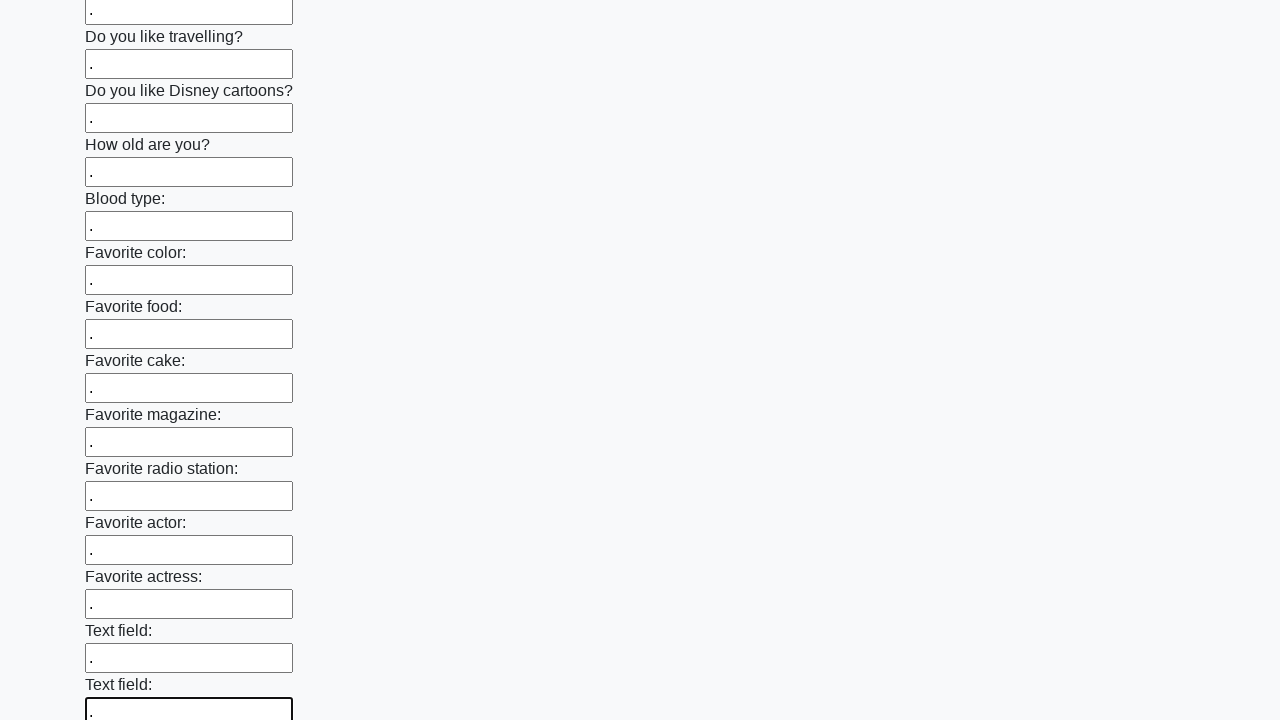

Filled text input field 29 of 100 with a dot on [type='text'] >> nth=28
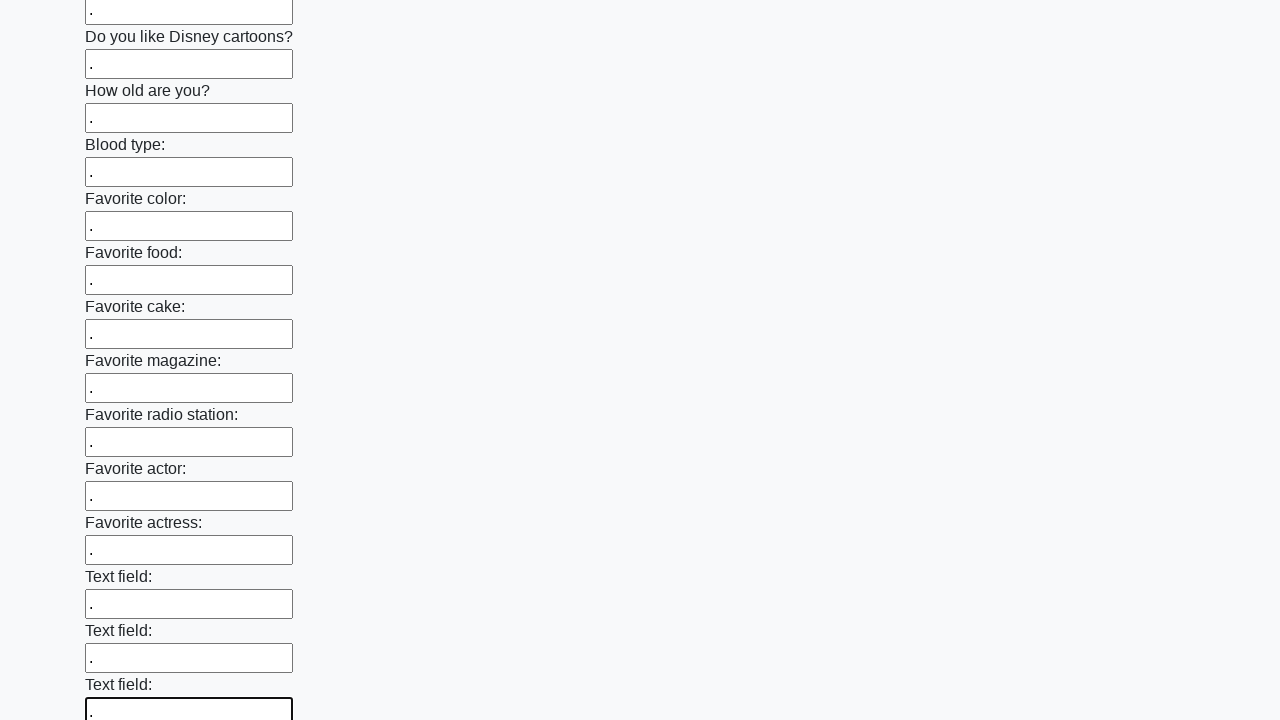

Filled text input field 30 of 100 with a dot on [type='text'] >> nth=29
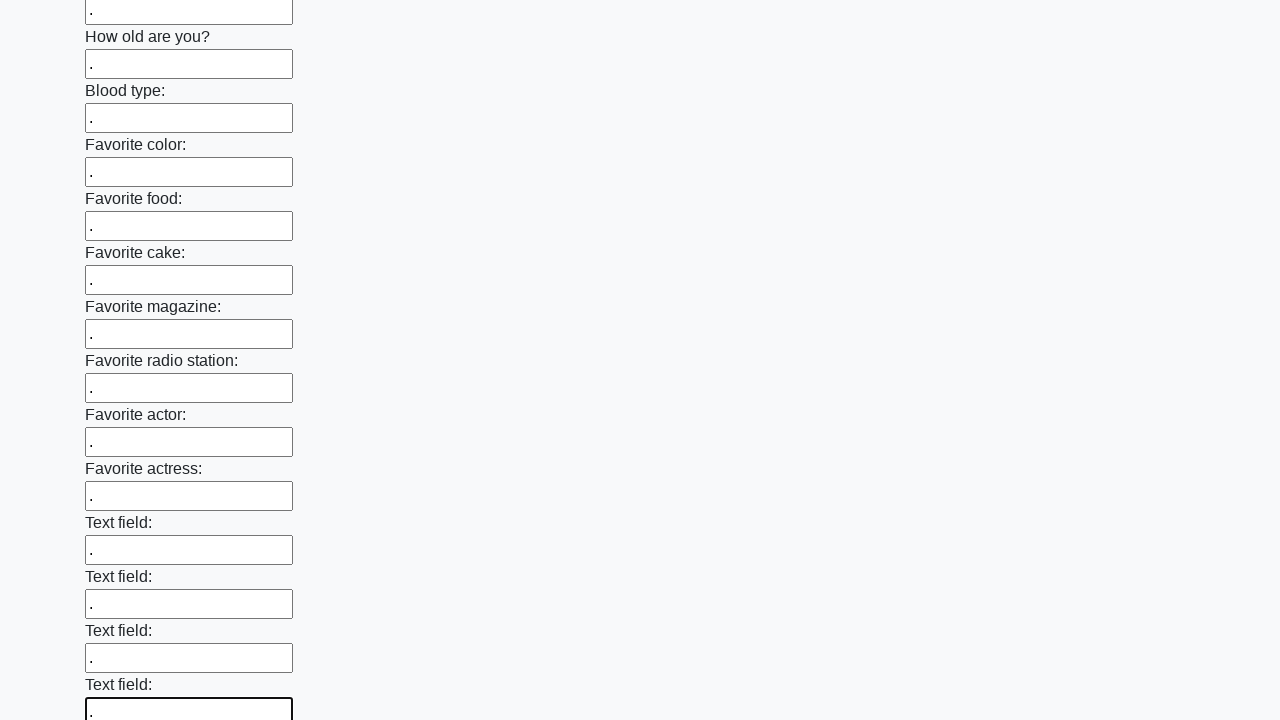

Filled text input field 31 of 100 with a dot on [type='text'] >> nth=30
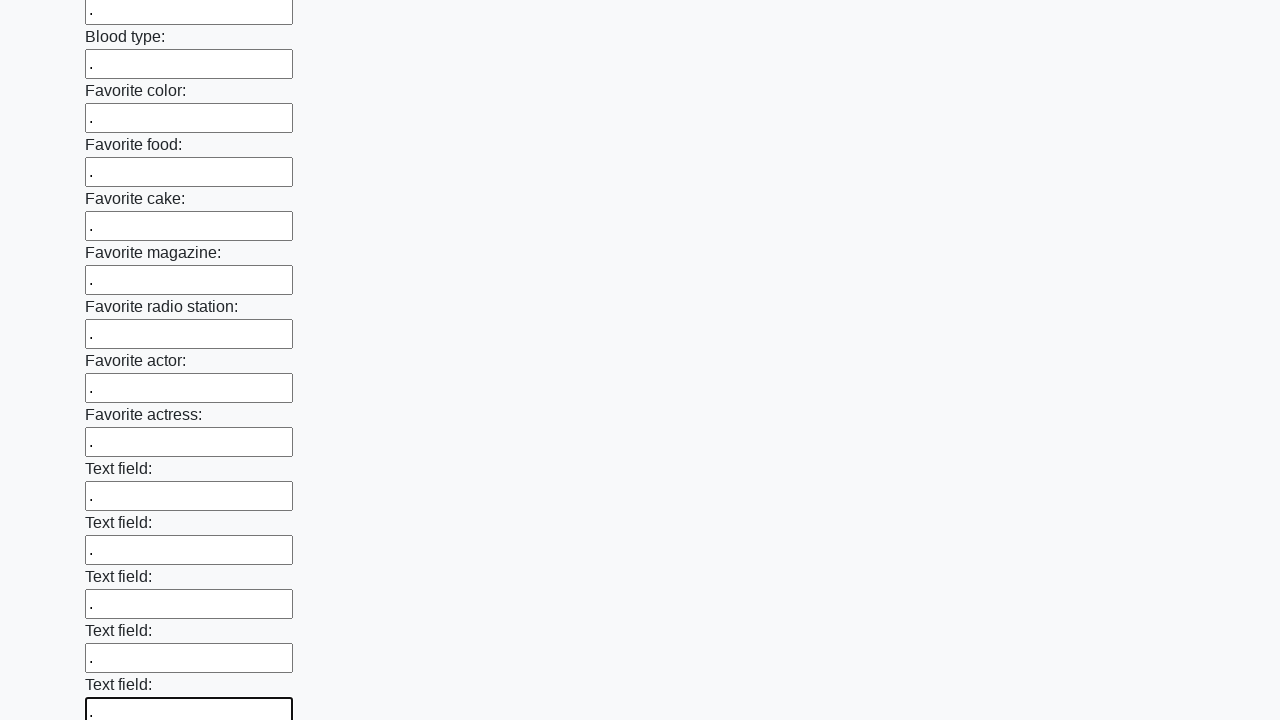

Filled text input field 32 of 100 with a dot on [type='text'] >> nth=31
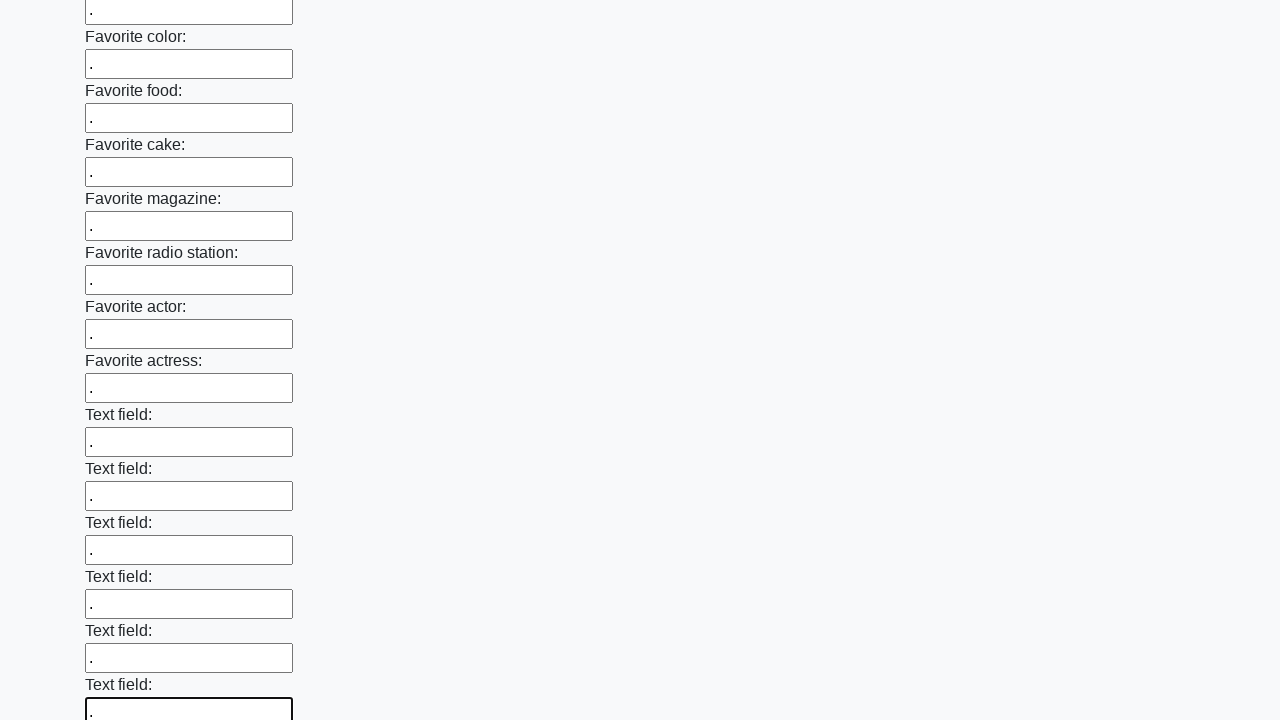

Filled text input field 33 of 100 with a dot on [type='text'] >> nth=32
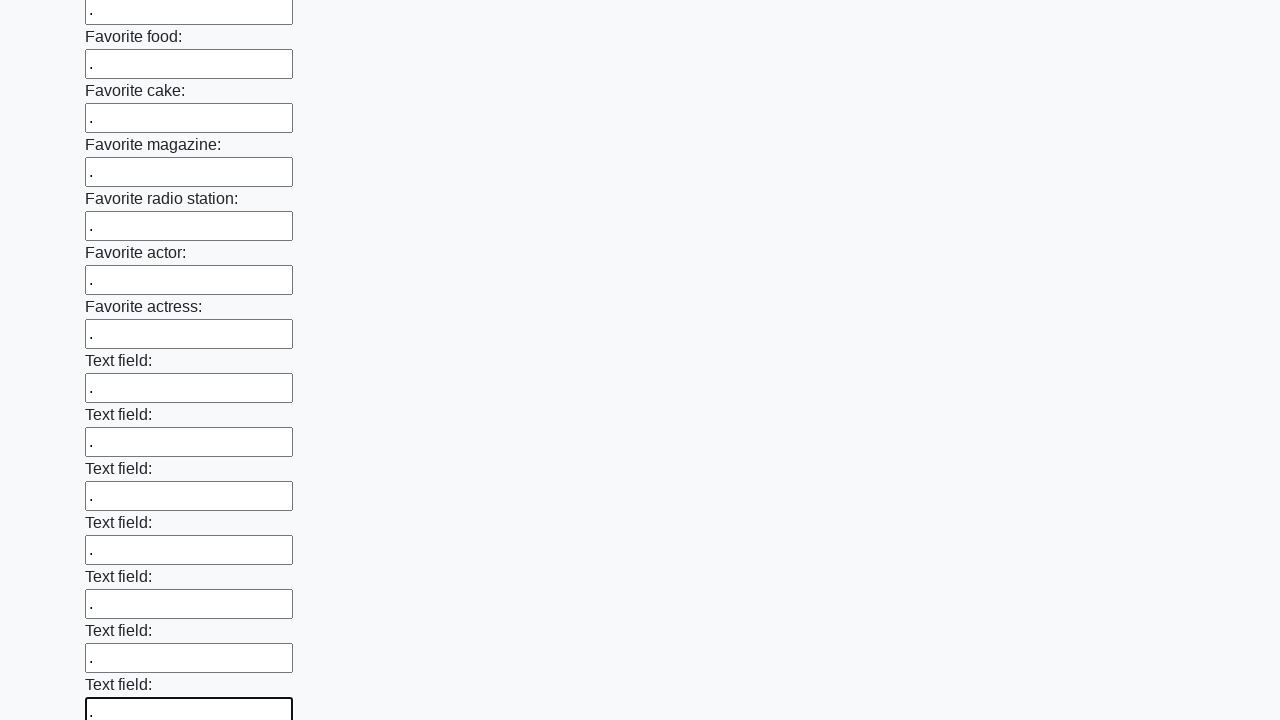

Filled text input field 34 of 100 with a dot on [type='text'] >> nth=33
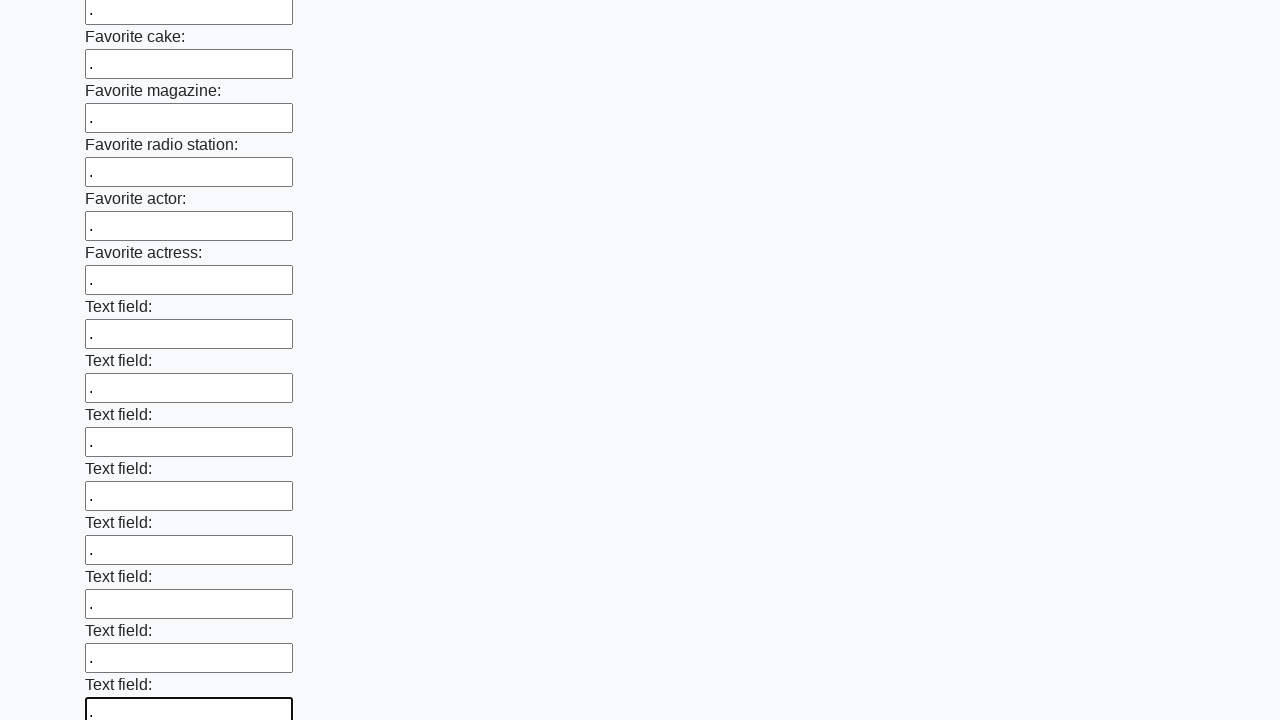

Filled text input field 35 of 100 with a dot on [type='text'] >> nth=34
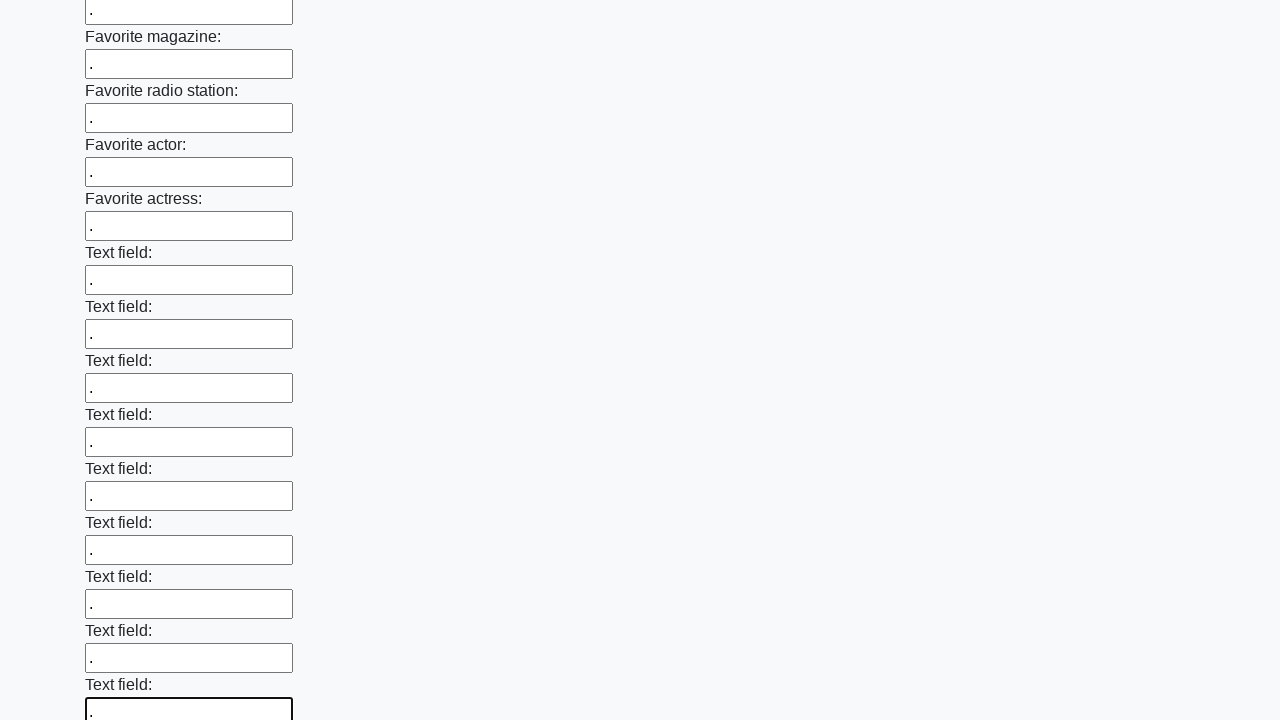

Filled text input field 36 of 100 with a dot on [type='text'] >> nth=35
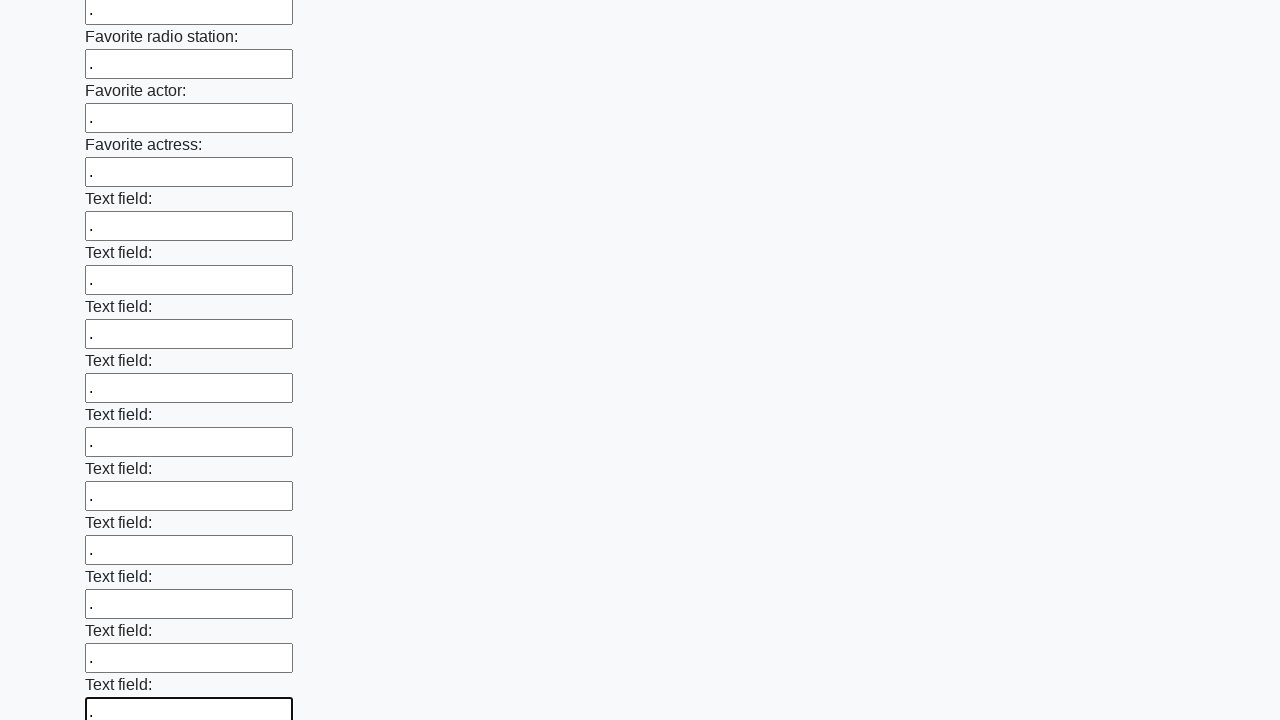

Filled text input field 37 of 100 with a dot on [type='text'] >> nth=36
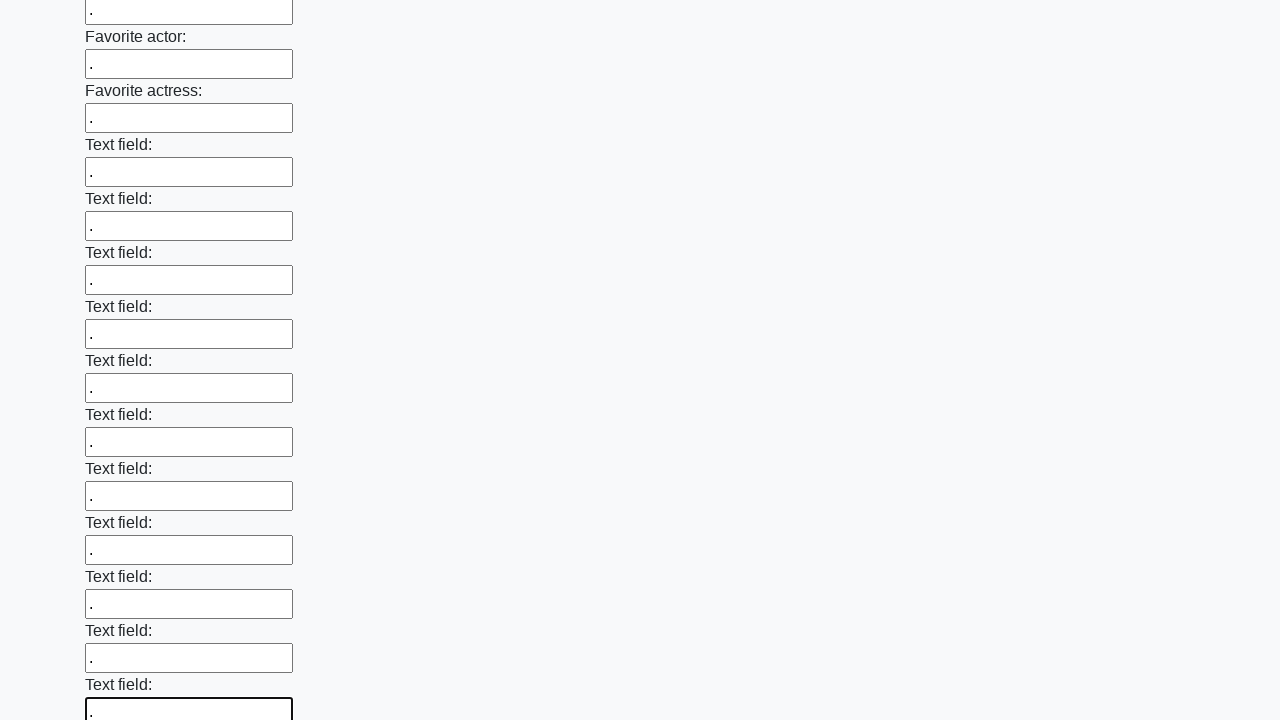

Filled text input field 38 of 100 with a dot on [type='text'] >> nth=37
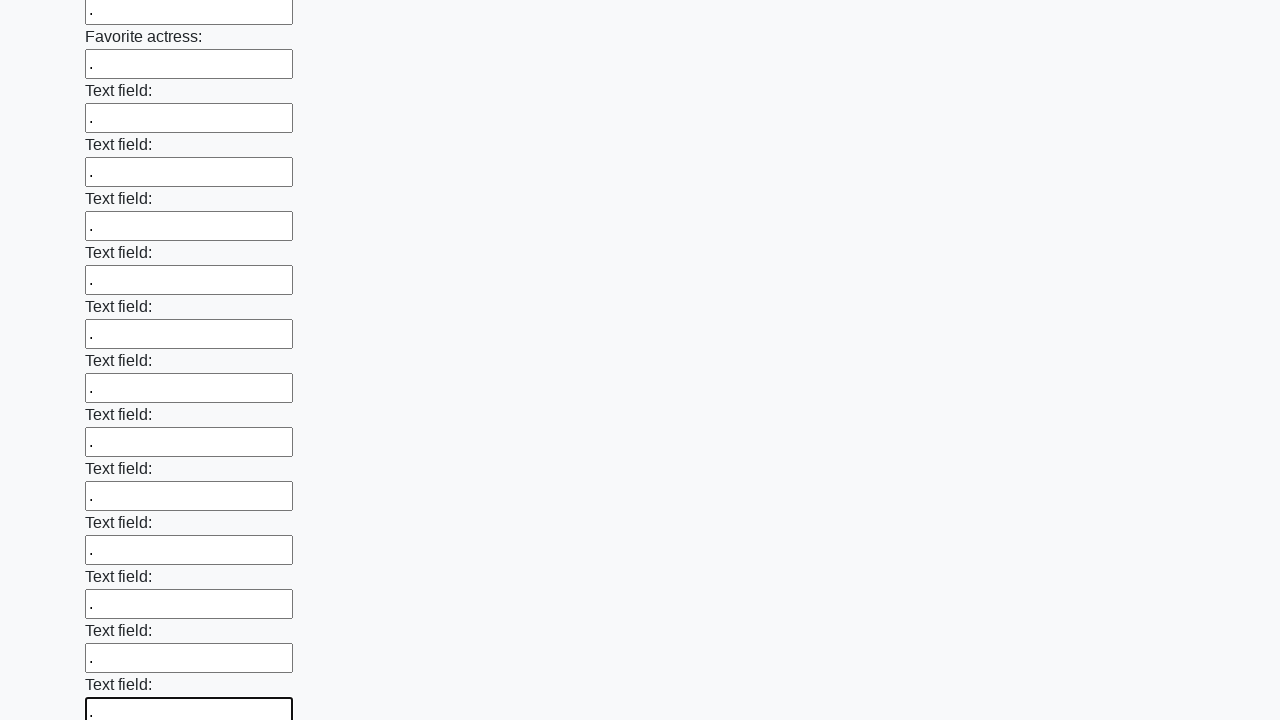

Filled text input field 39 of 100 with a dot on [type='text'] >> nth=38
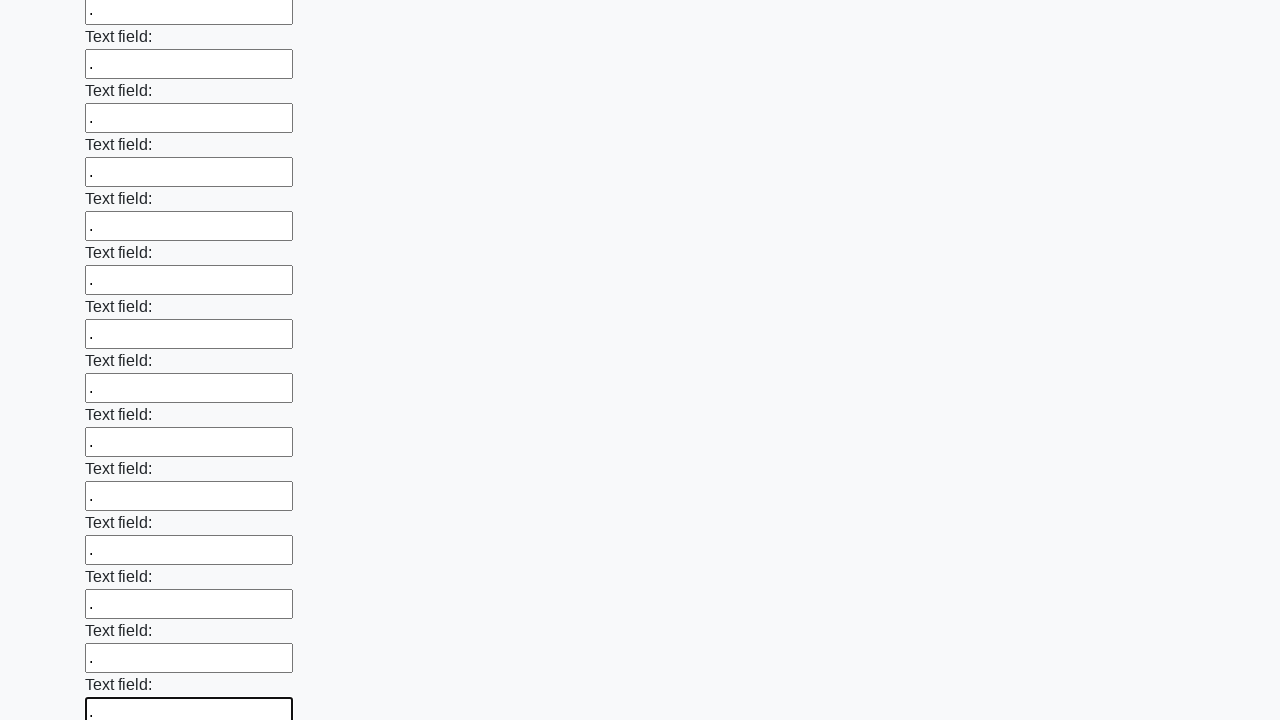

Filled text input field 40 of 100 with a dot on [type='text'] >> nth=39
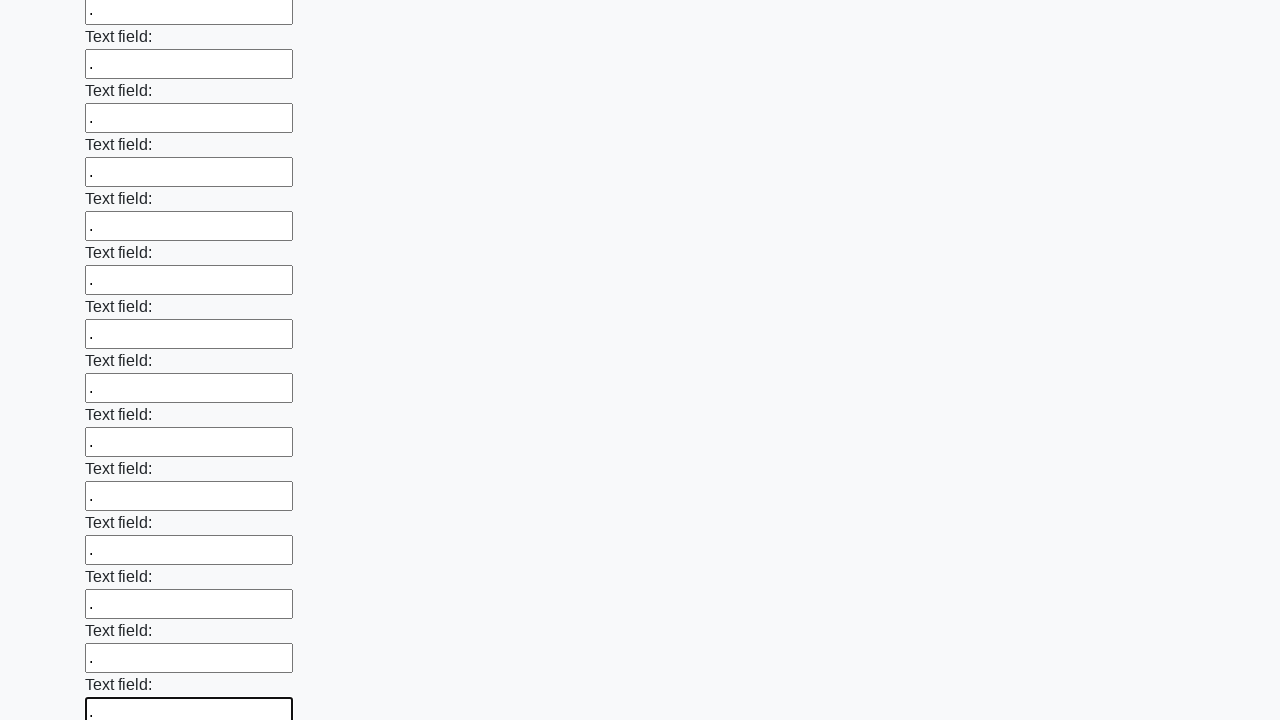

Filled text input field 41 of 100 with a dot on [type='text'] >> nth=40
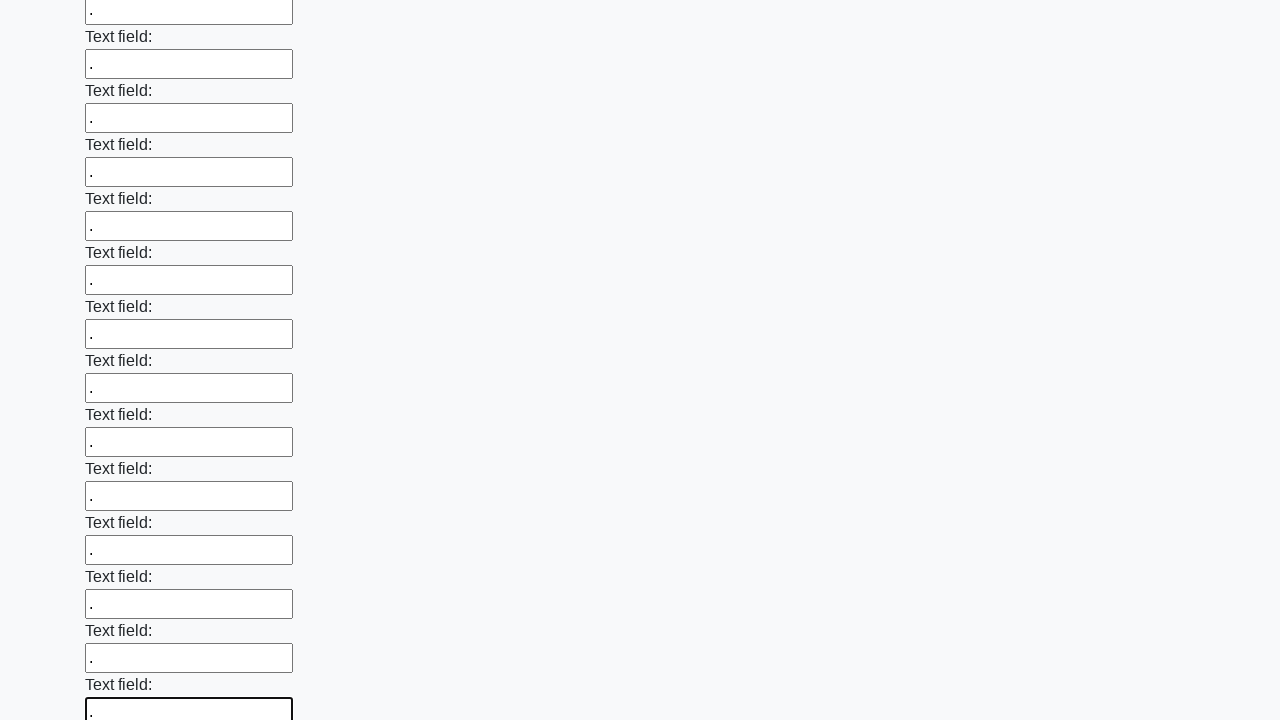

Filled text input field 42 of 100 with a dot on [type='text'] >> nth=41
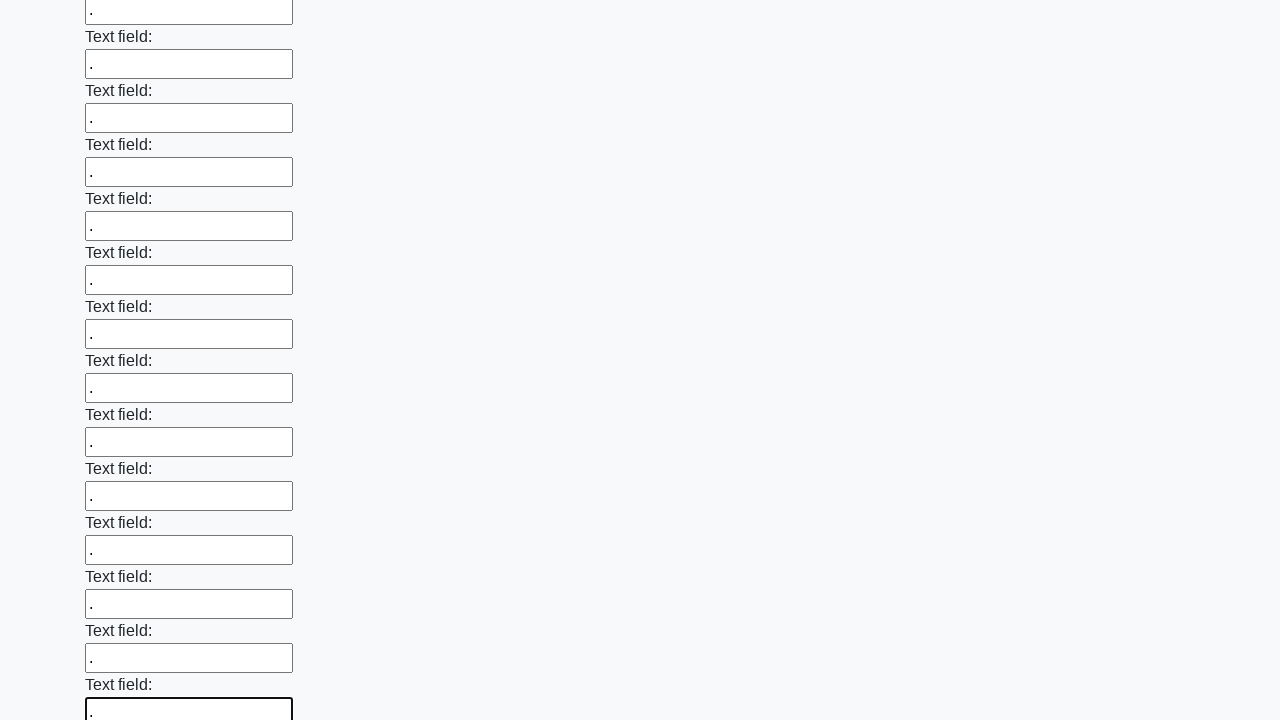

Filled text input field 43 of 100 with a dot on [type='text'] >> nth=42
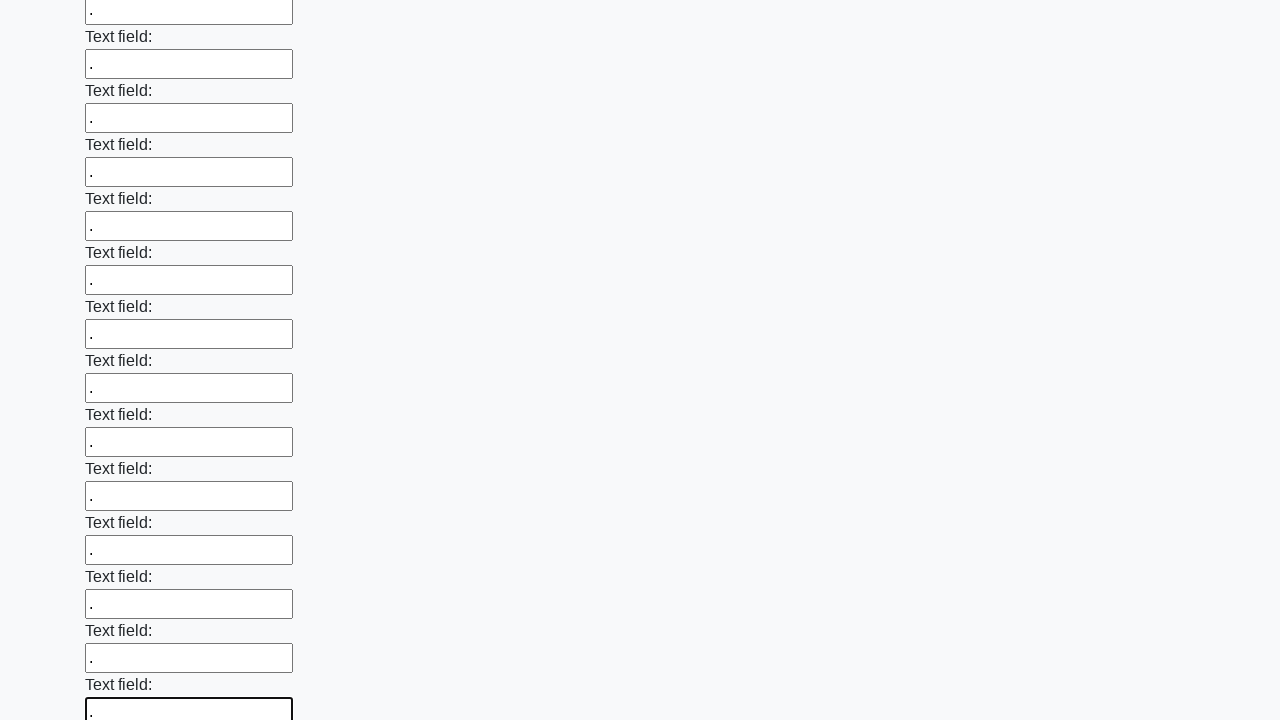

Filled text input field 44 of 100 with a dot on [type='text'] >> nth=43
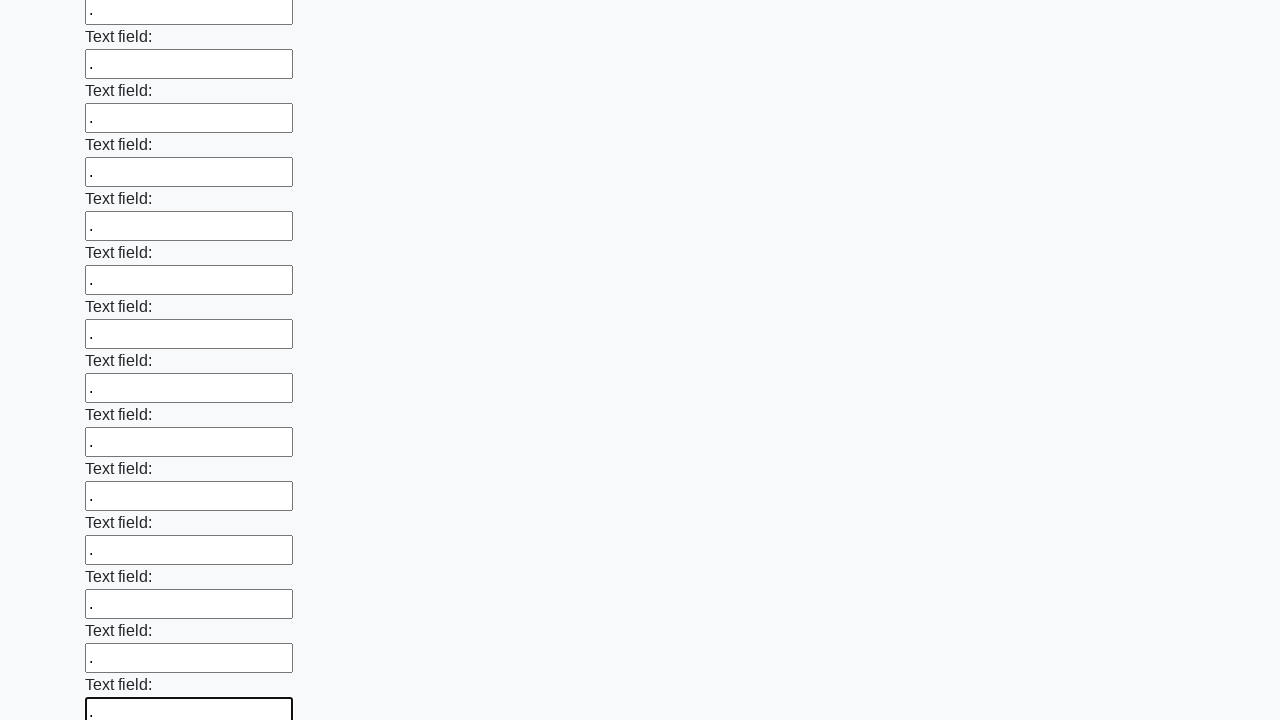

Filled text input field 45 of 100 with a dot on [type='text'] >> nth=44
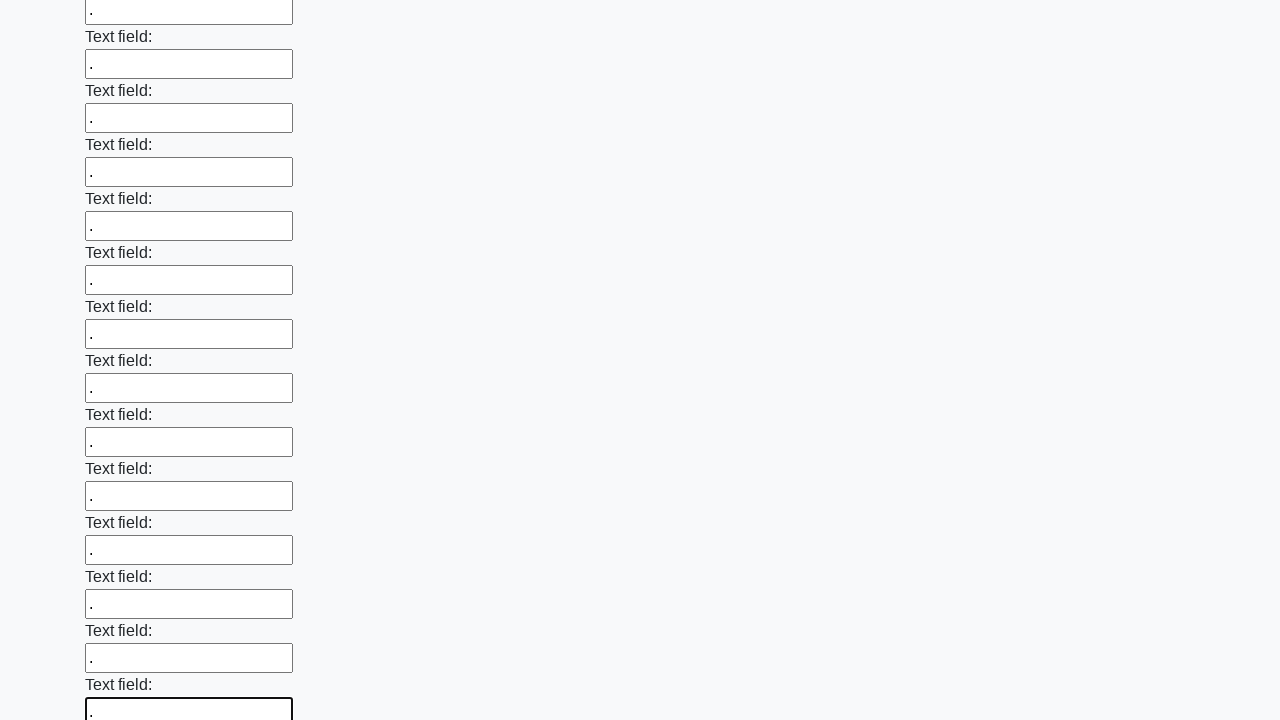

Filled text input field 46 of 100 with a dot on [type='text'] >> nth=45
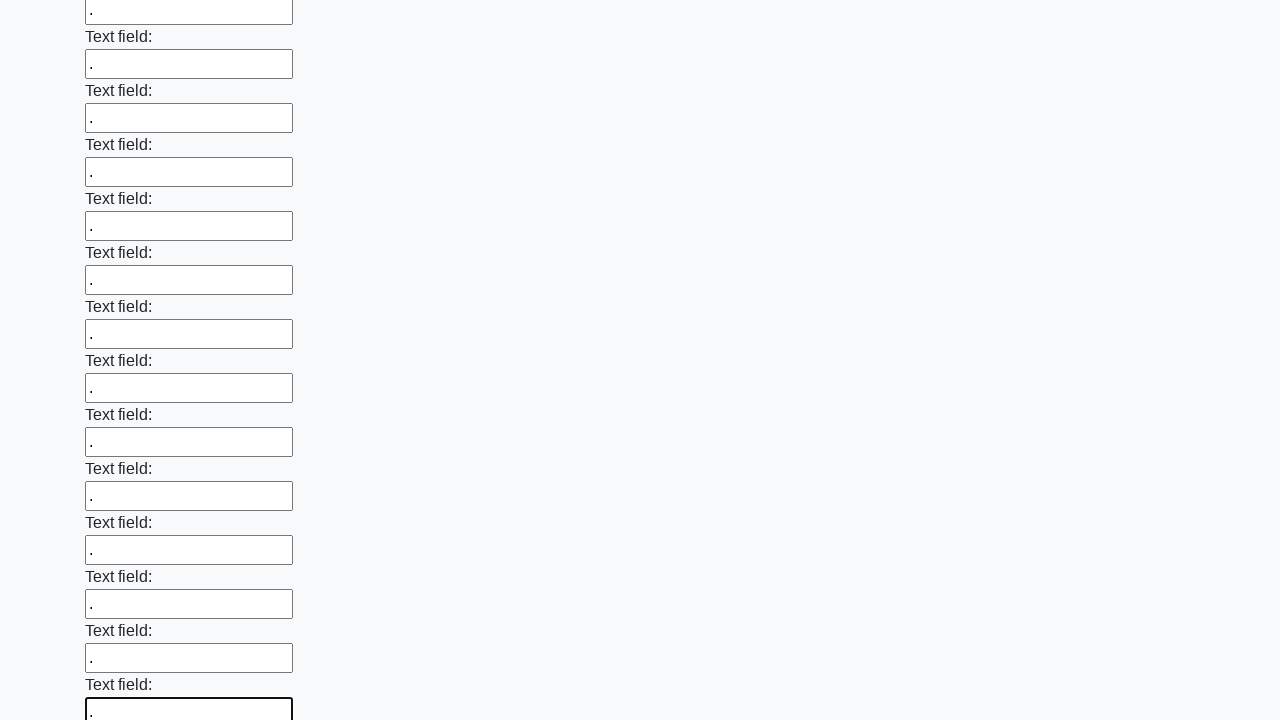

Filled text input field 47 of 100 with a dot on [type='text'] >> nth=46
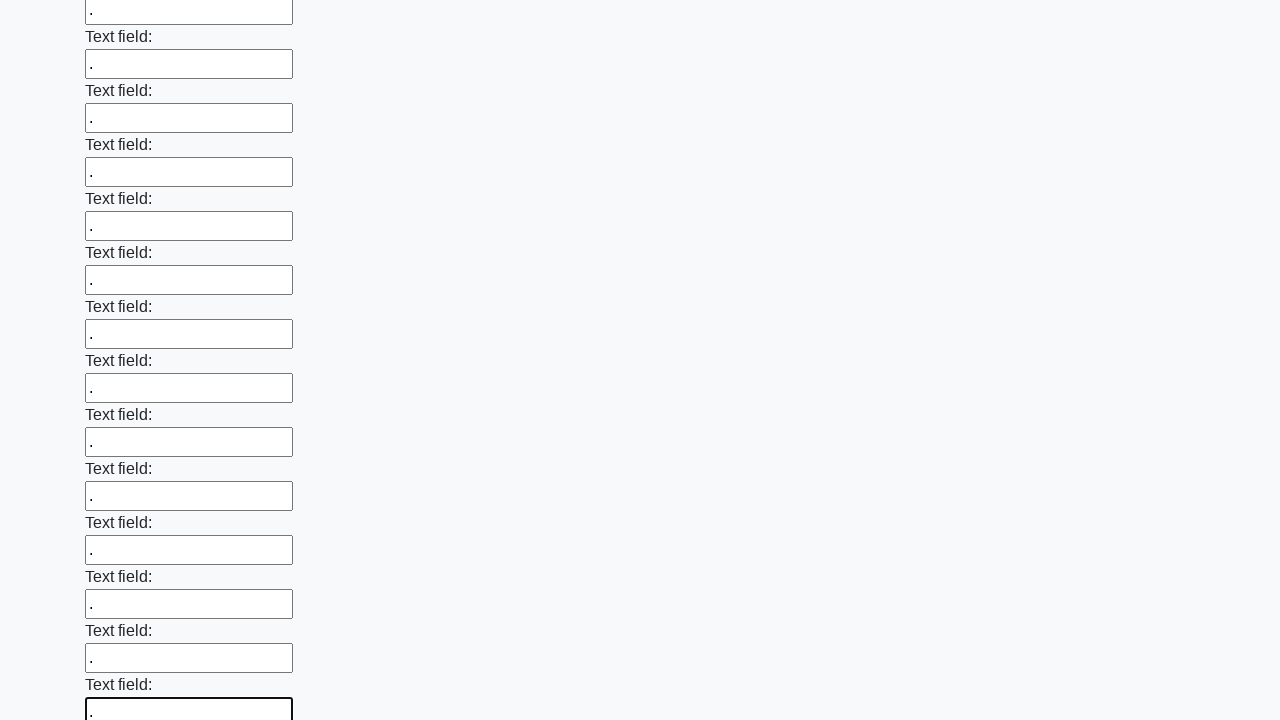

Filled text input field 48 of 100 with a dot on [type='text'] >> nth=47
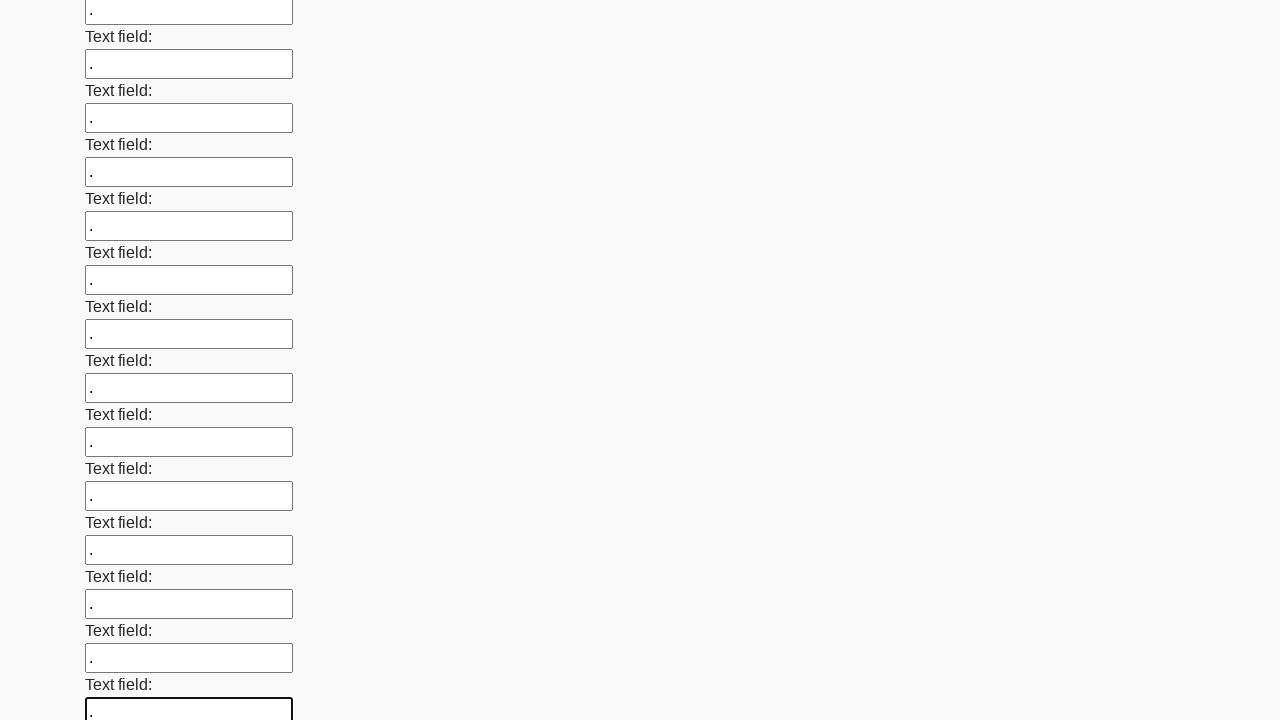

Filled text input field 49 of 100 with a dot on [type='text'] >> nth=48
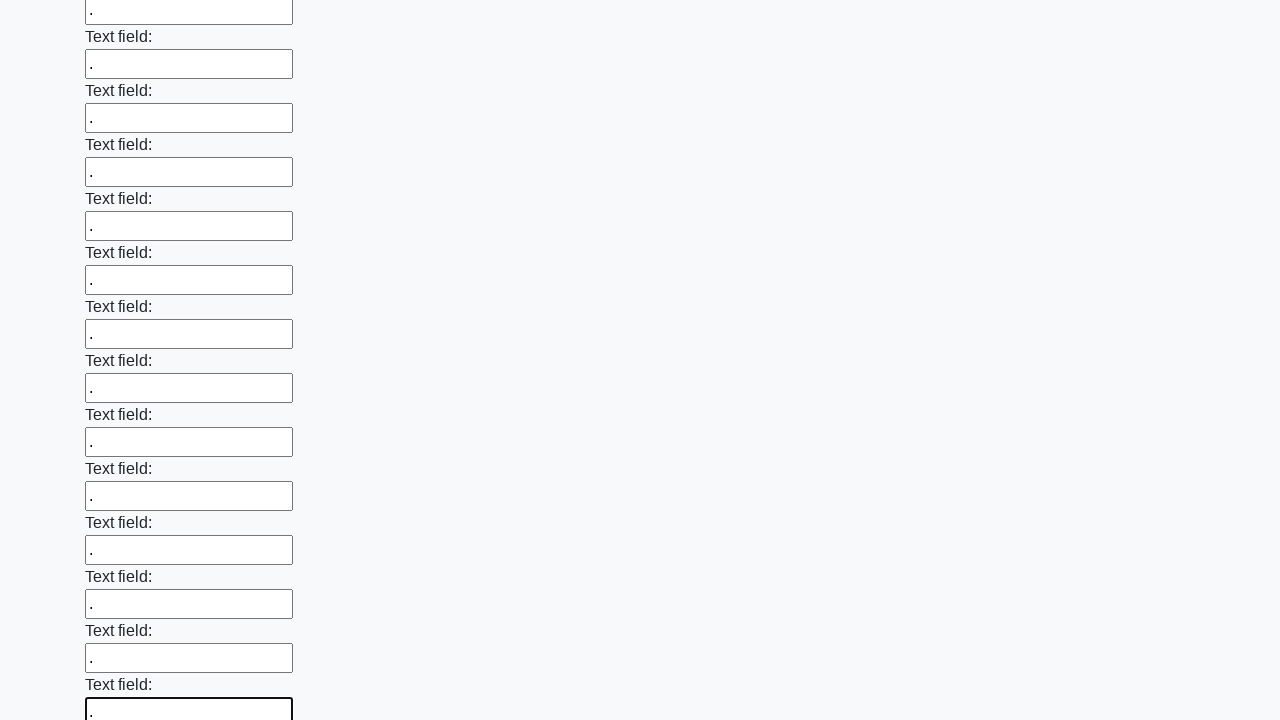

Filled text input field 50 of 100 with a dot on [type='text'] >> nth=49
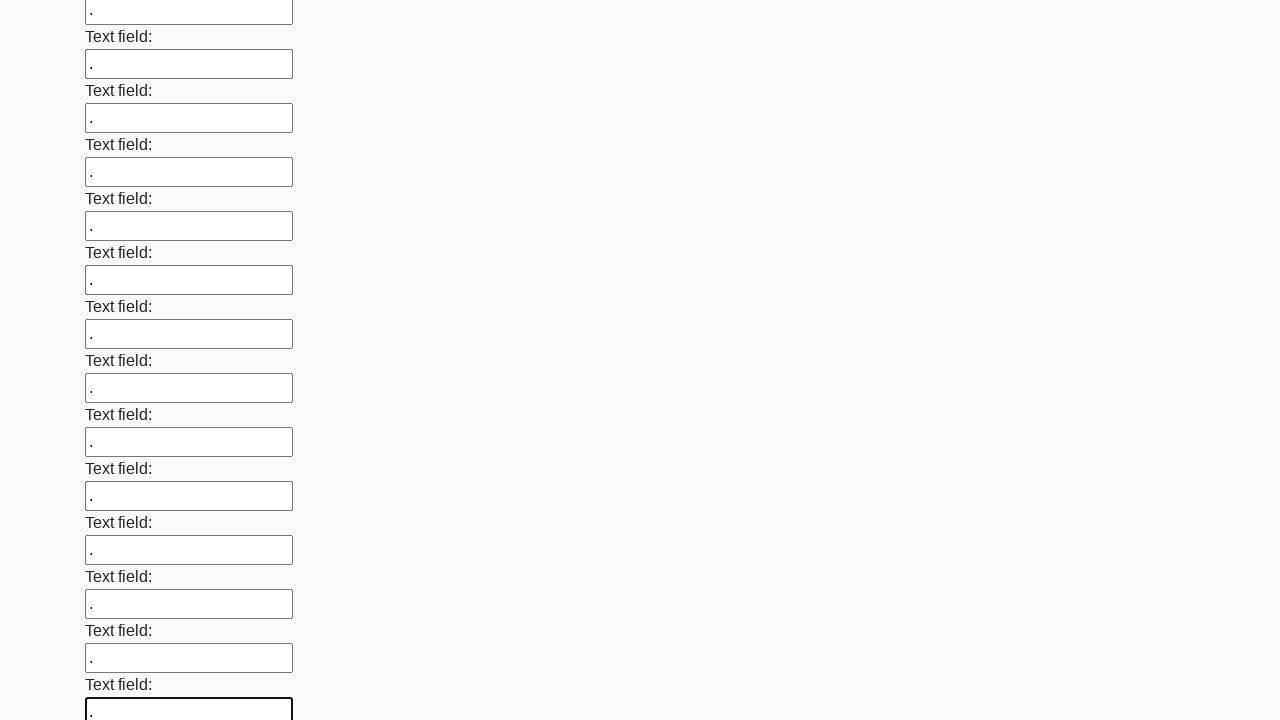

Filled text input field 51 of 100 with a dot on [type='text'] >> nth=50
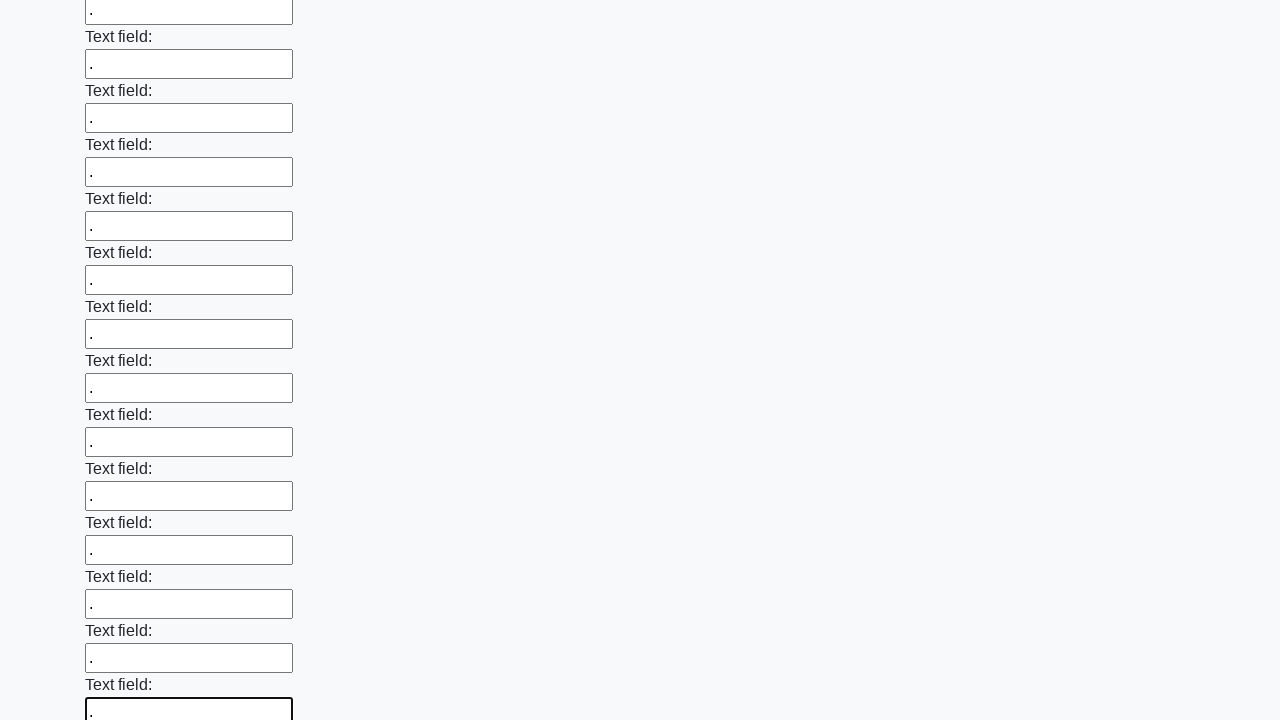

Filled text input field 52 of 100 with a dot on [type='text'] >> nth=51
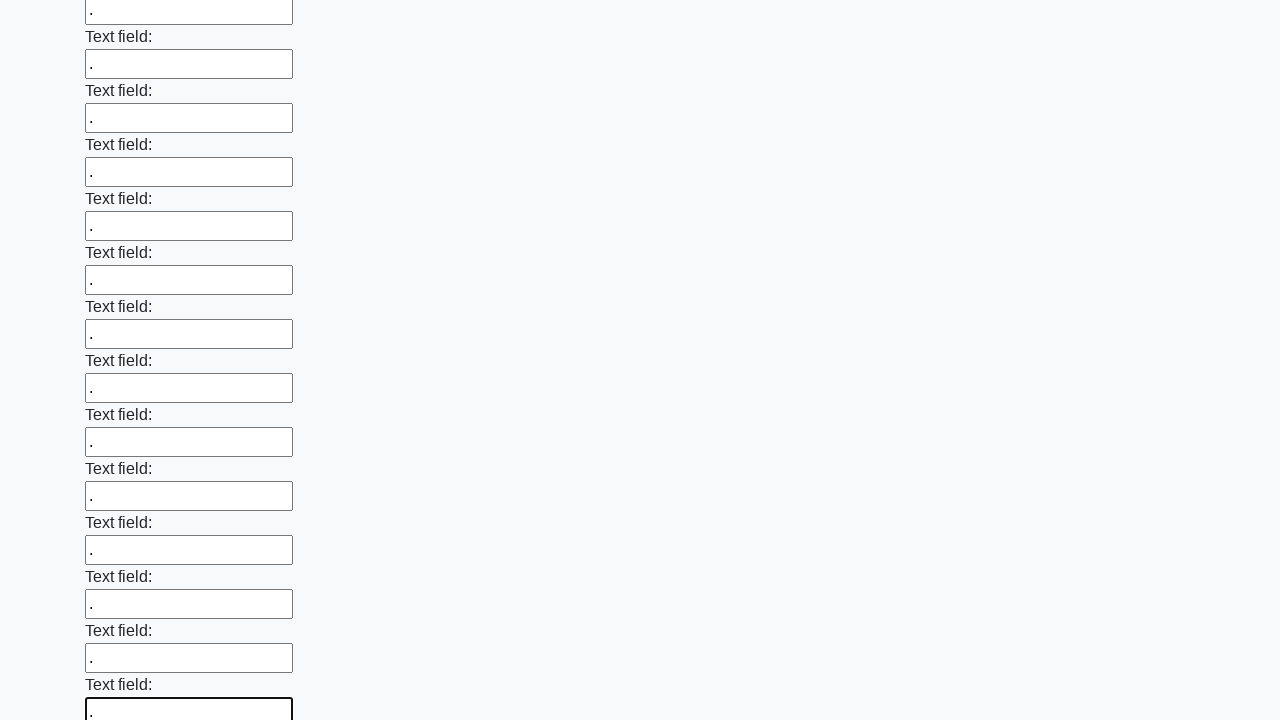

Filled text input field 53 of 100 with a dot on [type='text'] >> nth=52
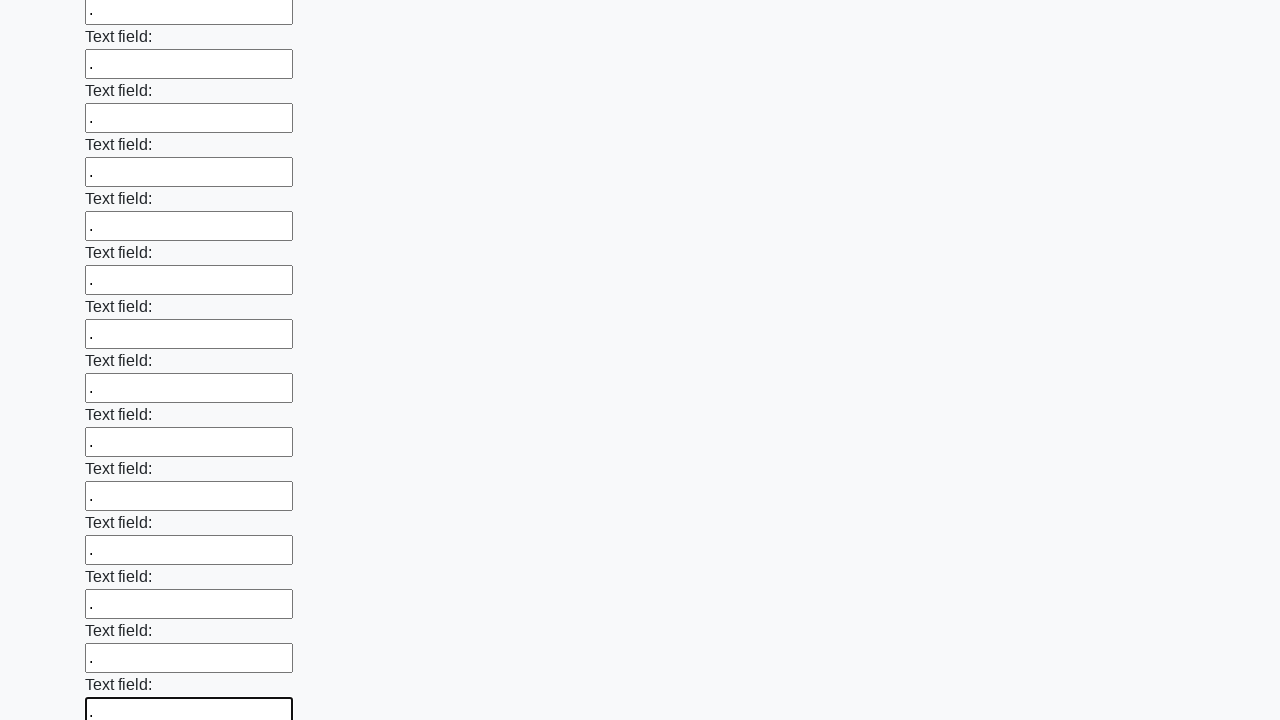

Filled text input field 54 of 100 with a dot on [type='text'] >> nth=53
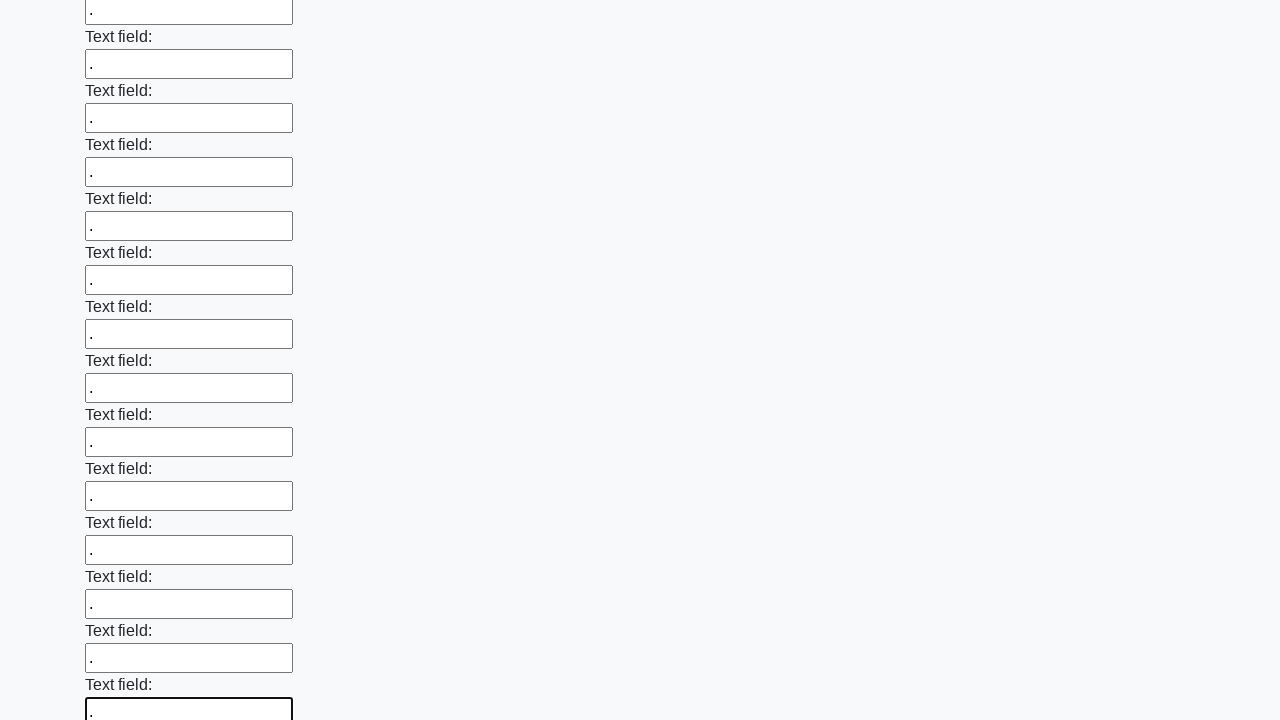

Filled text input field 55 of 100 with a dot on [type='text'] >> nth=54
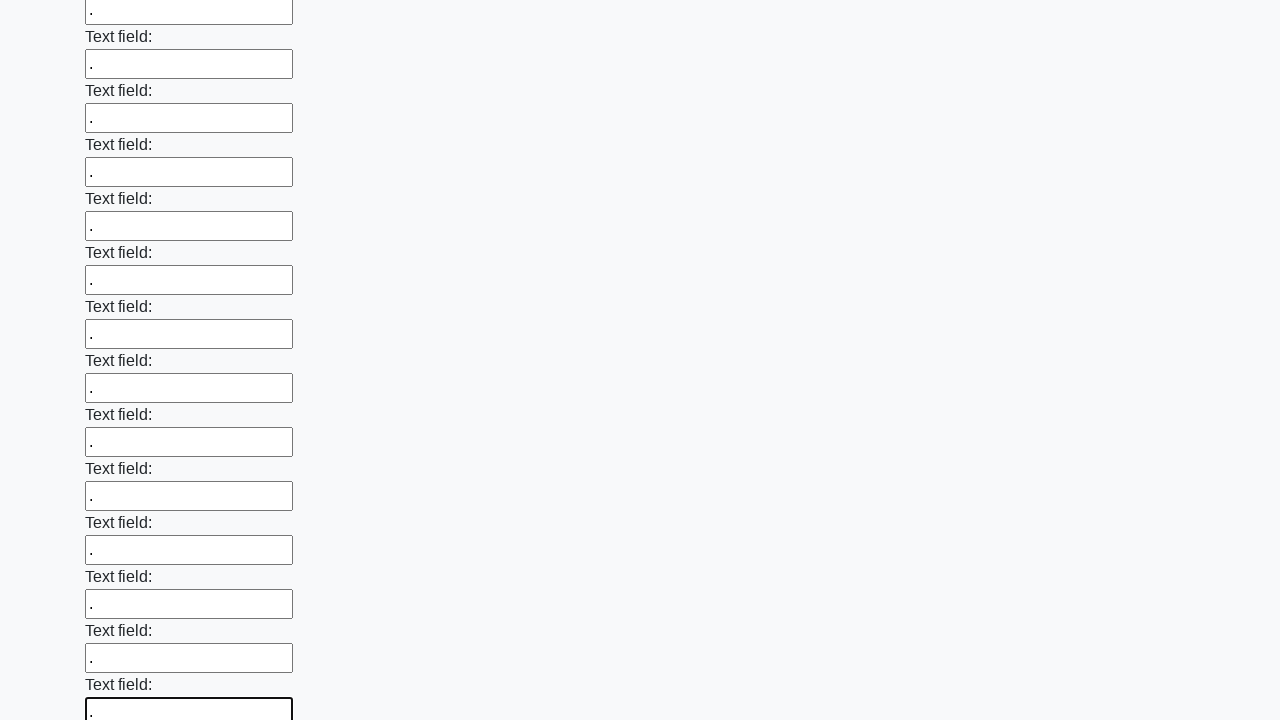

Filled text input field 56 of 100 with a dot on [type='text'] >> nth=55
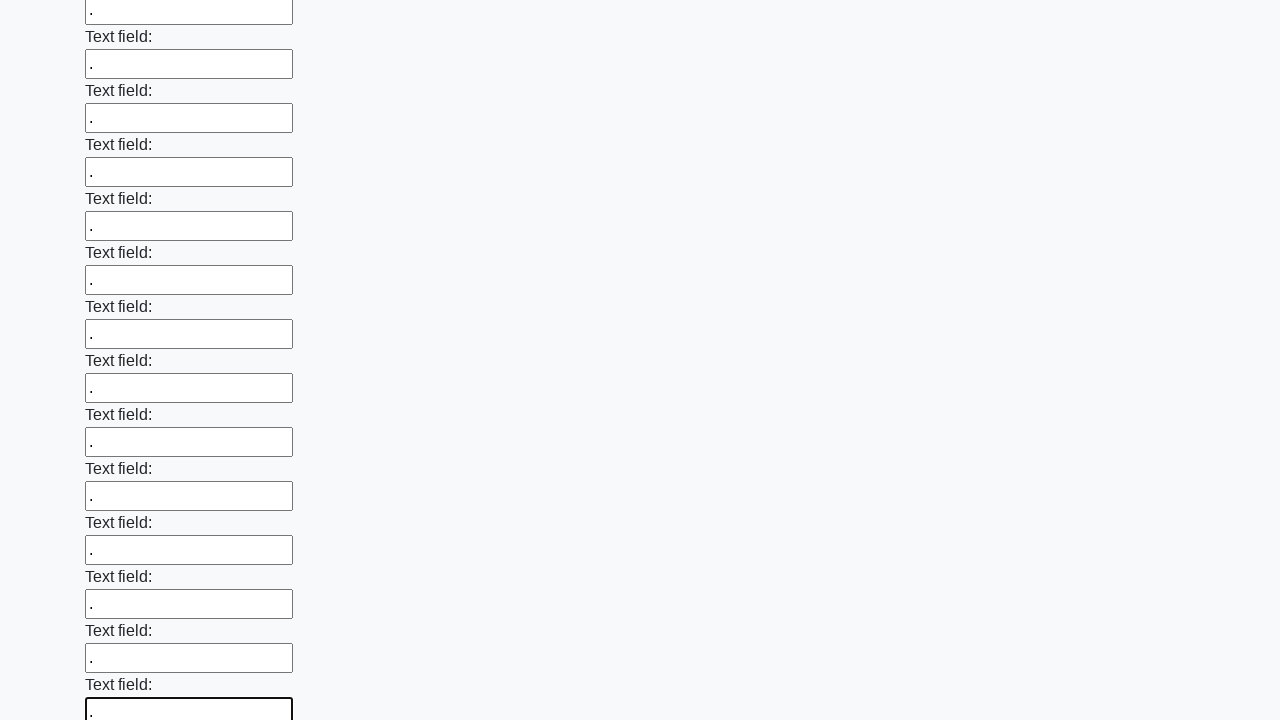

Filled text input field 57 of 100 with a dot on [type='text'] >> nth=56
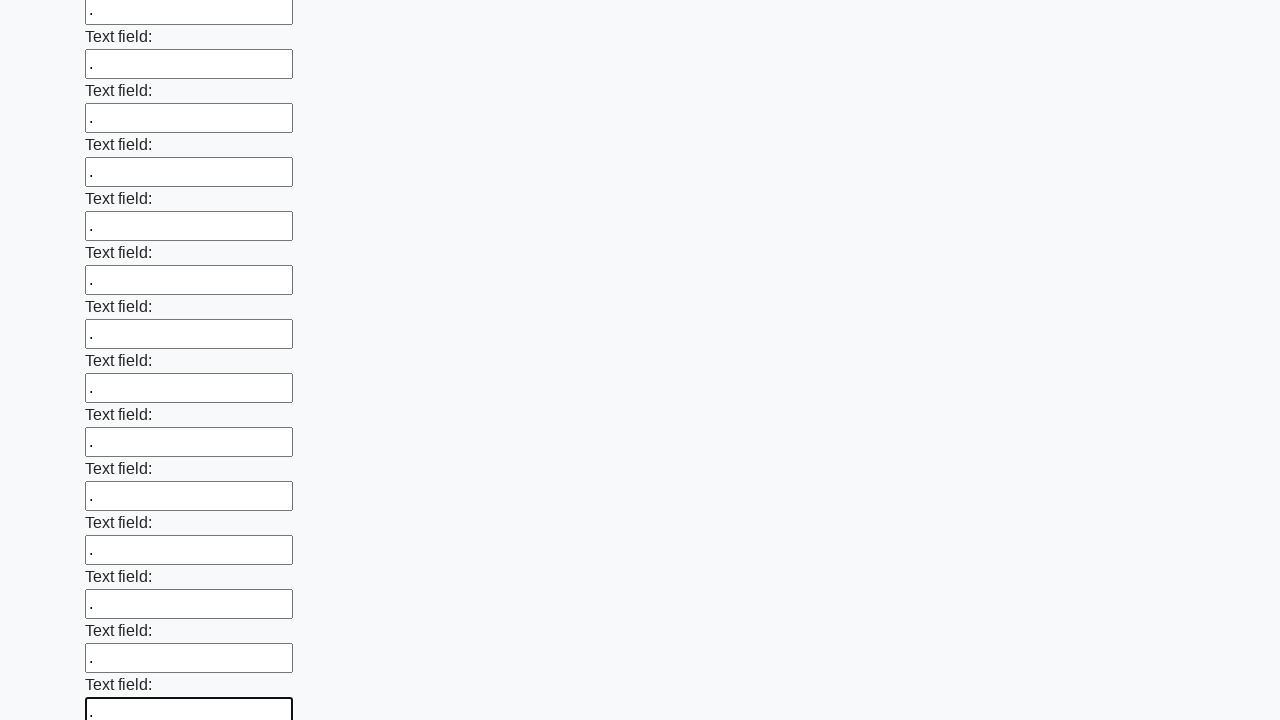

Filled text input field 58 of 100 with a dot on [type='text'] >> nth=57
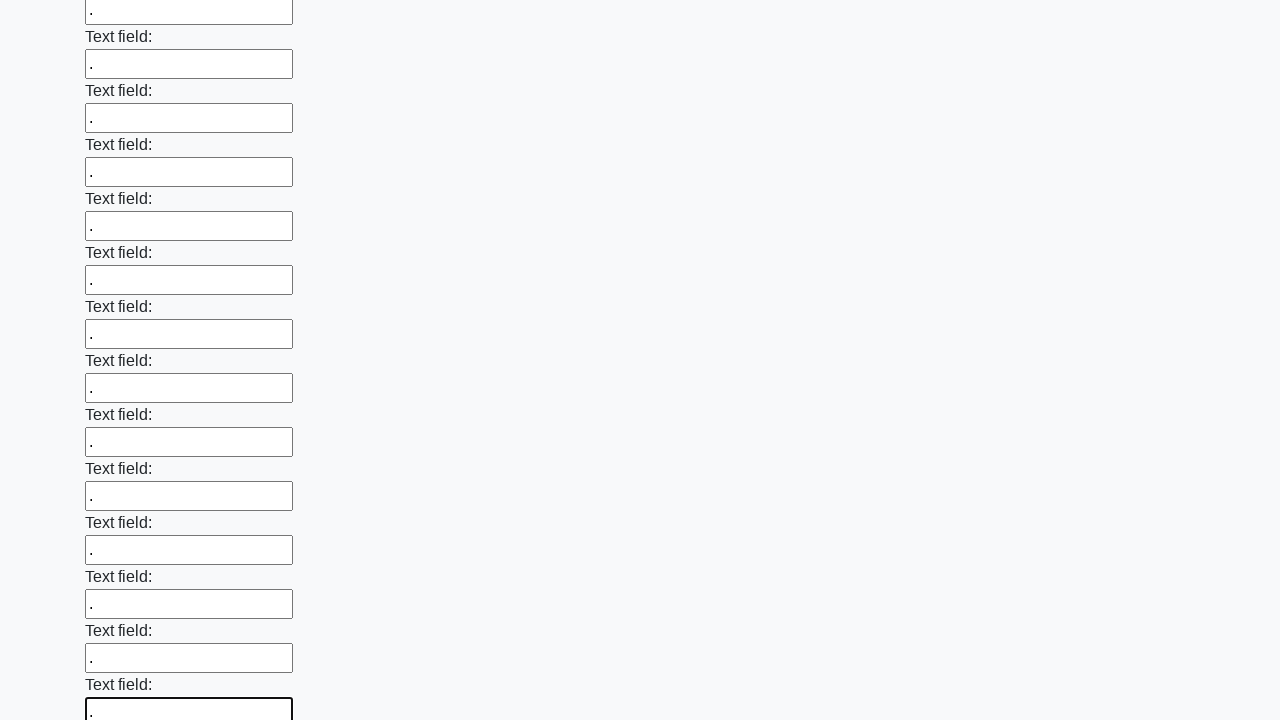

Filled text input field 59 of 100 with a dot on [type='text'] >> nth=58
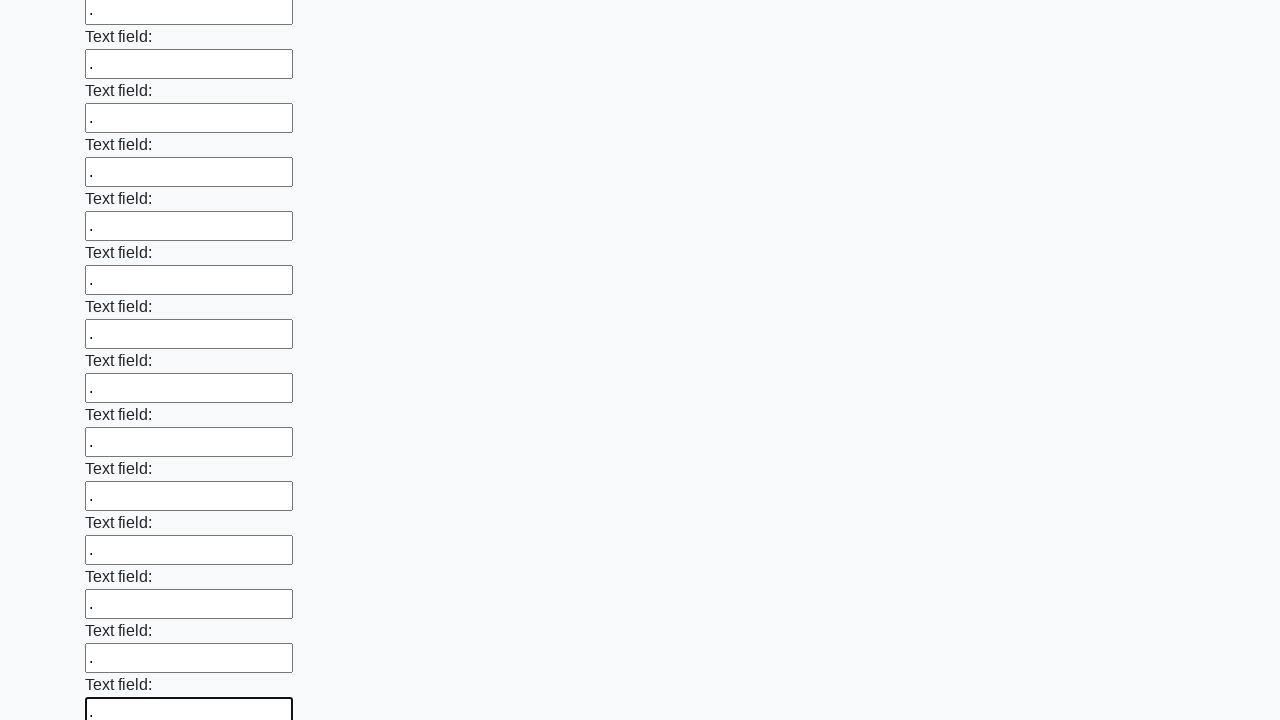

Filled text input field 60 of 100 with a dot on [type='text'] >> nth=59
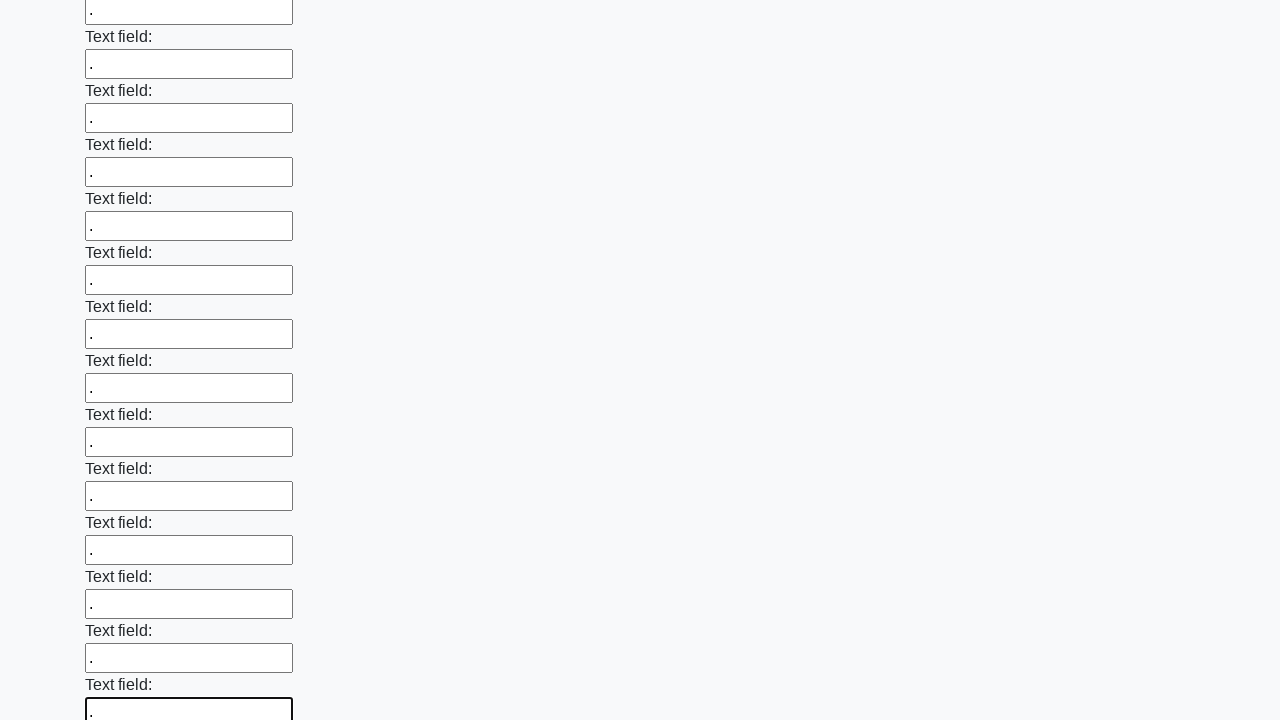

Filled text input field 61 of 100 with a dot on [type='text'] >> nth=60
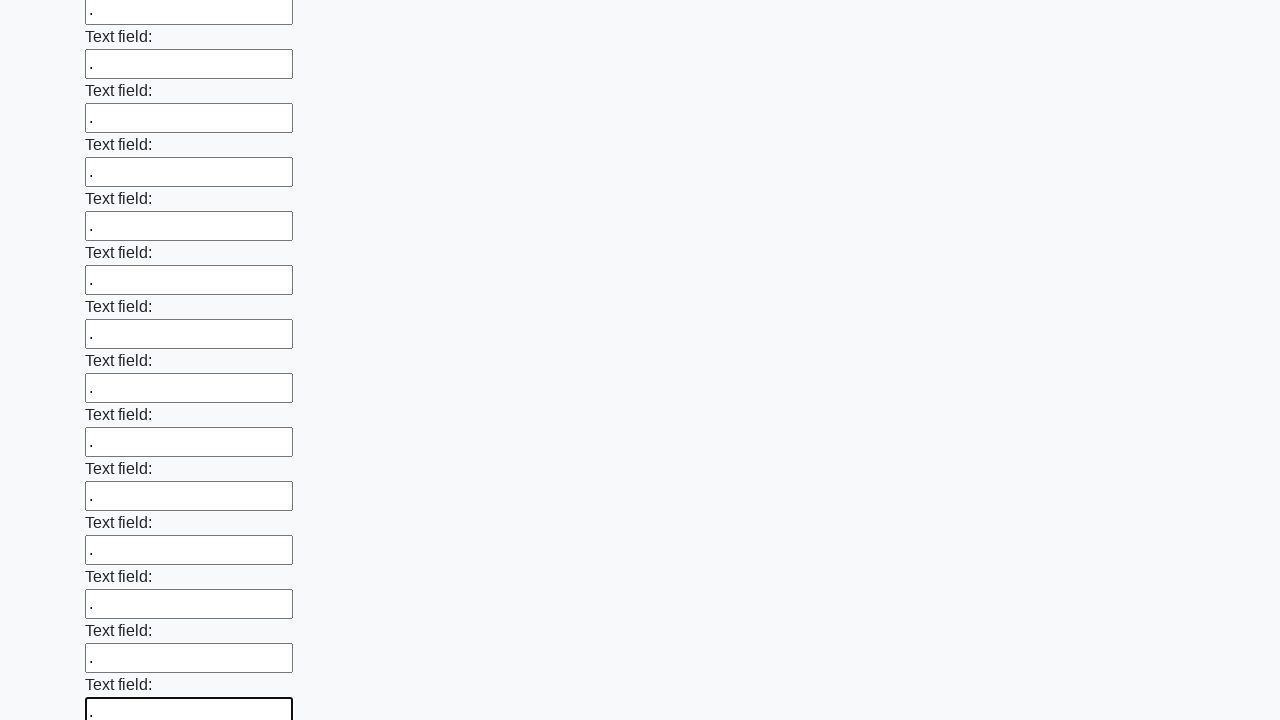

Filled text input field 62 of 100 with a dot on [type='text'] >> nth=61
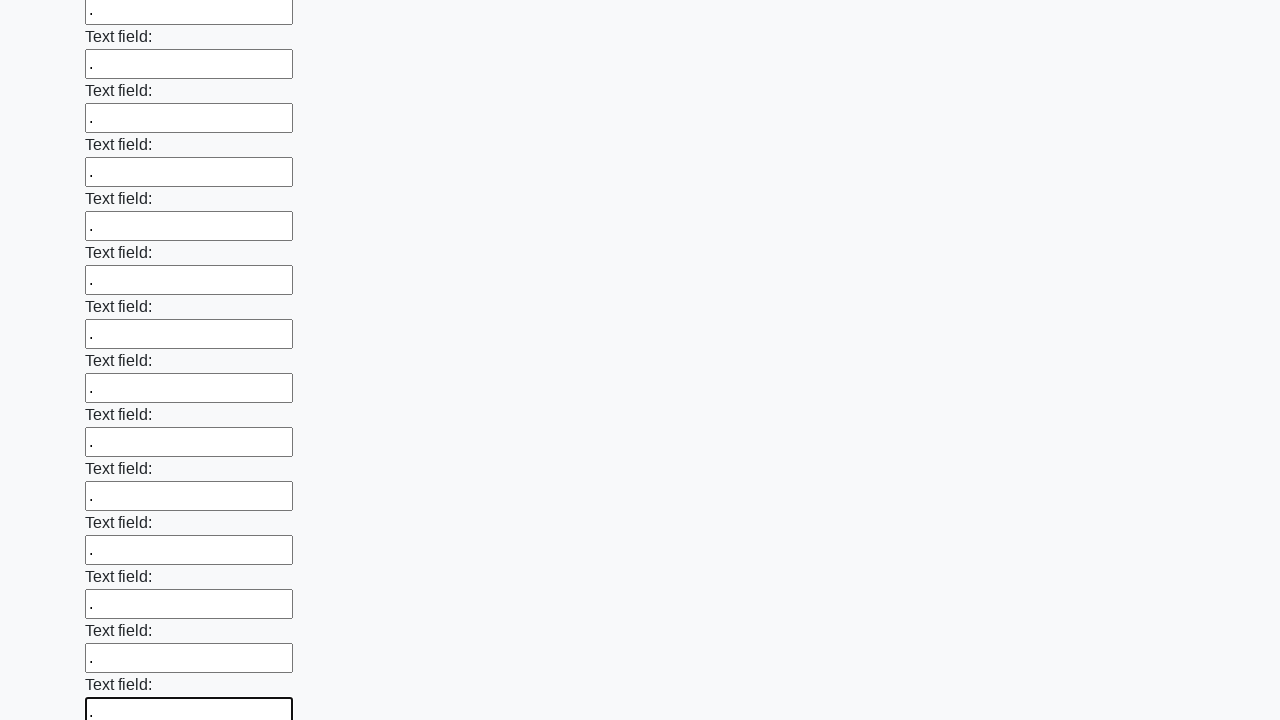

Filled text input field 63 of 100 with a dot on [type='text'] >> nth=62
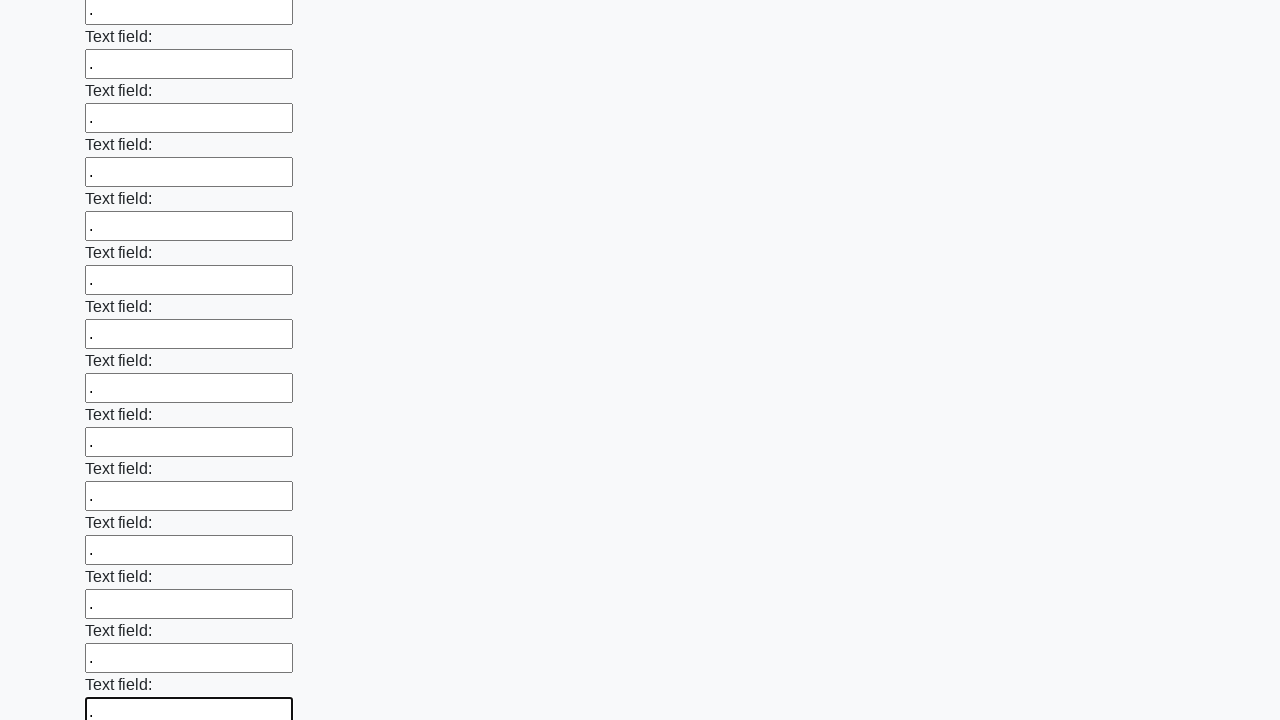

Filled text input field 64 of 100 with a dot on [type='text'] >> nth=63
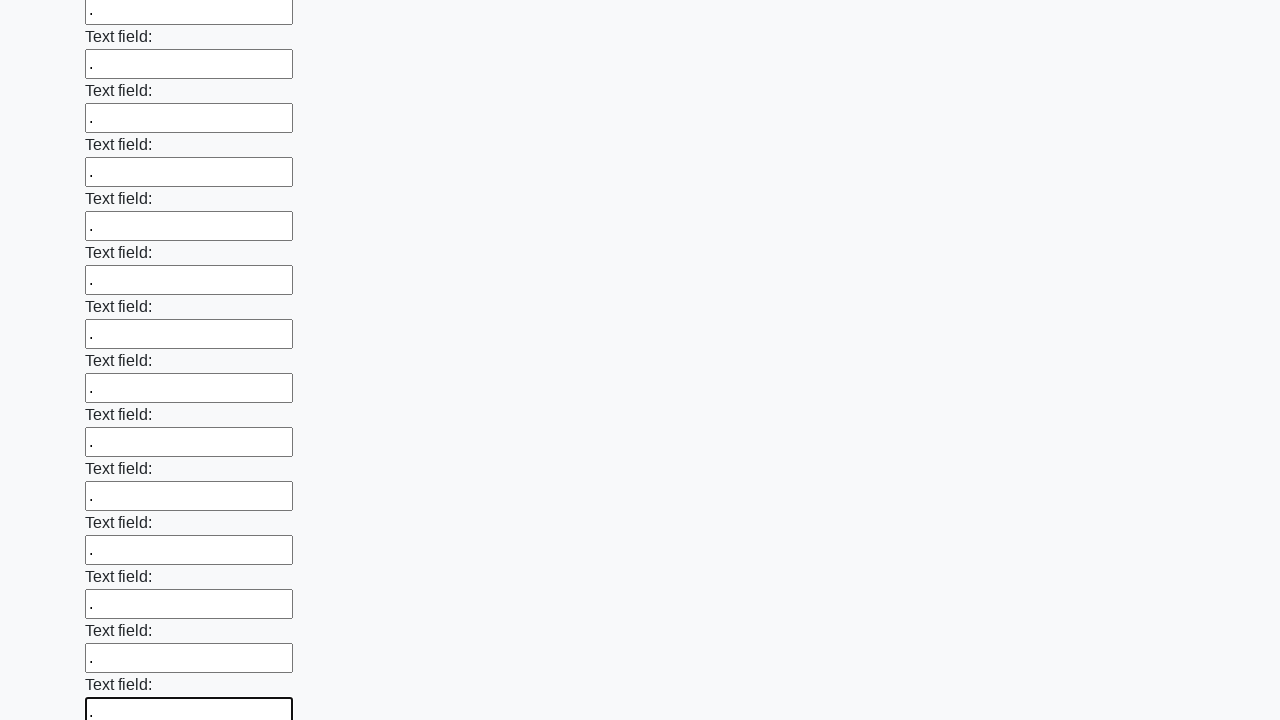

Filled text input field 65 of 100 with a dot on [type='text'] >> nth=64
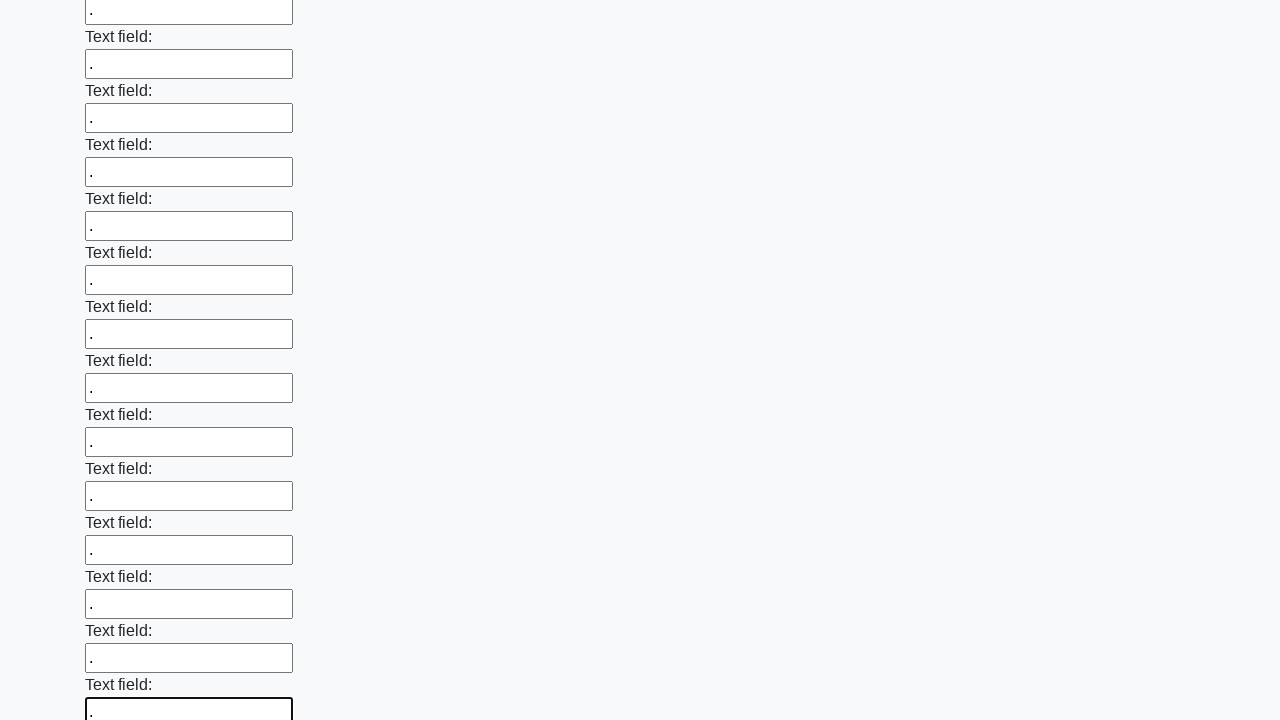

Filled text input field 66 of 100 with a dot on [type='text'] >> nth=65
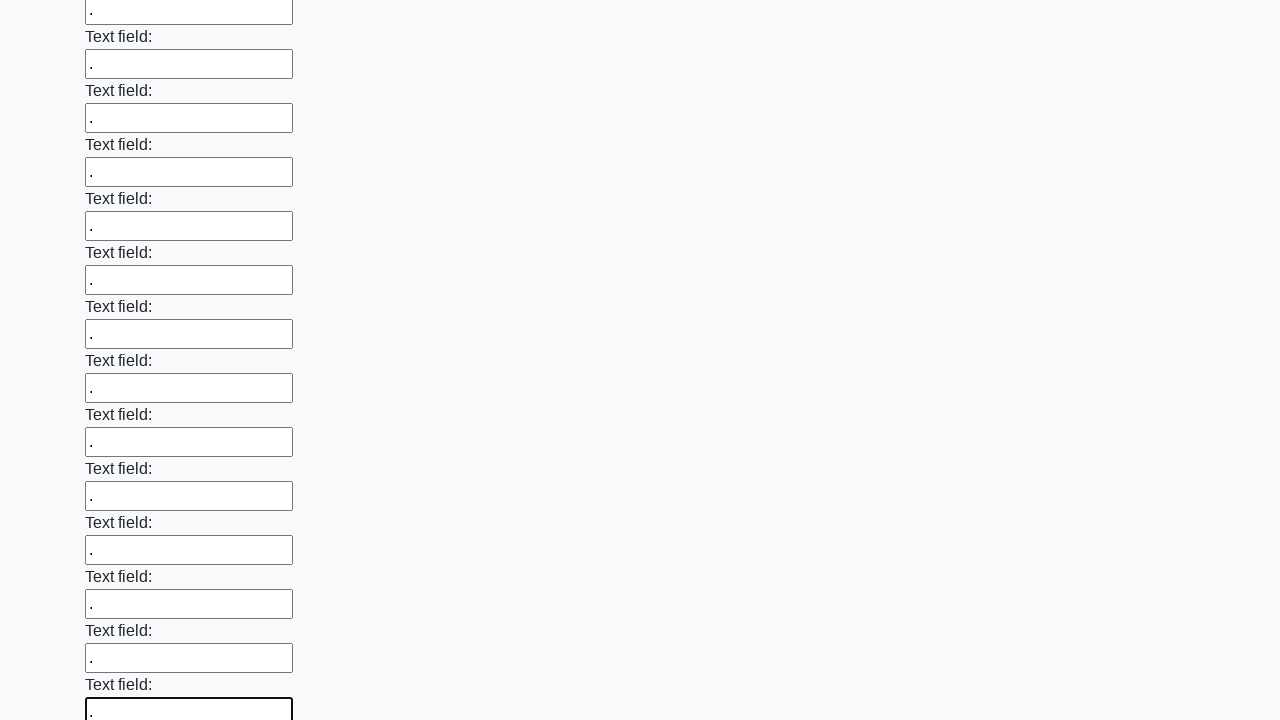

Filled text input field 67 of 100 with a dot on [type='text'] >> nth=66
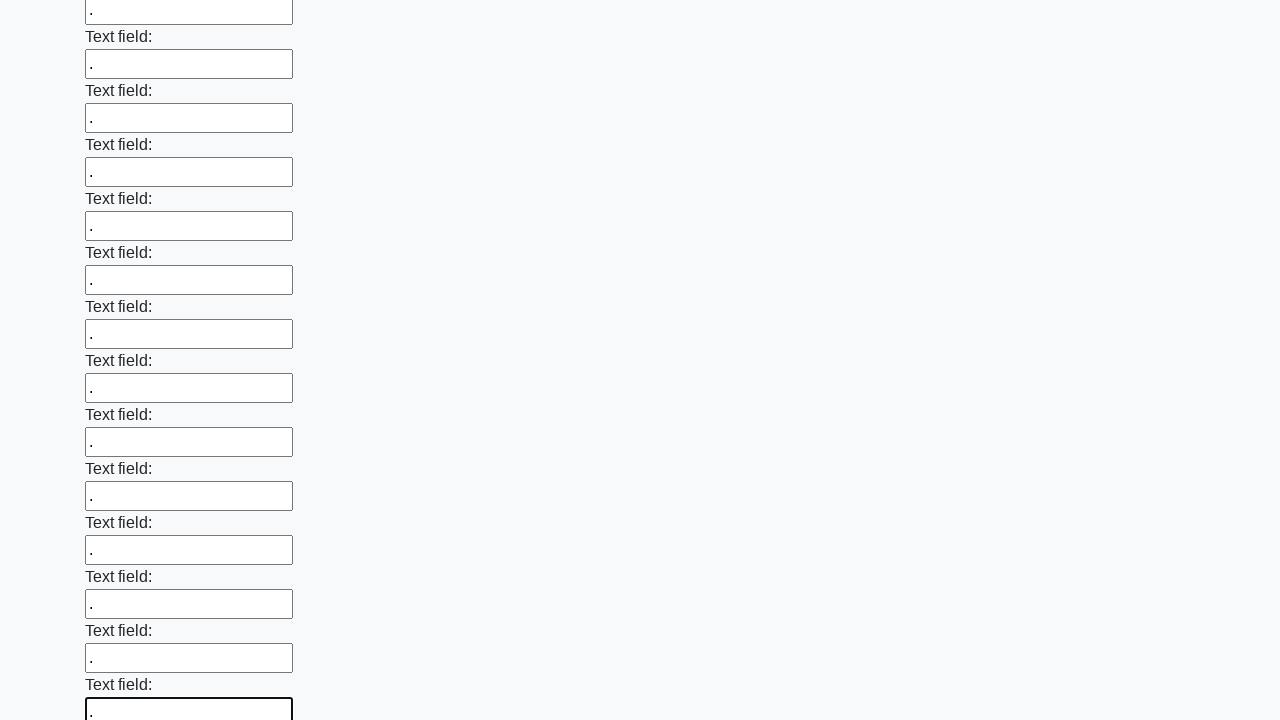

Filled text input field 68 of 100 with a dot on [type='text'] >> nth=67
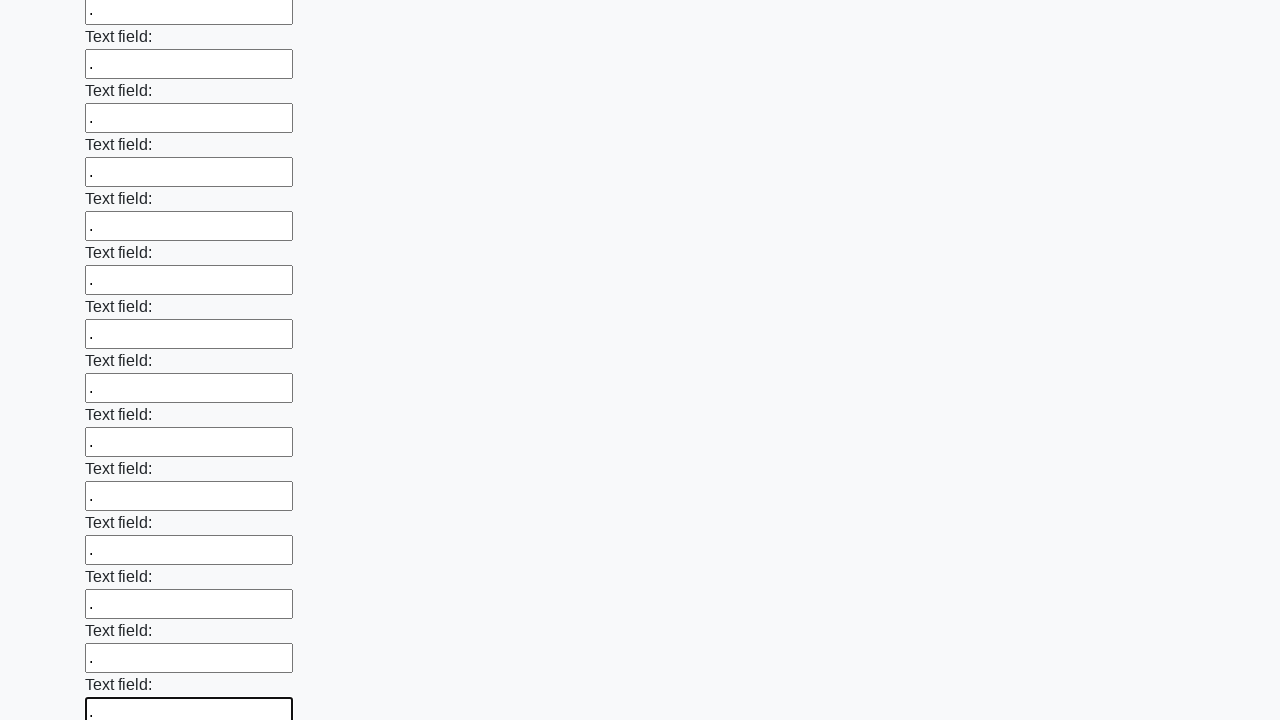

Filled text input field 69 of 100 with a dot on [type='text'] >> nth=68
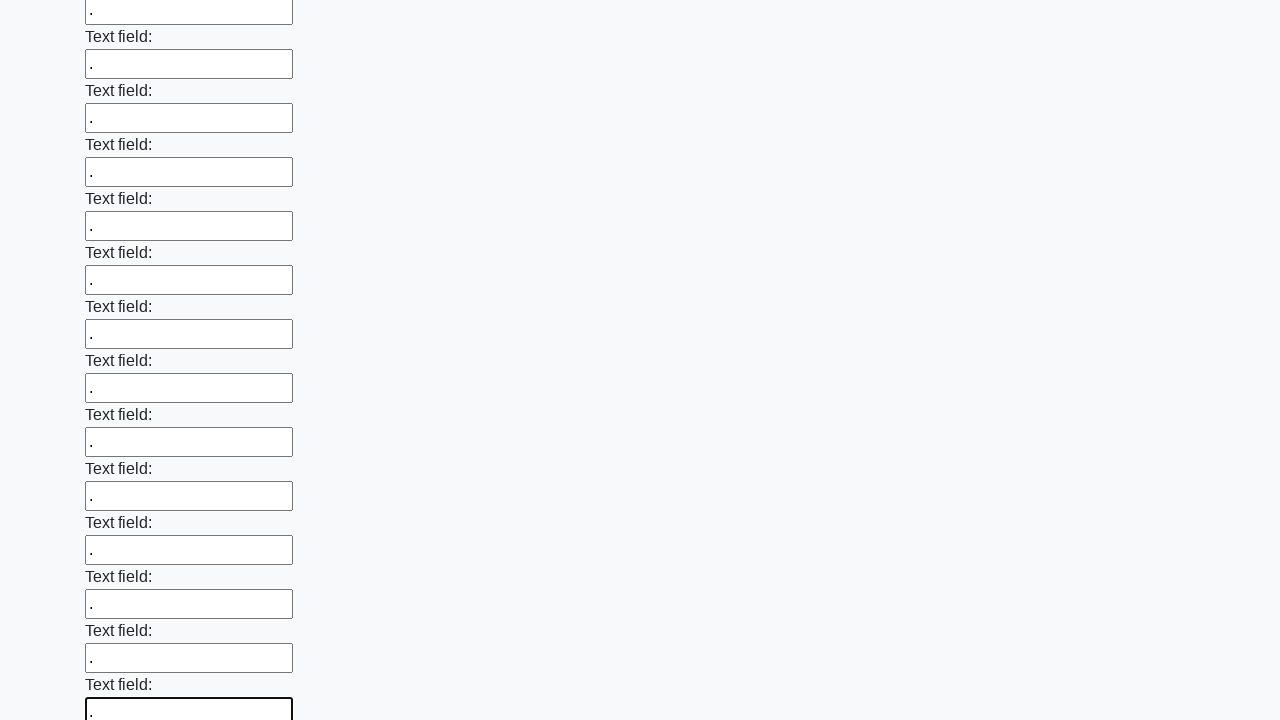

Filled text input field 70 of 100 with a dot on [type='text'] >> nth=69
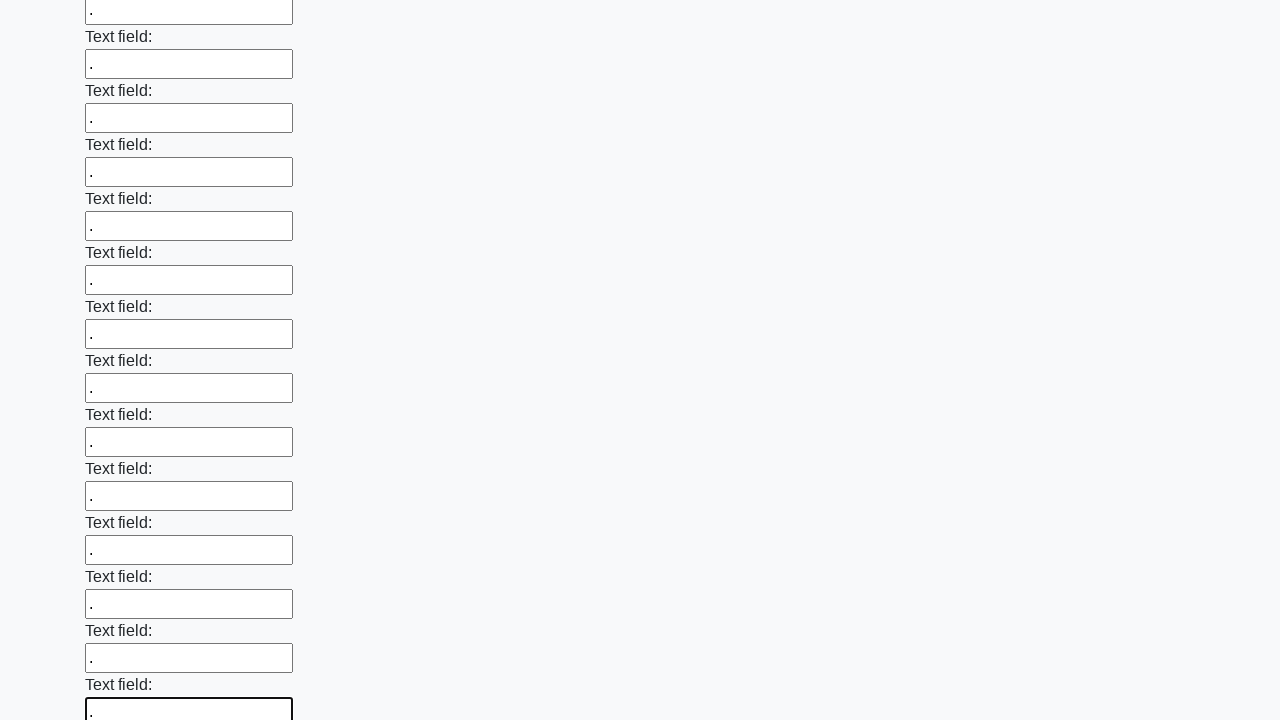

Filled text input field 71 of 100 with a dot on [type='text'] >> nth=70
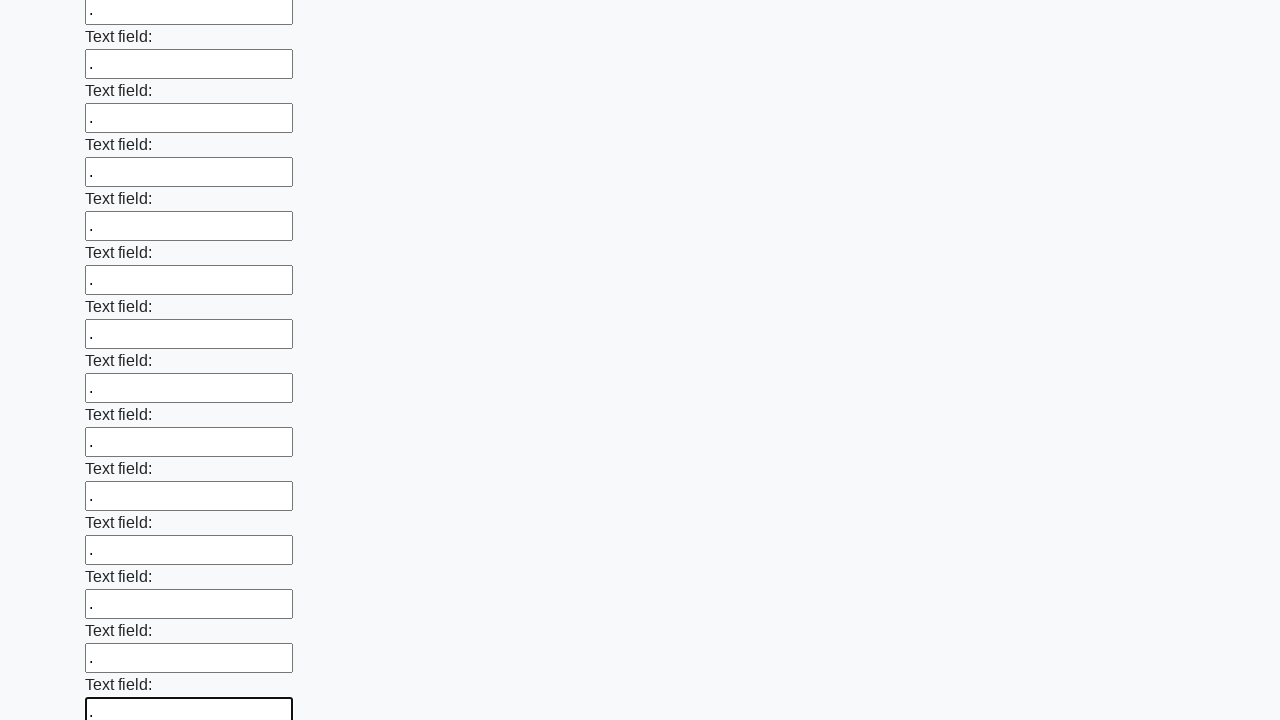

Filled text input field 72 of 100 with a dot on [type='text'] >> nth=71
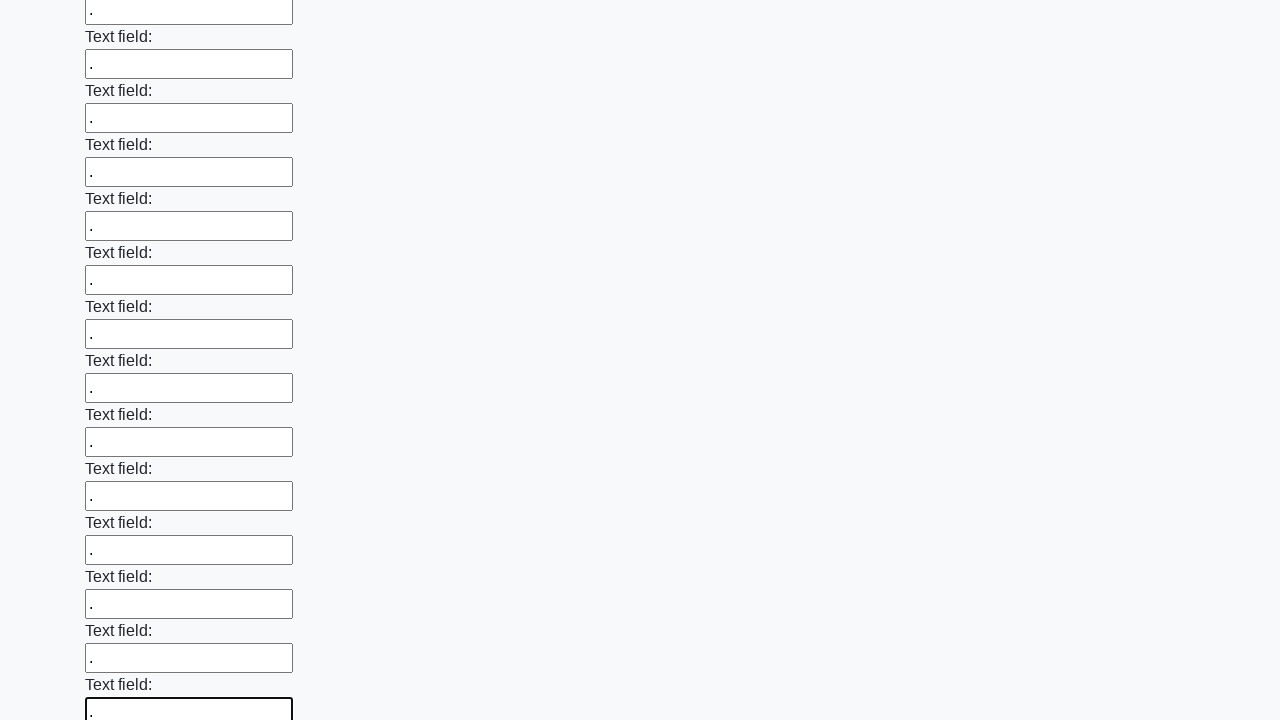

Filled text input field 73 of 100 with a dot on [type='text'] >> nth=72
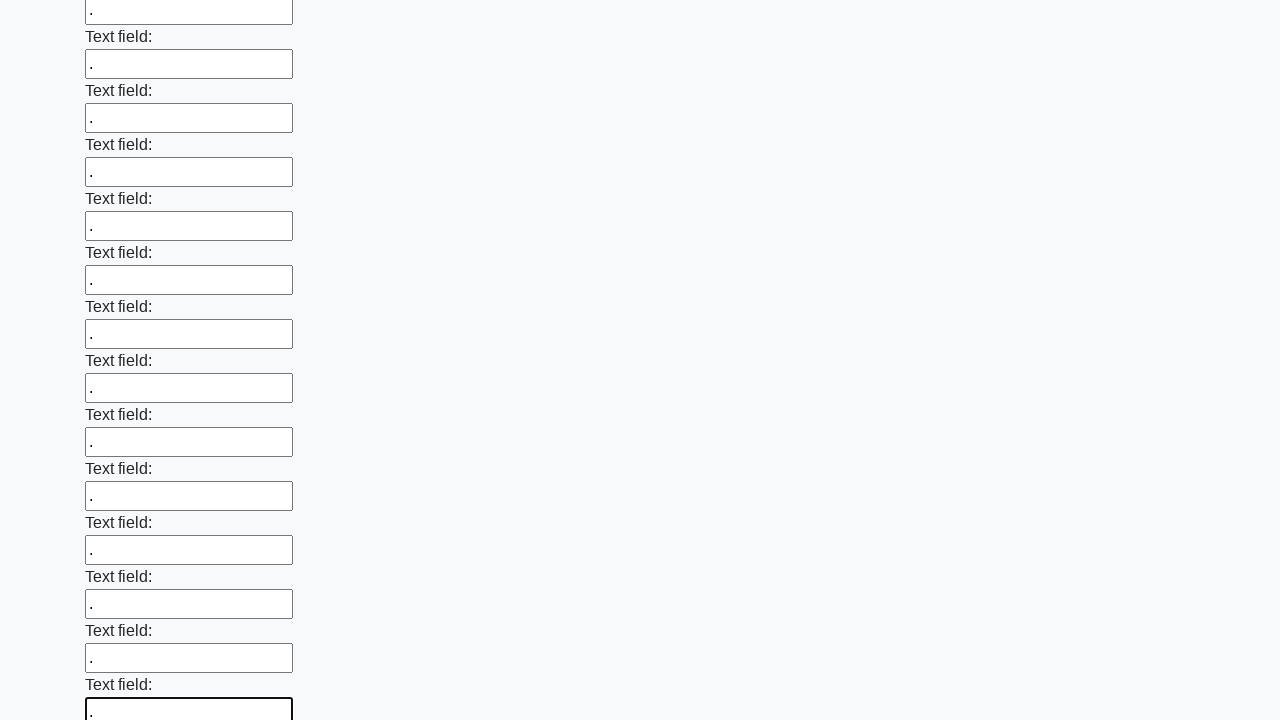

Filled text input field 74 of 100 with a dot on [type='text'] >> nth=73
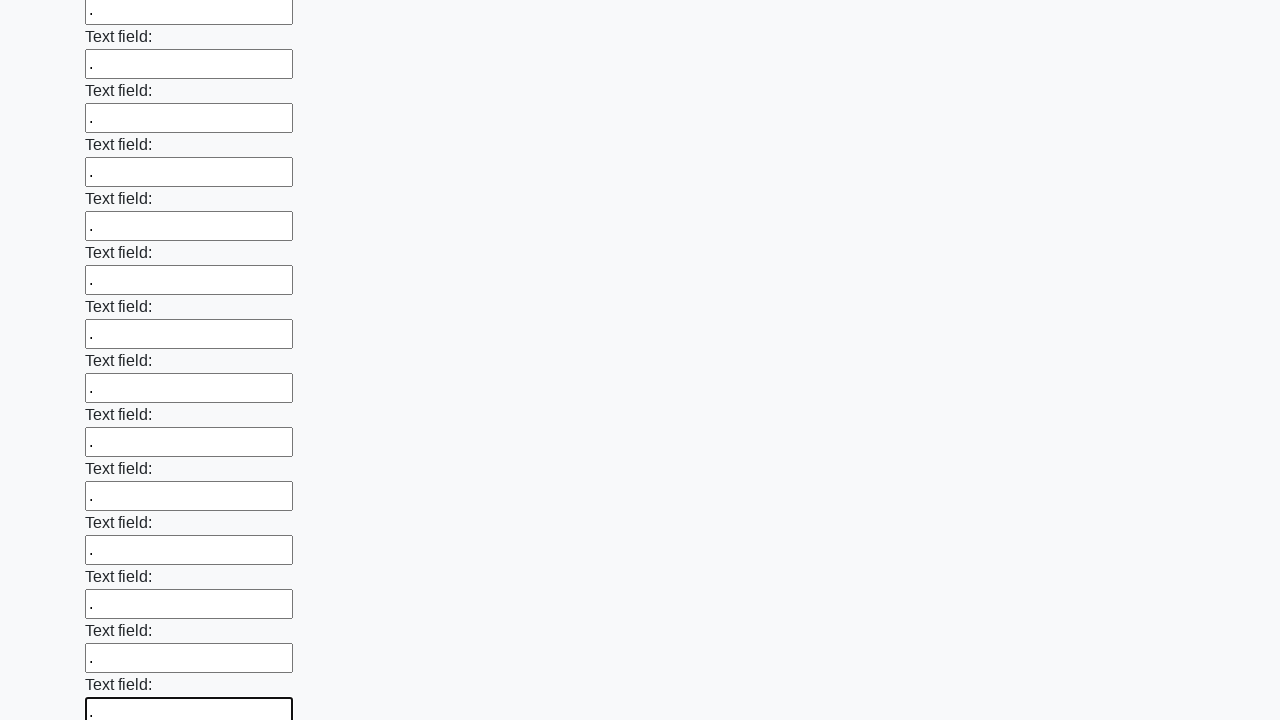

Filled text input field 75 of 100 with a dot on [type='text'] >> nth=74
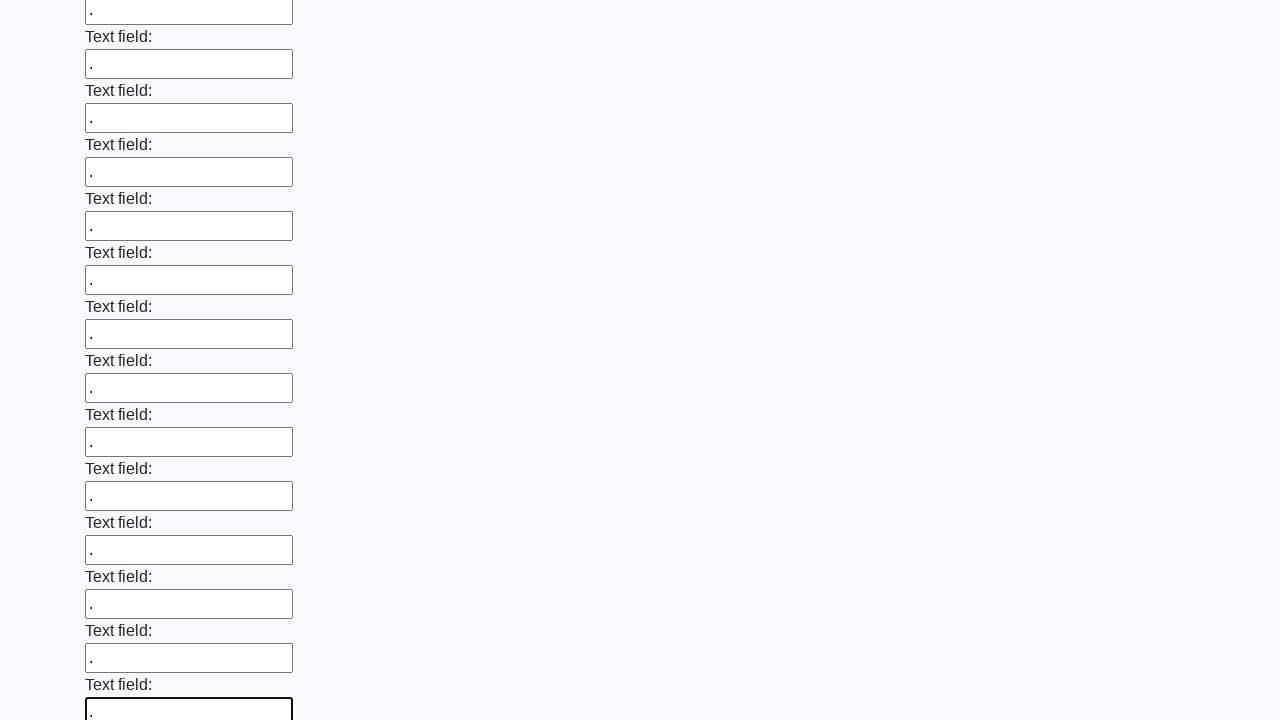

Filled text input field 76 of 100 with a dot on [type='text'] >> nth=75
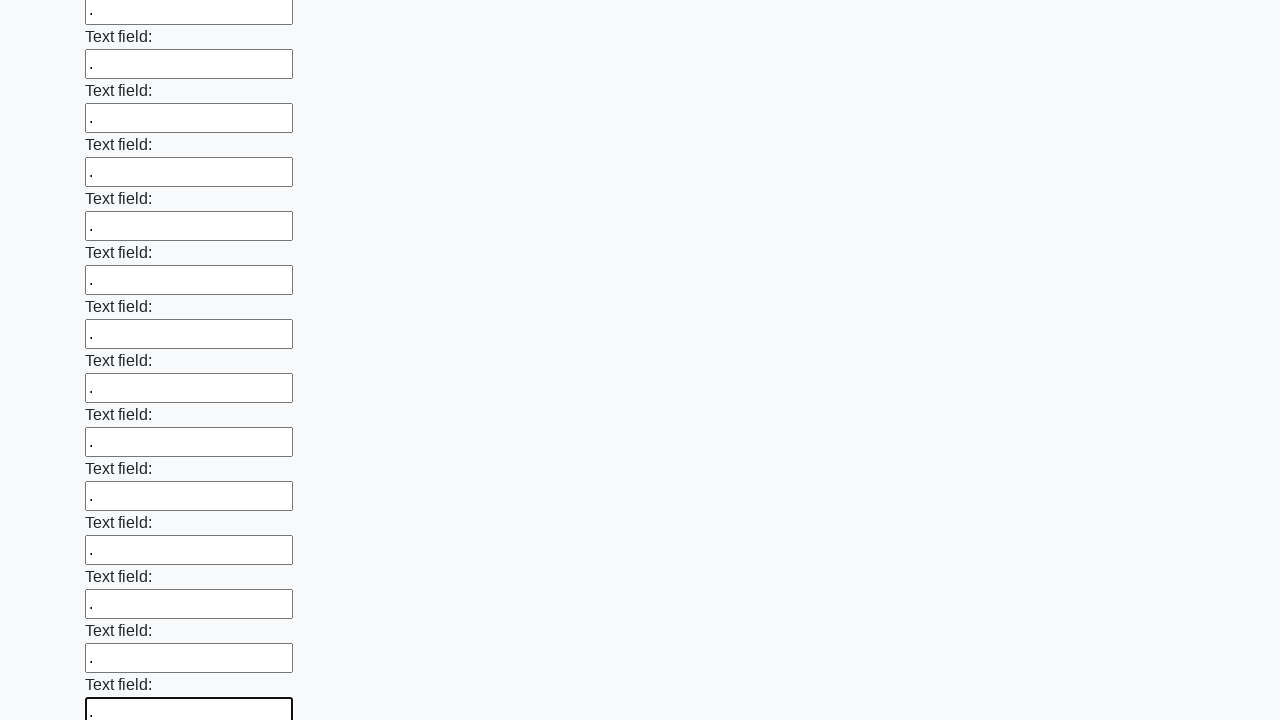

Filled text input field 77 of 100 with a dot on [type='text'] >> nth=76
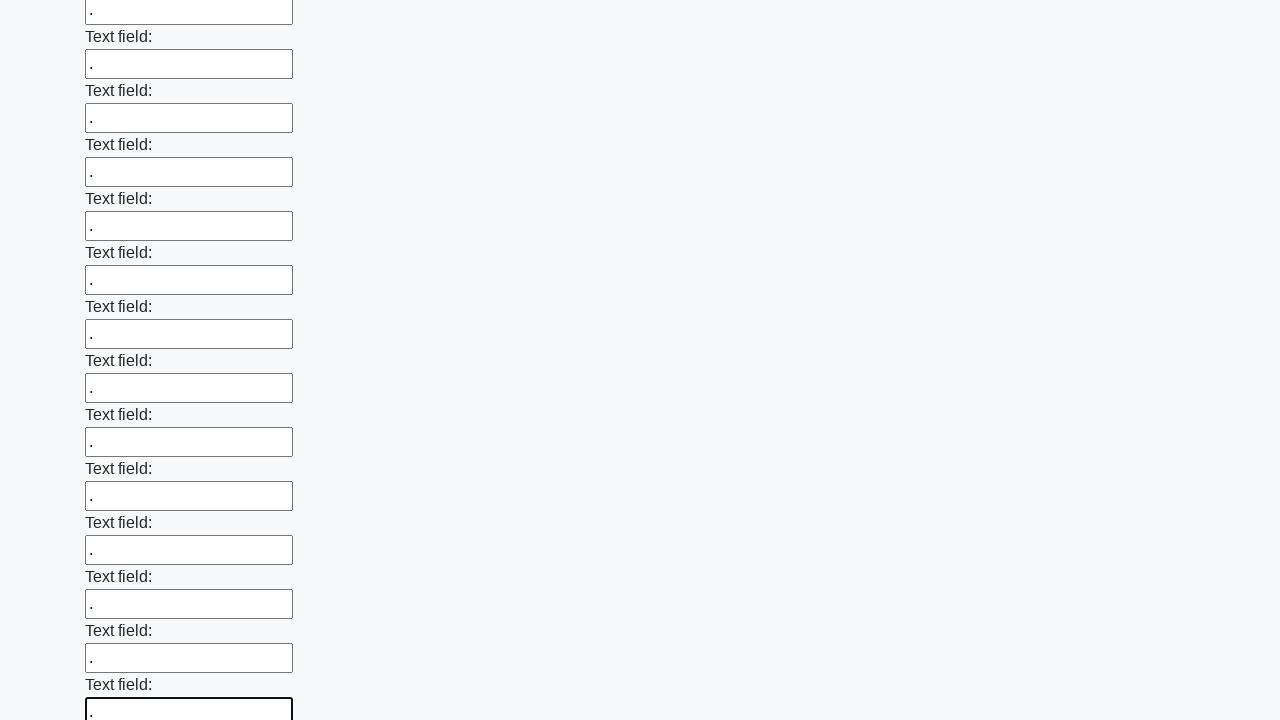

Filled text input field 78 of 100 with a dot on [type='text'] >> nth=77
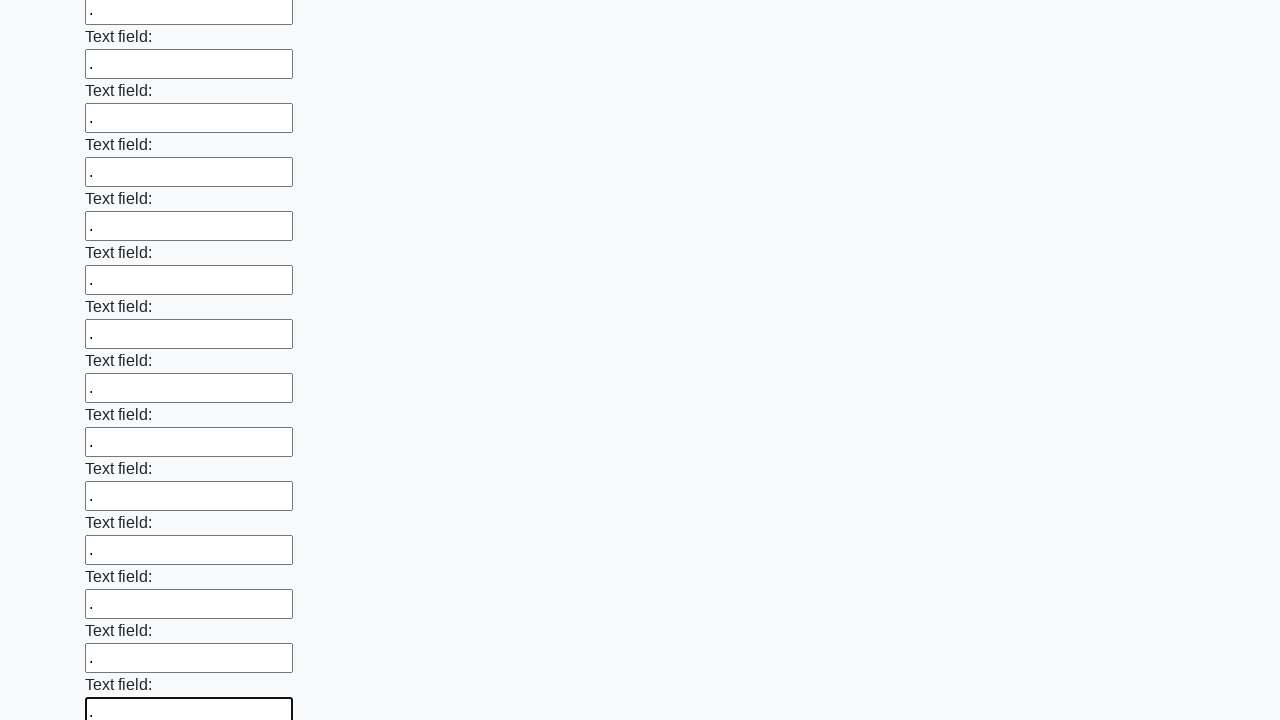

Filled text input field 79 of 100 with a dot on [type='text'] >> nth=78
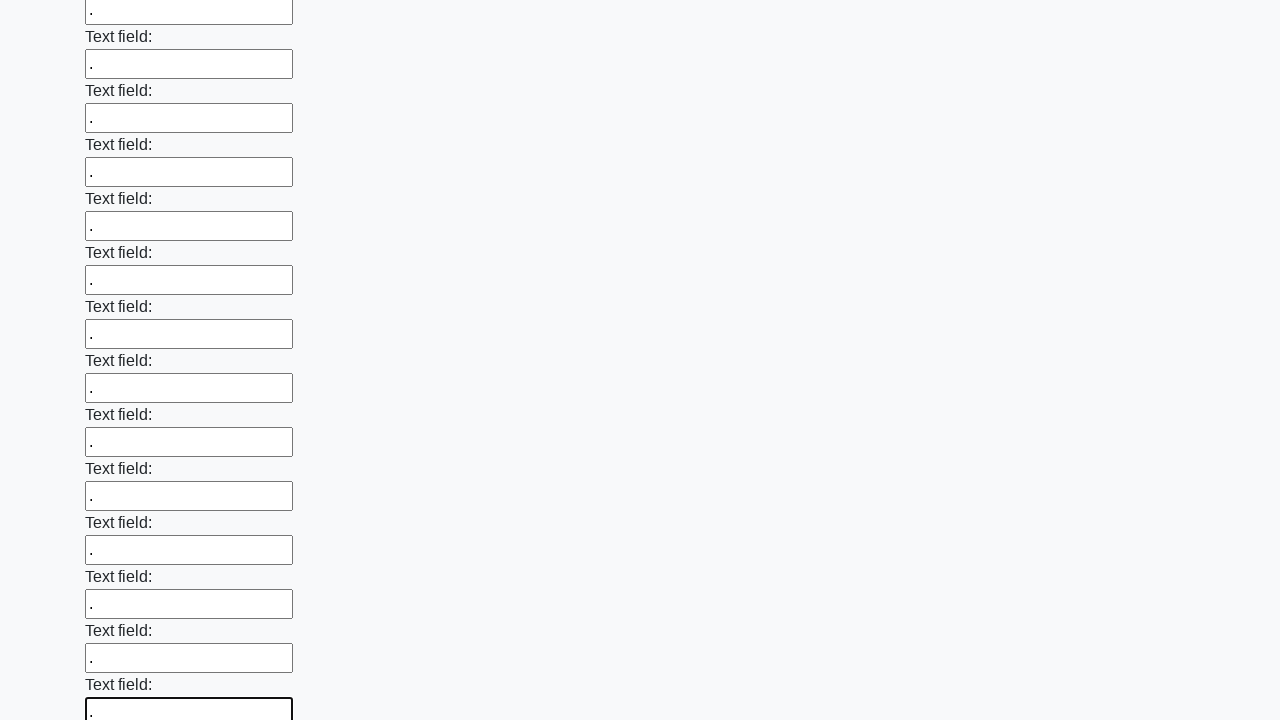

Filled text input field 80 of 100 with a dot on [type='text'] >> nth=79
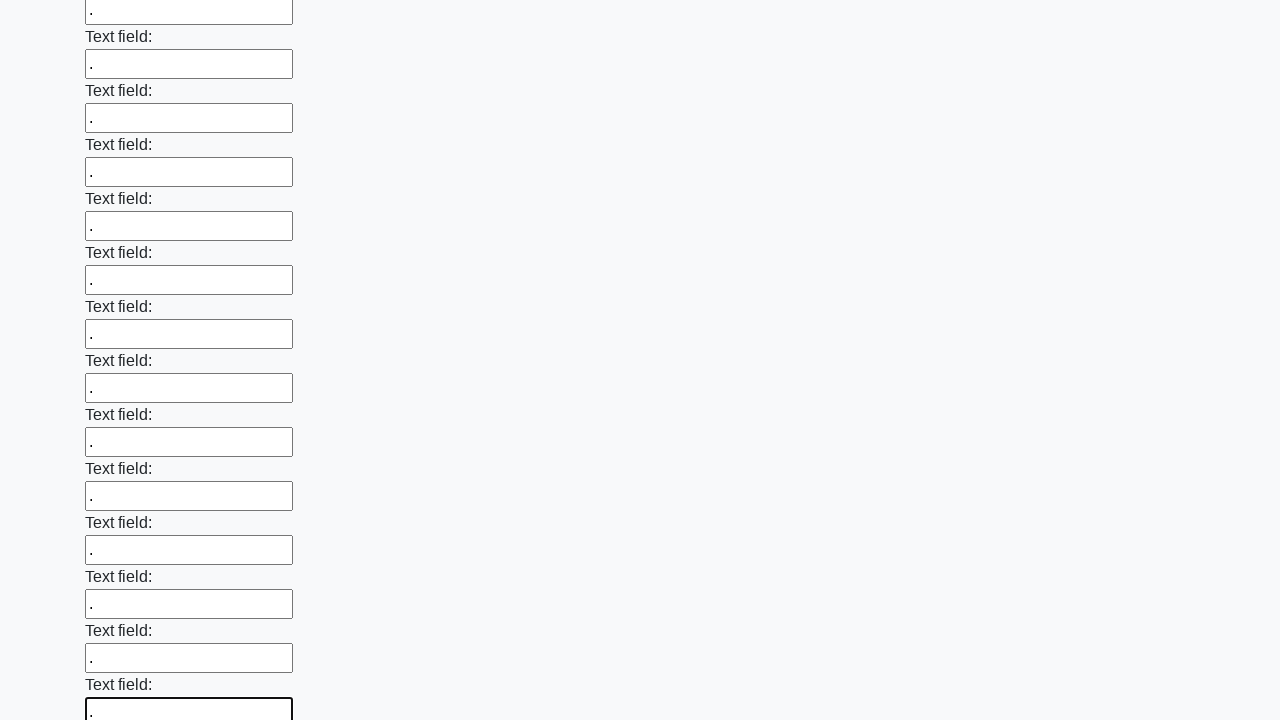

Filled text input field 81 of 100 with a dot on [type='text'] >> nth=80
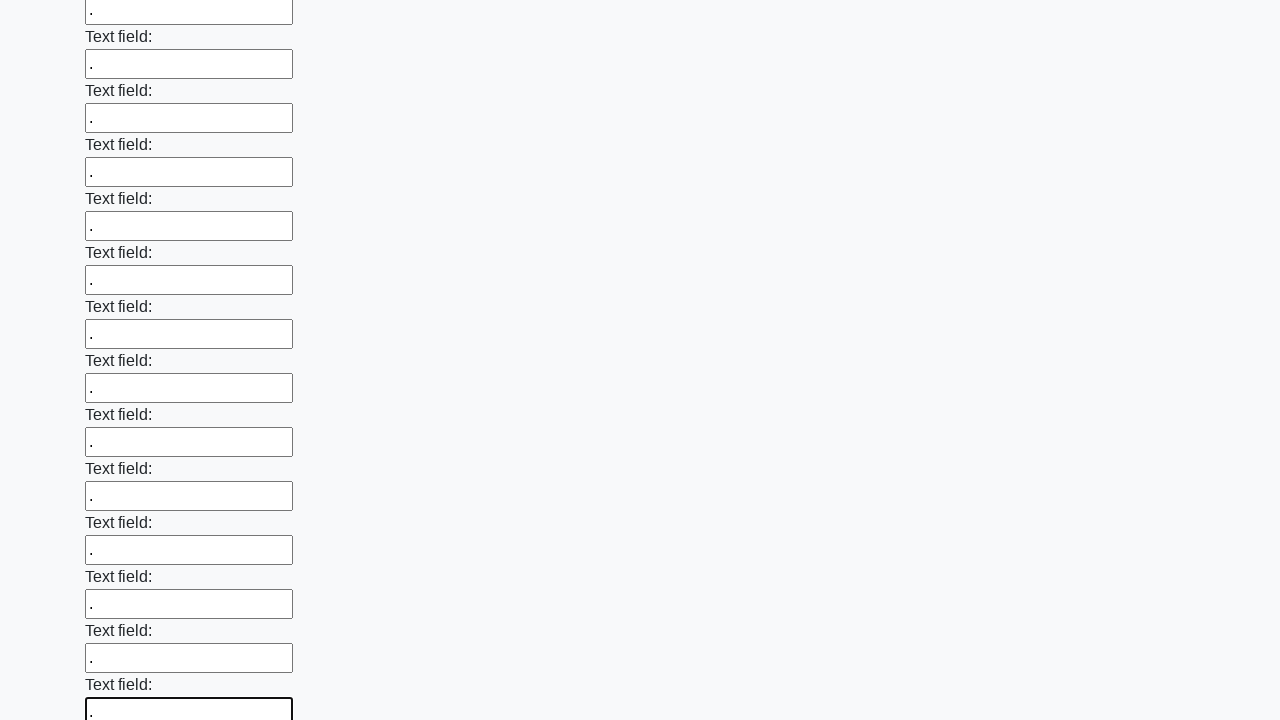

Filled text input field 82 of 100 with a dot on [type='text'] >> nth=81
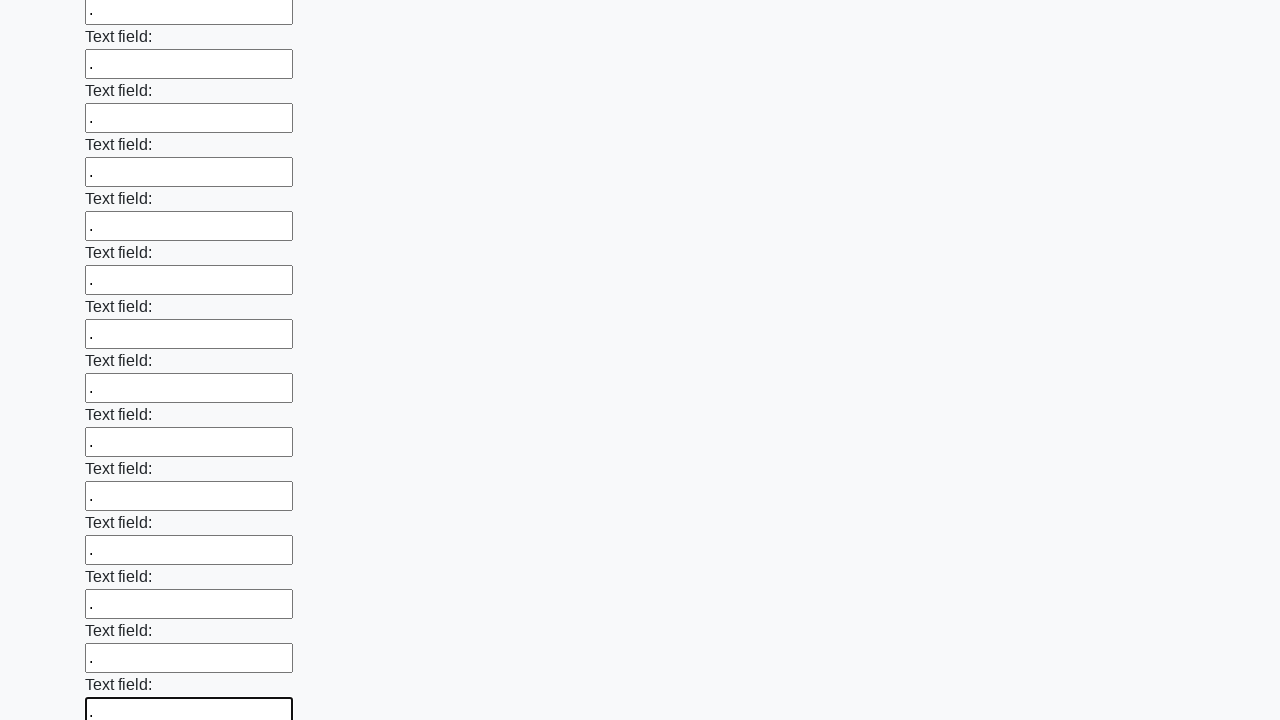

Filled text input field 83 of 100 with a dot on [type='text'] >> nth=82
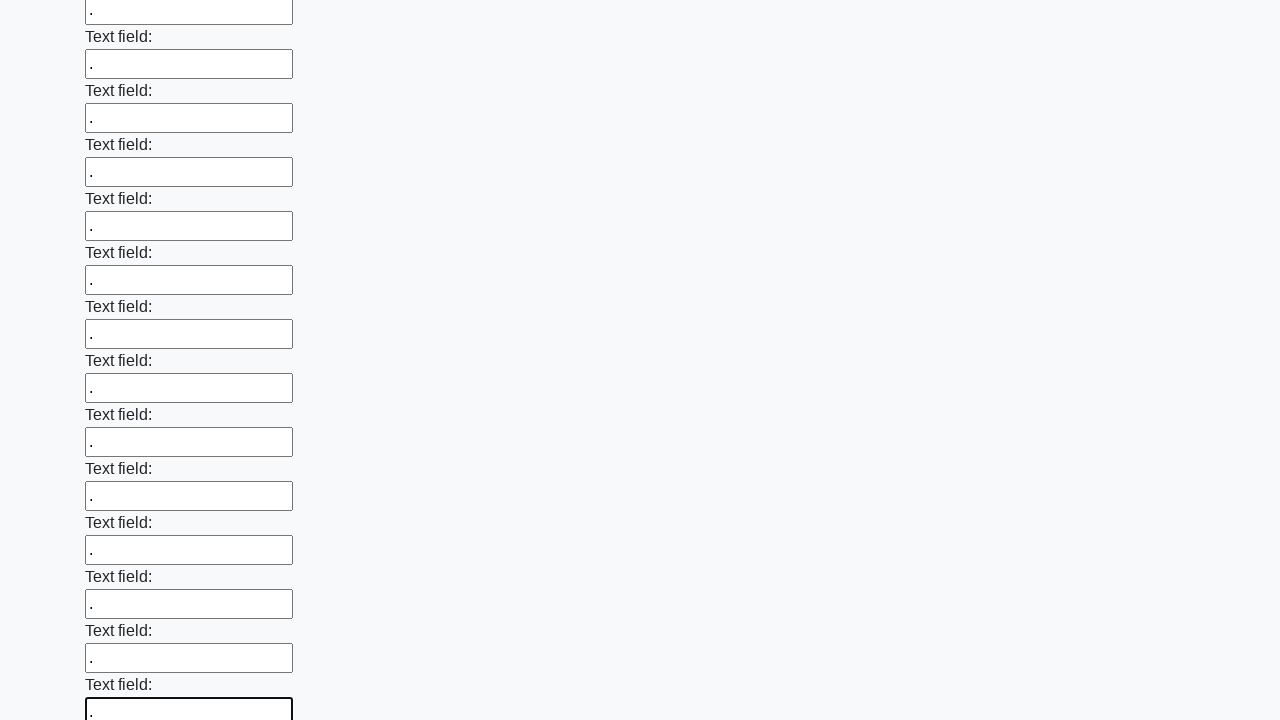

Filled text input field 84 of 100 with a dot on [type='text'] >> nth=83
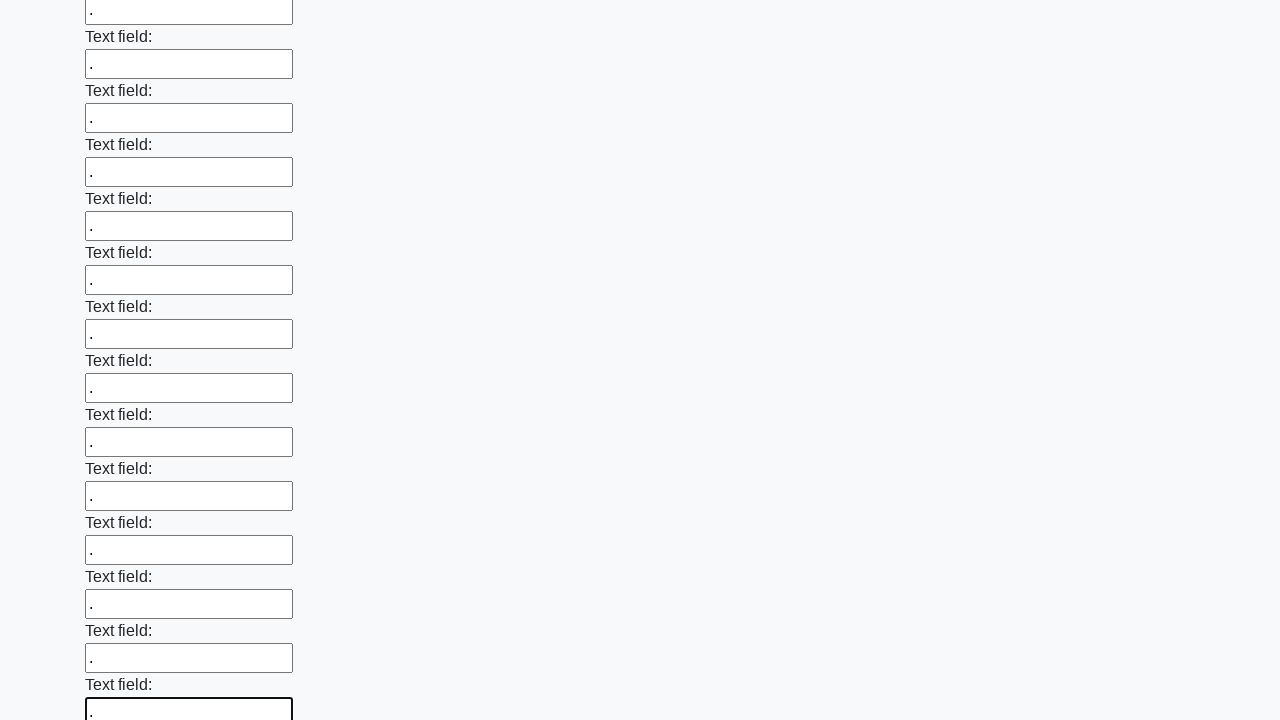

Filled text input field 85 of 100 with a dot on [type='text'] >> nth=84
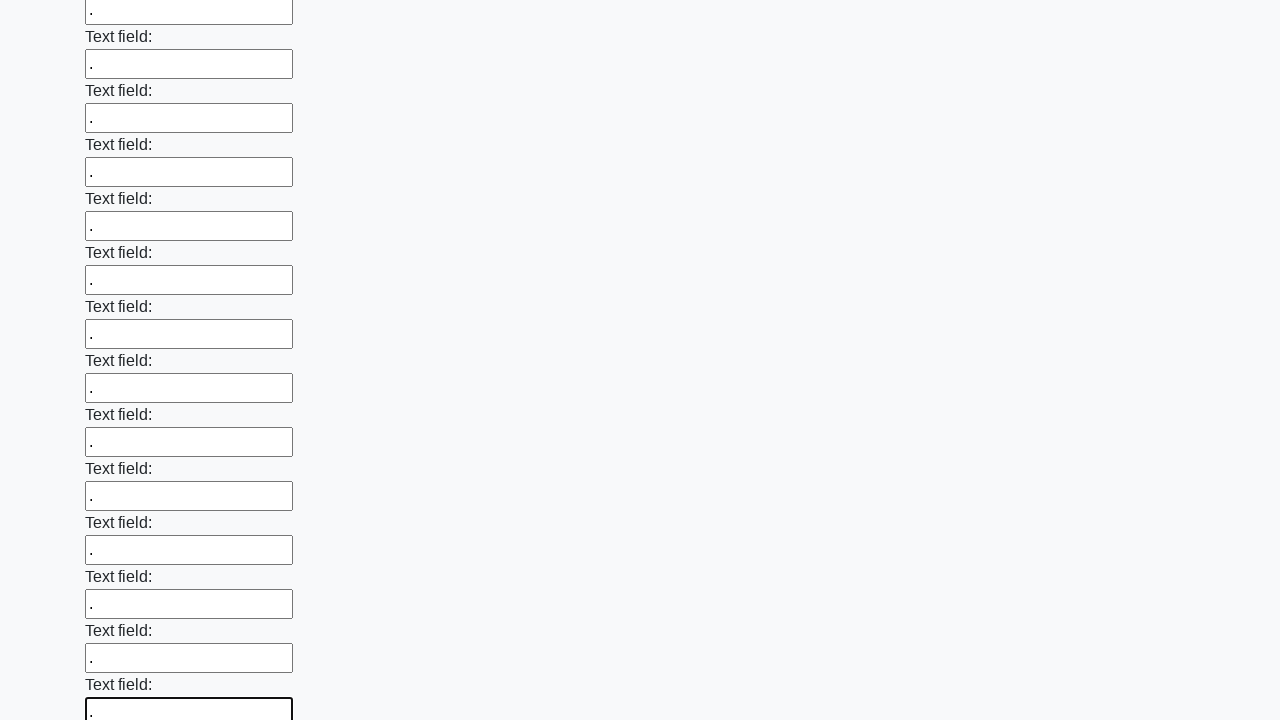

Filled text input field 86 of 100 with a dot on [type='text'] >> nth=85
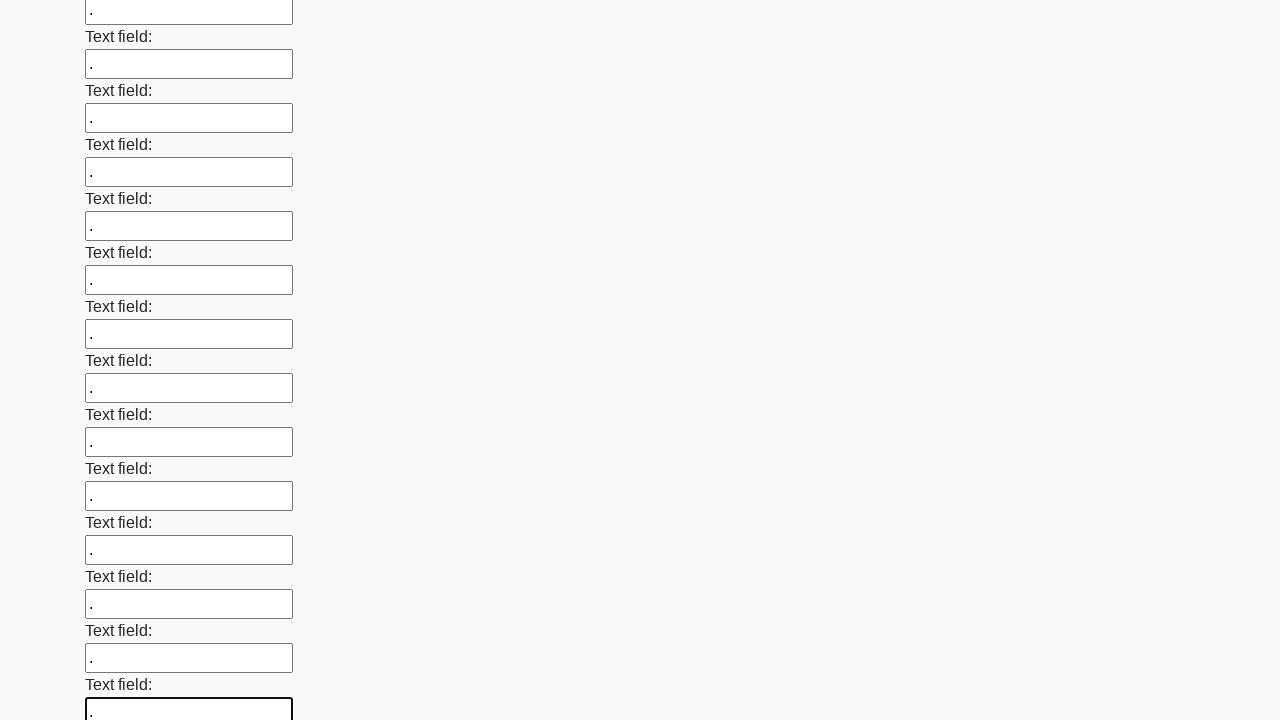

Filled text input field 87 of 100 with a dot on [type='text'] >> nth=86
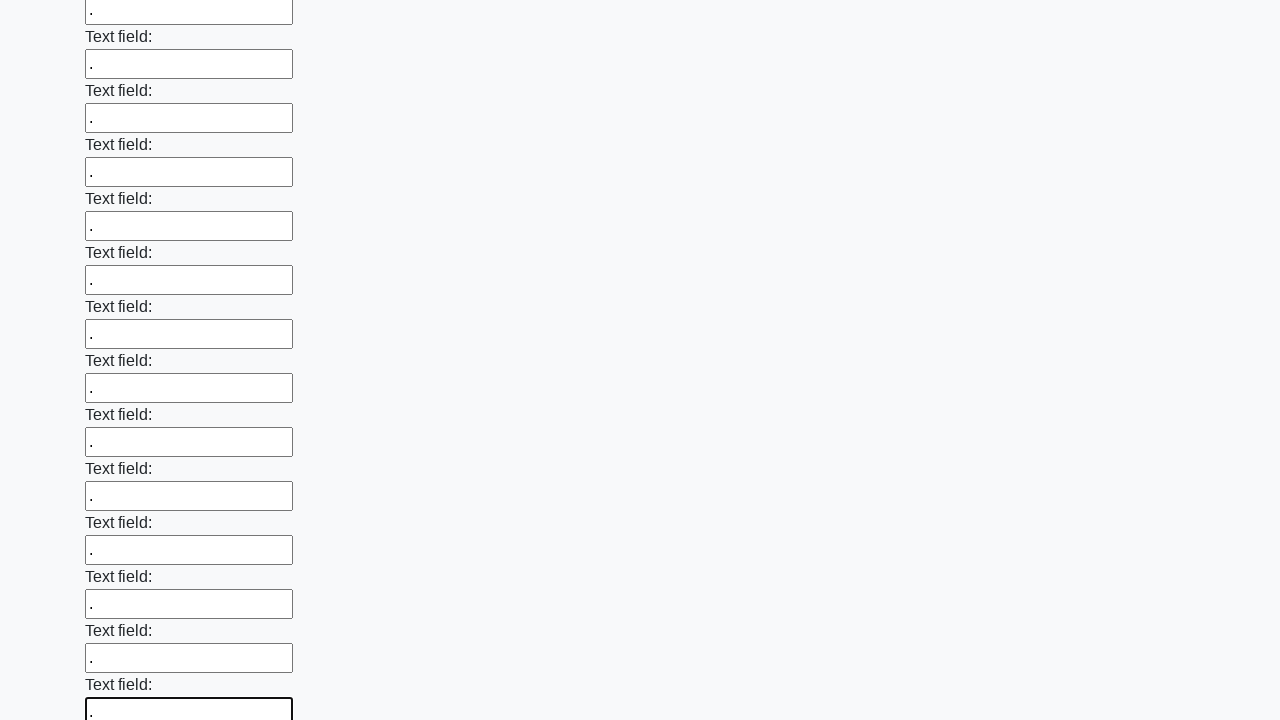

Filled text input field 88 of 100 with a dot on [type='text'] >> nth=87
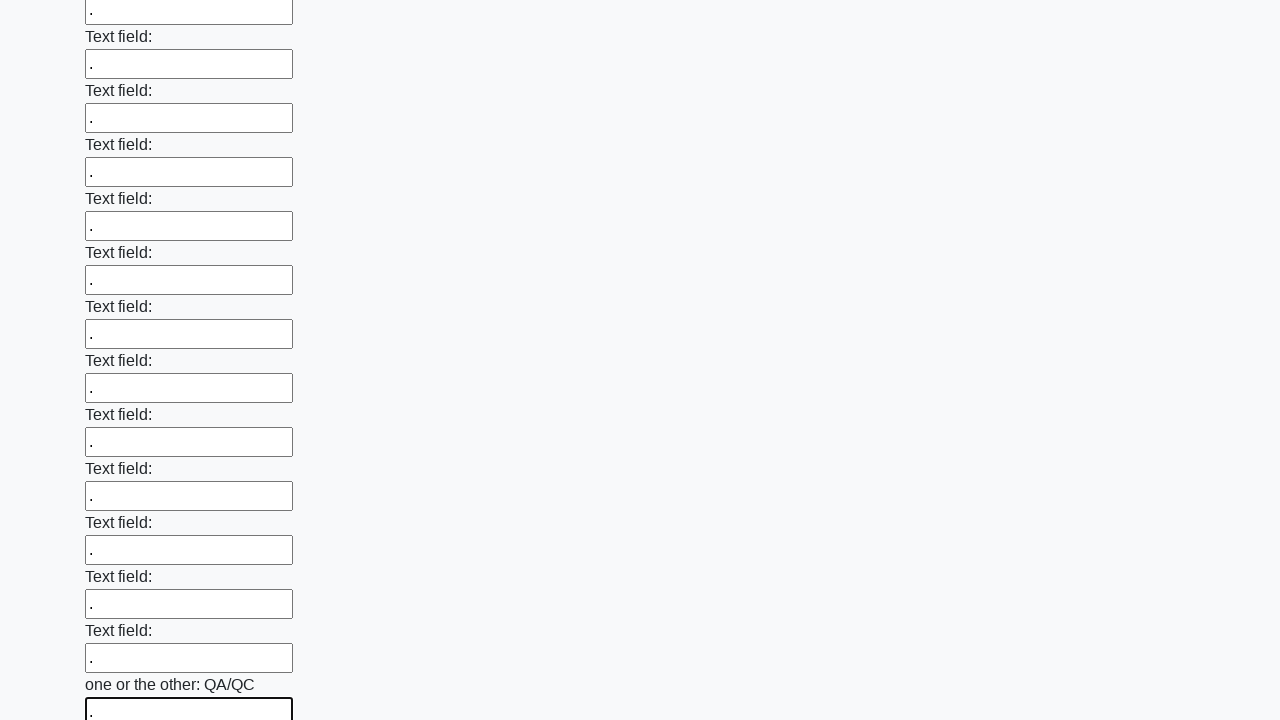

Filled text input field 89 of 100 with a dot on [type='text'] >> nth=88
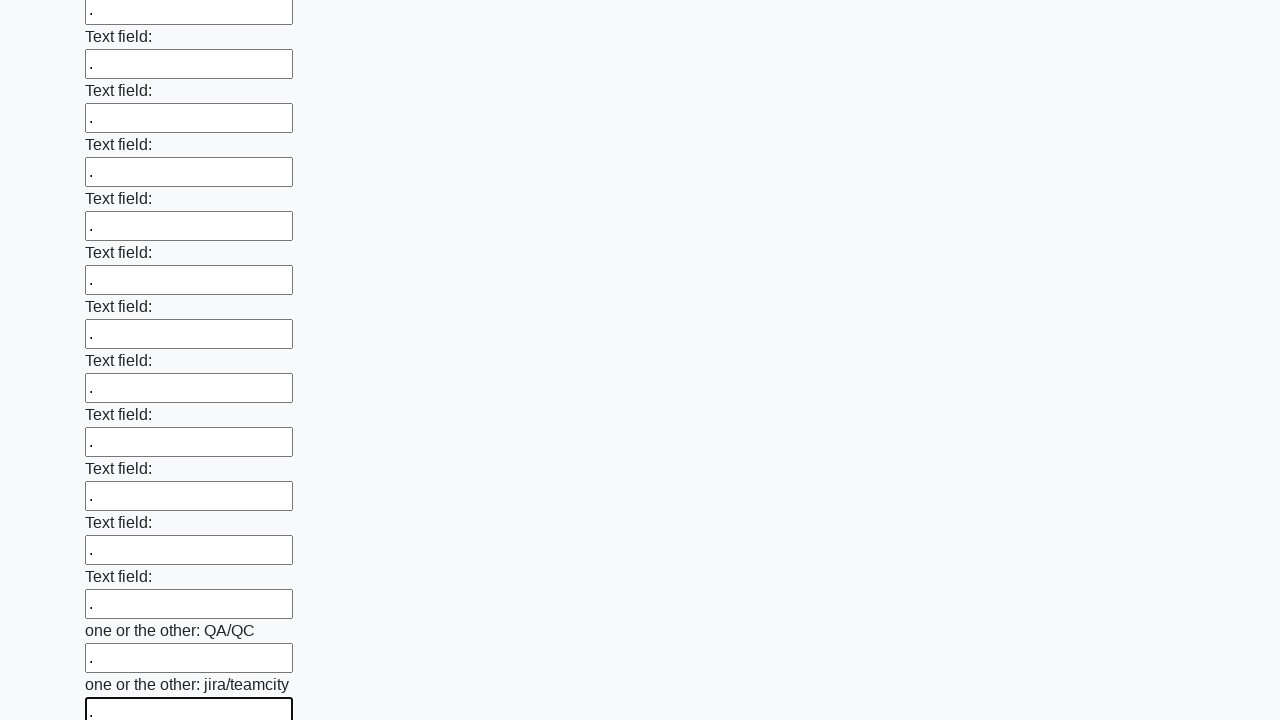

Filled text input field 90 of 100 with a dot on [type='text'] >> nth=89
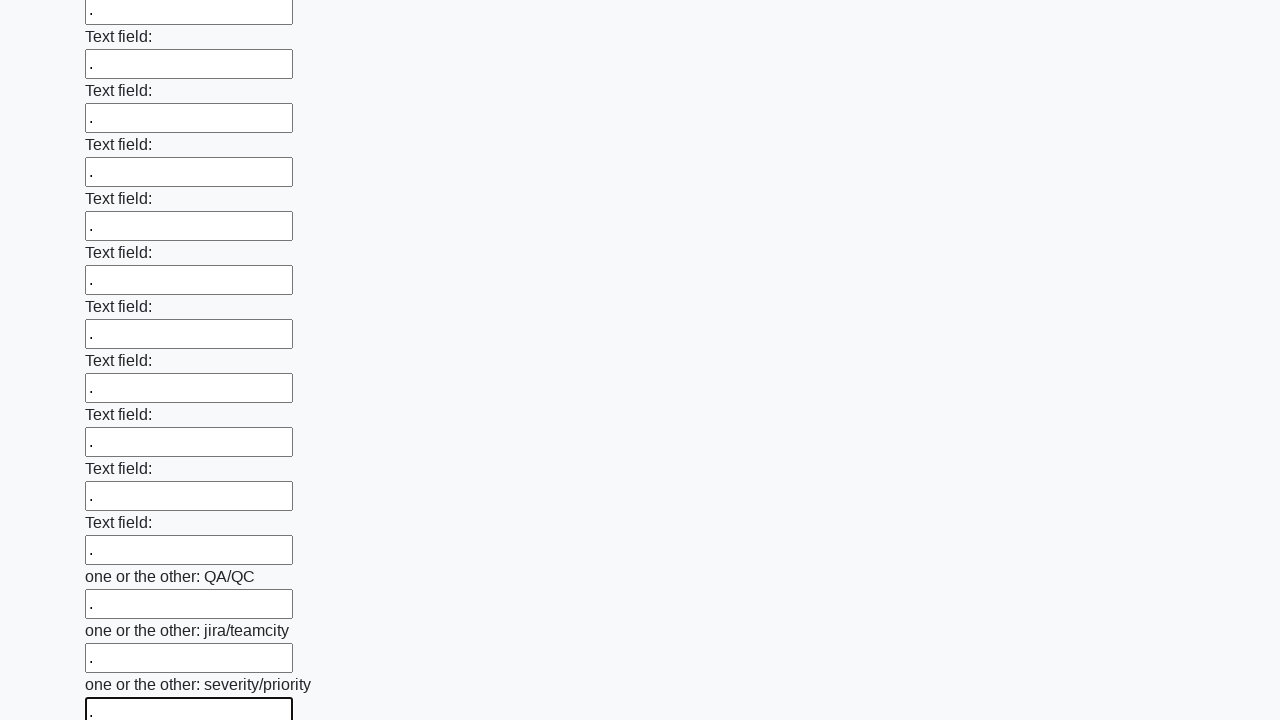

Filled text input field 91 of 100 with a dot on [type='text'] >> nth=90
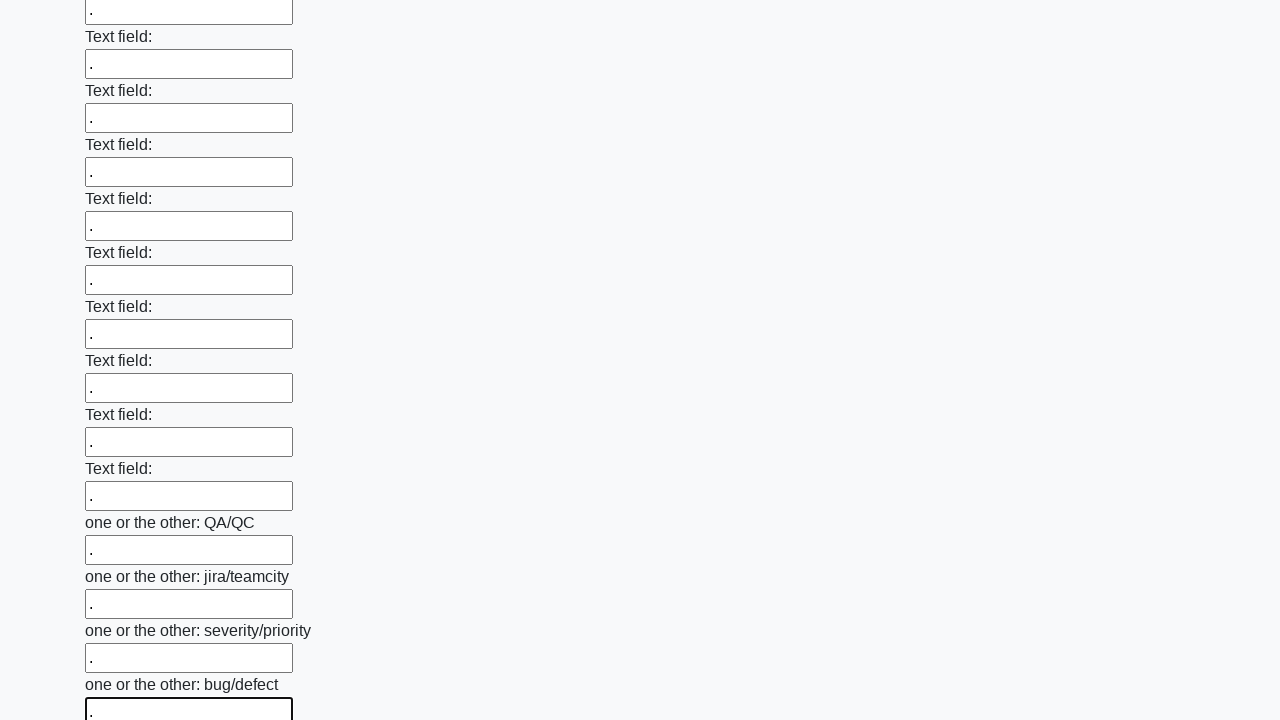

Filled text input field 92 of 100 with a dot on [type='text'] >> nth=91
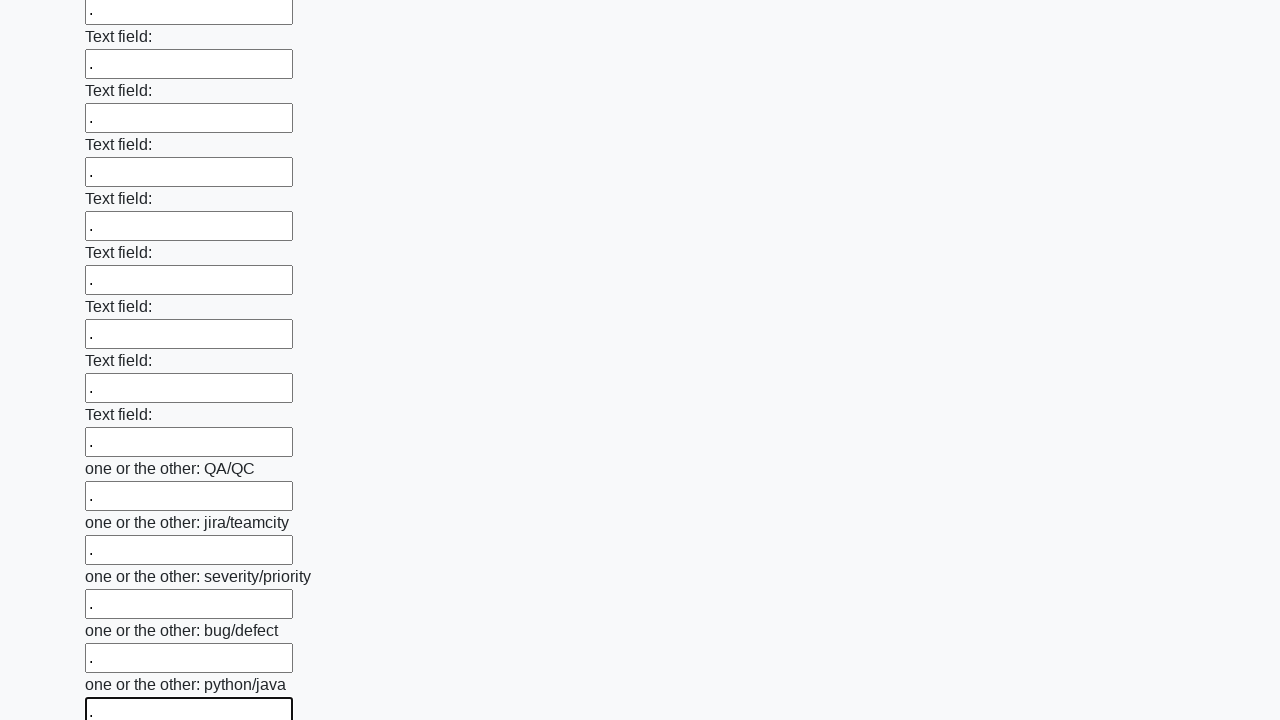

Filled text input field 93 of 100 with a dot on [type='text'] >> nth=92
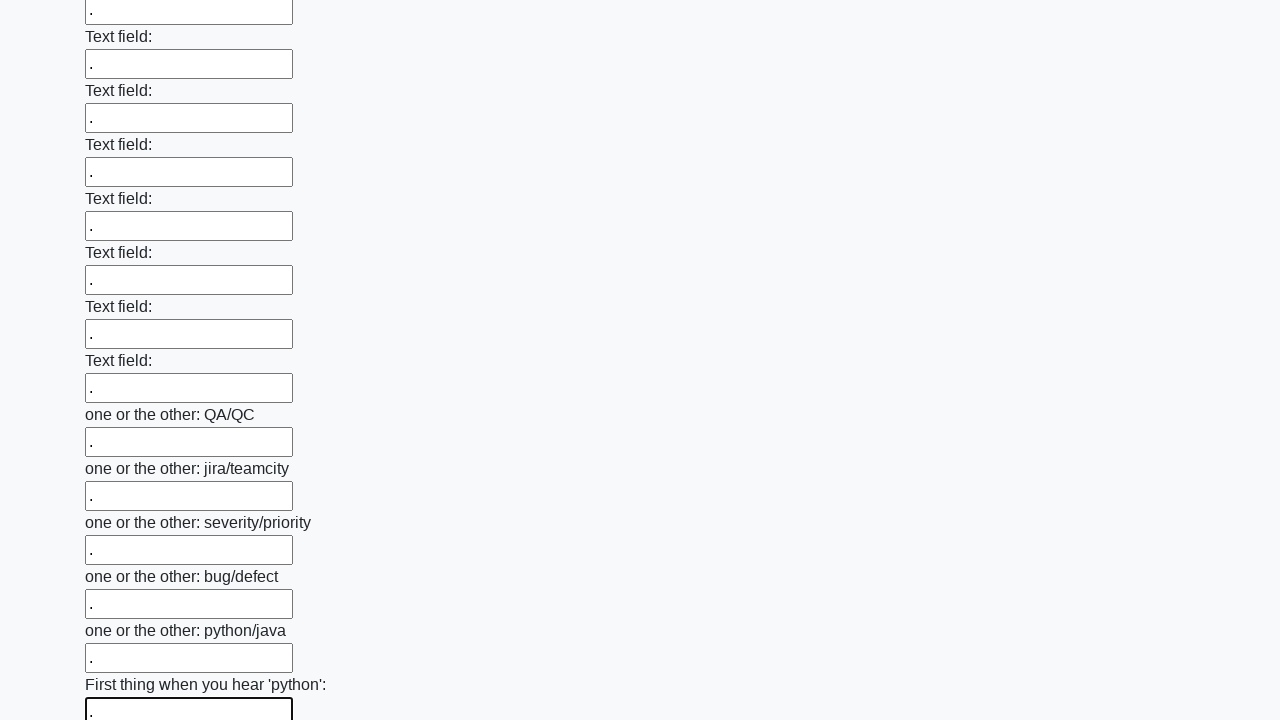

Filled text input field 94 of 100 with a dot on [type='text'] >> nth=93
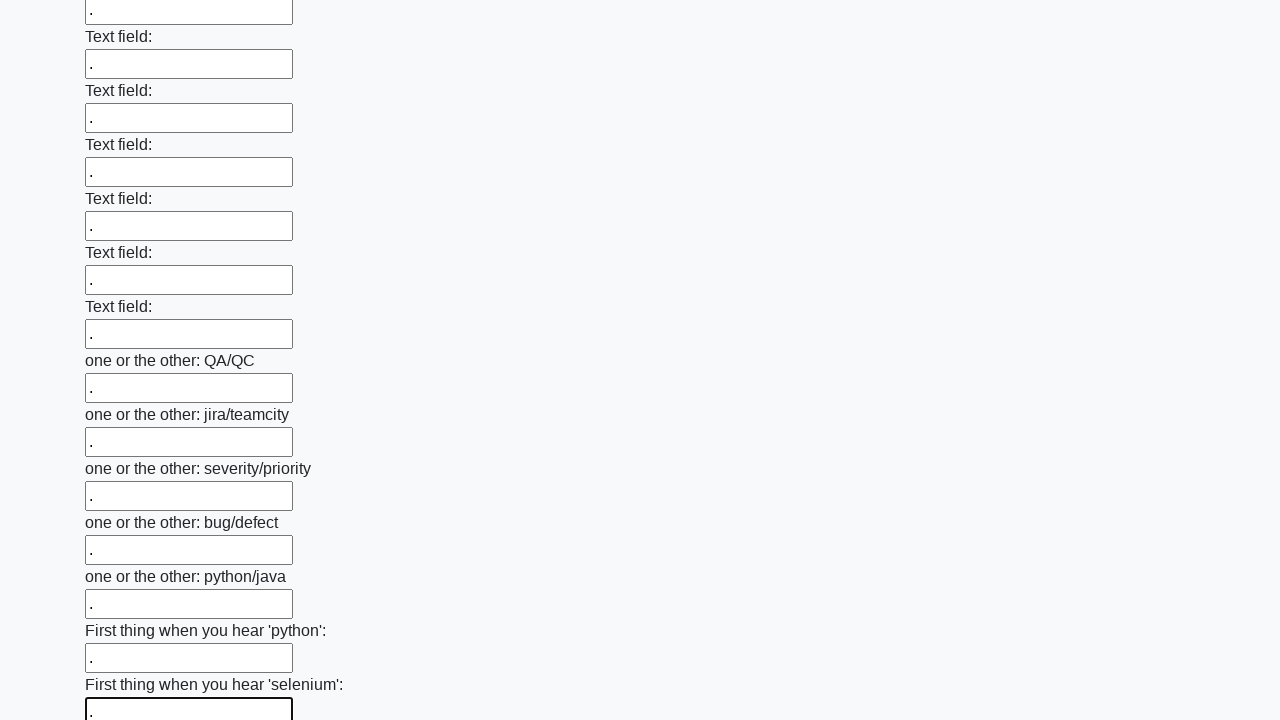

Filled text input field 95 of 100 with a dot on [type='text'] >> nth=94
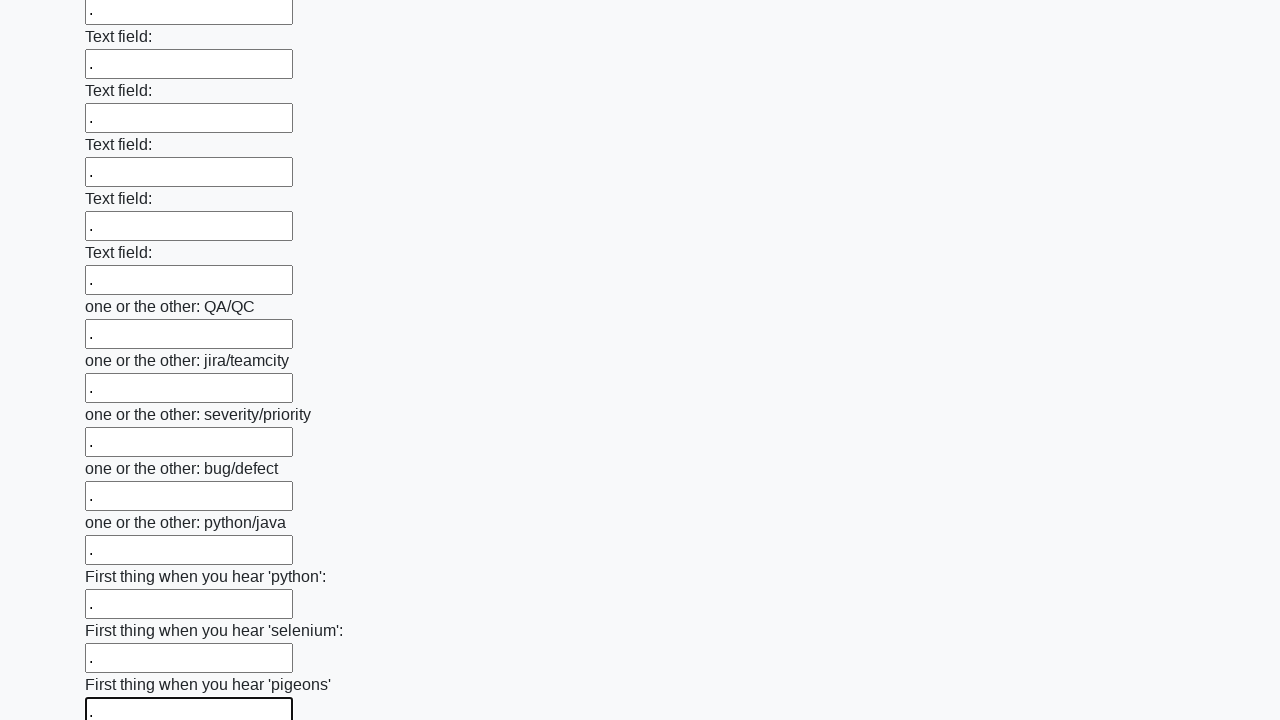

Filled text input field 96 of 100 with a dot on [type='text'] >> nth=95
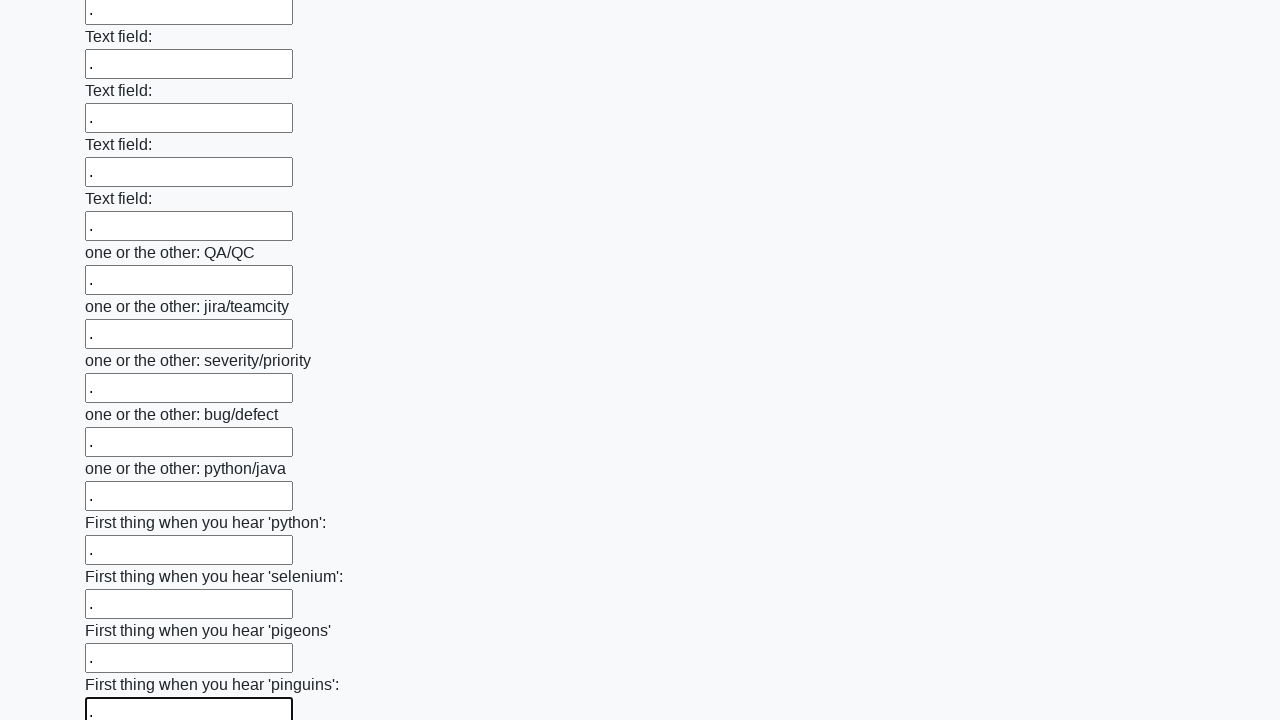

Filled text input field 97 of 100 with a dot on [type='text'] >> nth=96
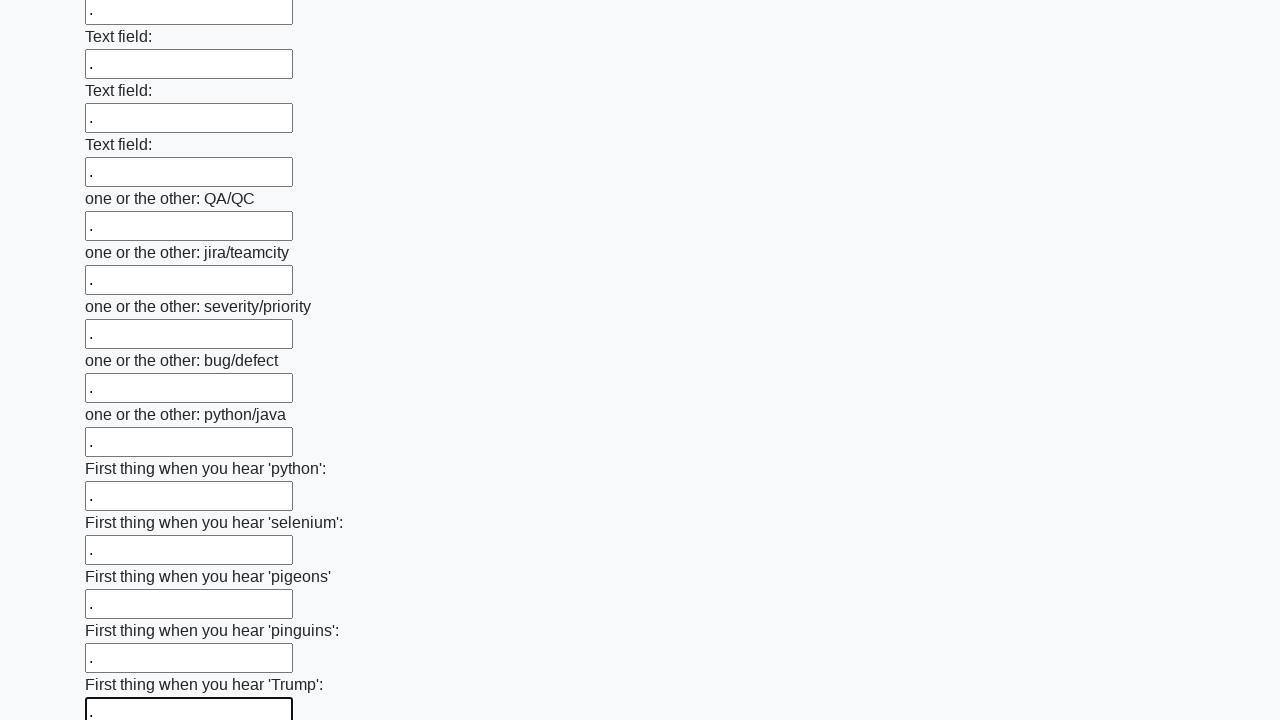

Filled text input field 98 of 100 with a dot on [type='text'] >> nth=97
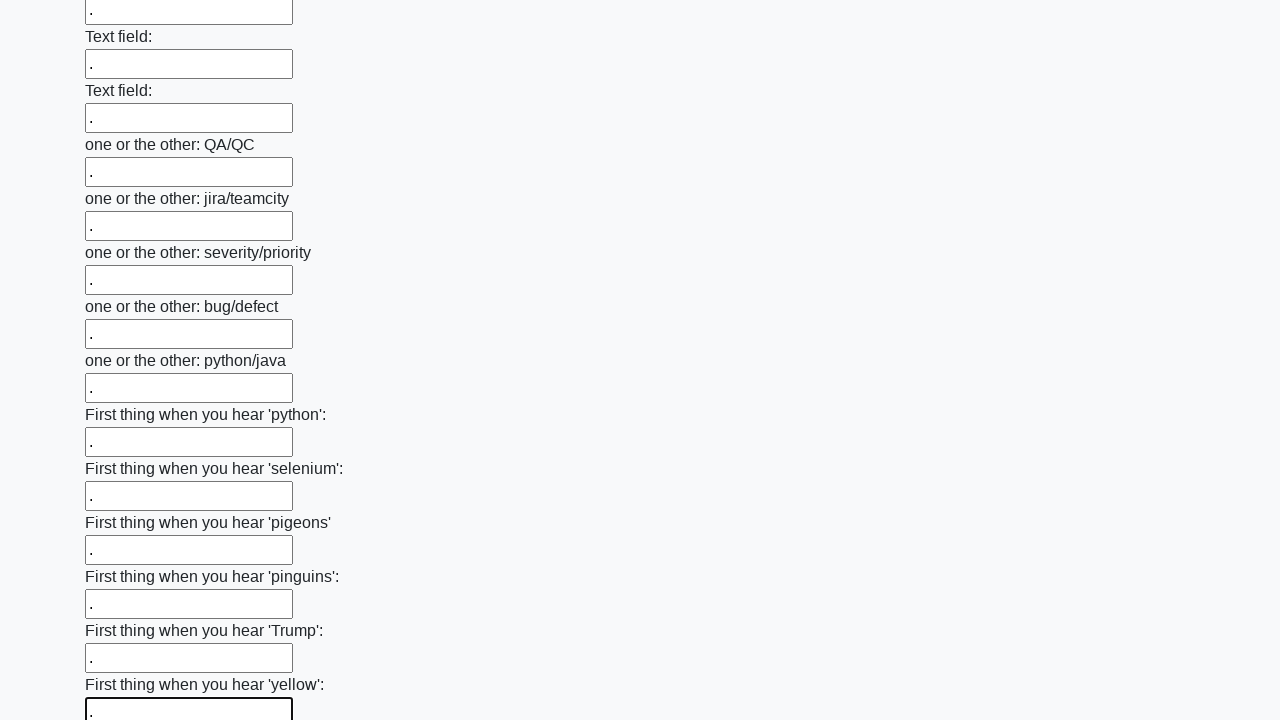

Filled text input field 99 of 100 with a dot on [type='text'] >> nth=98
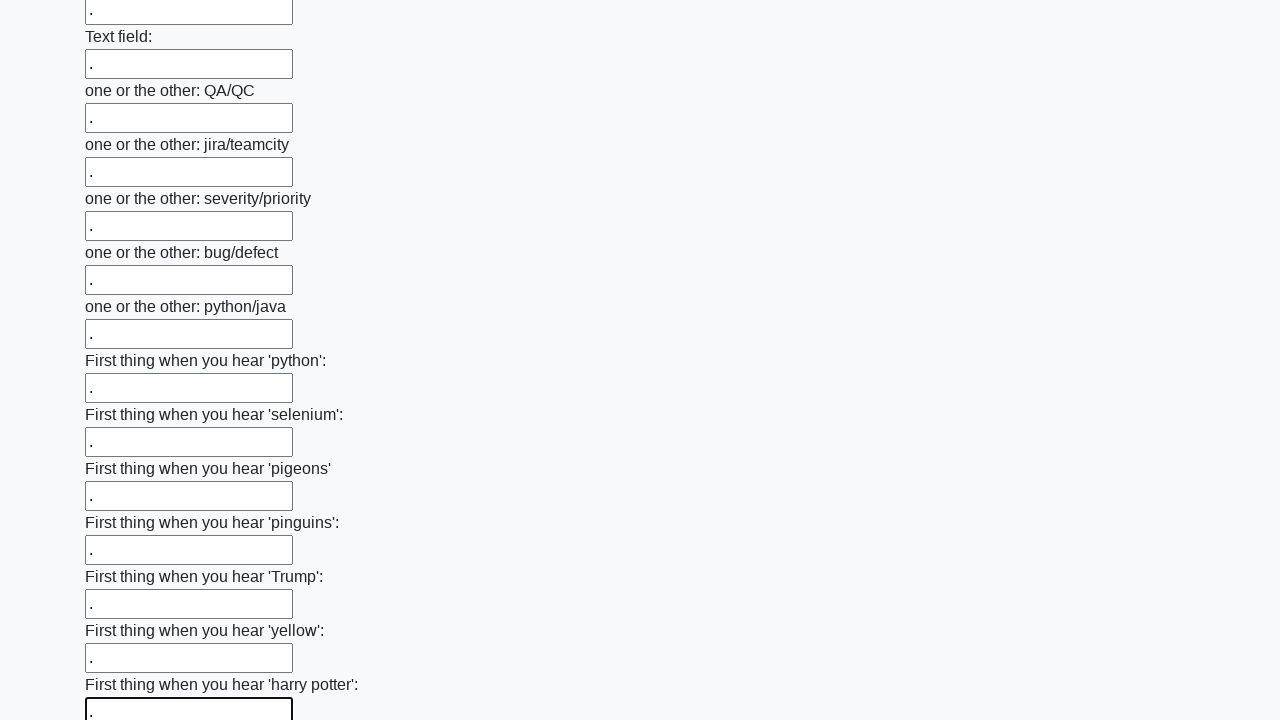

Filled text input field 100 of 100 with a dot on [type='text'] >> nth=99
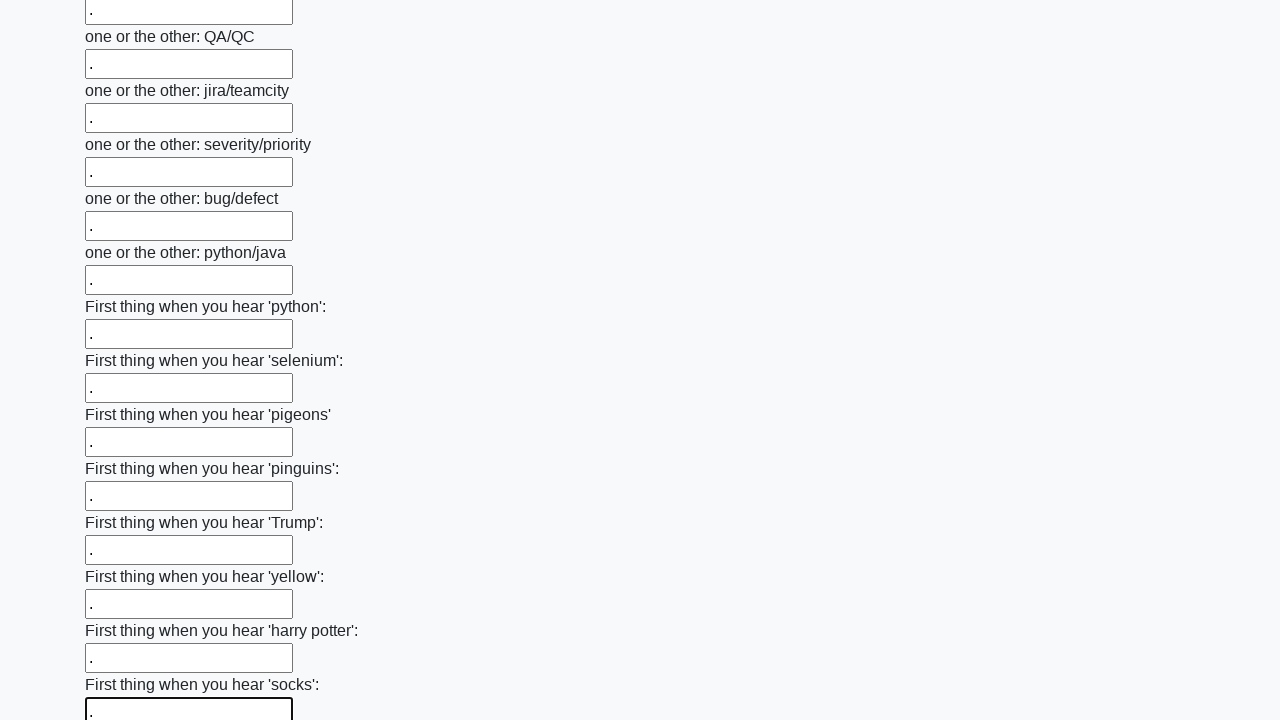

Clicked the form submit button at (123, 611) on button.btn
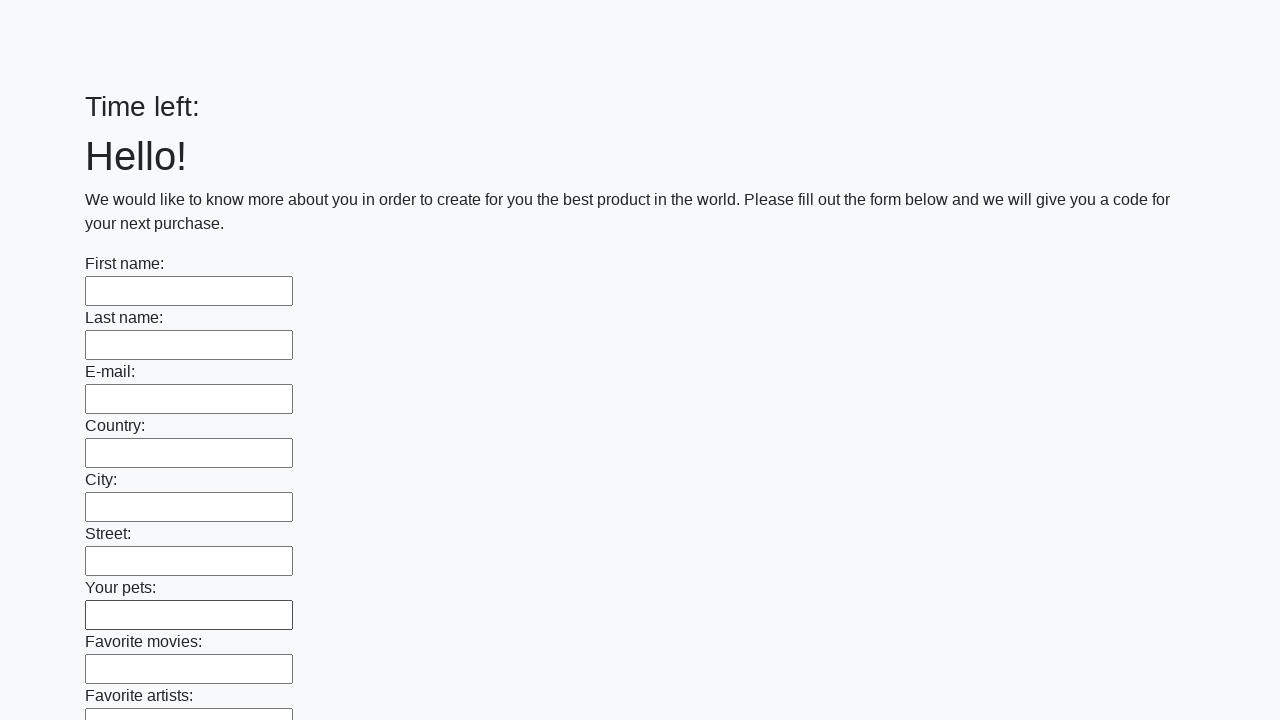

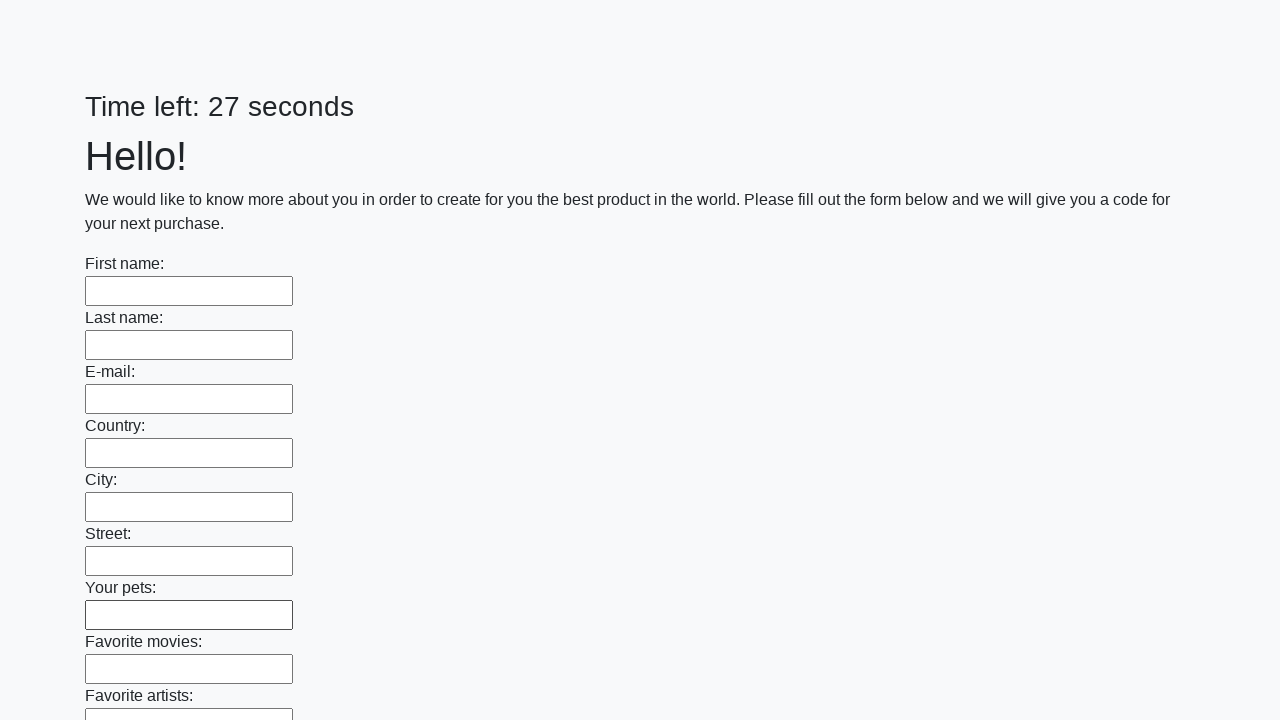